Tests filling out a large form with 100 input fields by entering text into each field and clicking the submit button.

Starting URL: http://suninjuly.github.io/huge_form.html

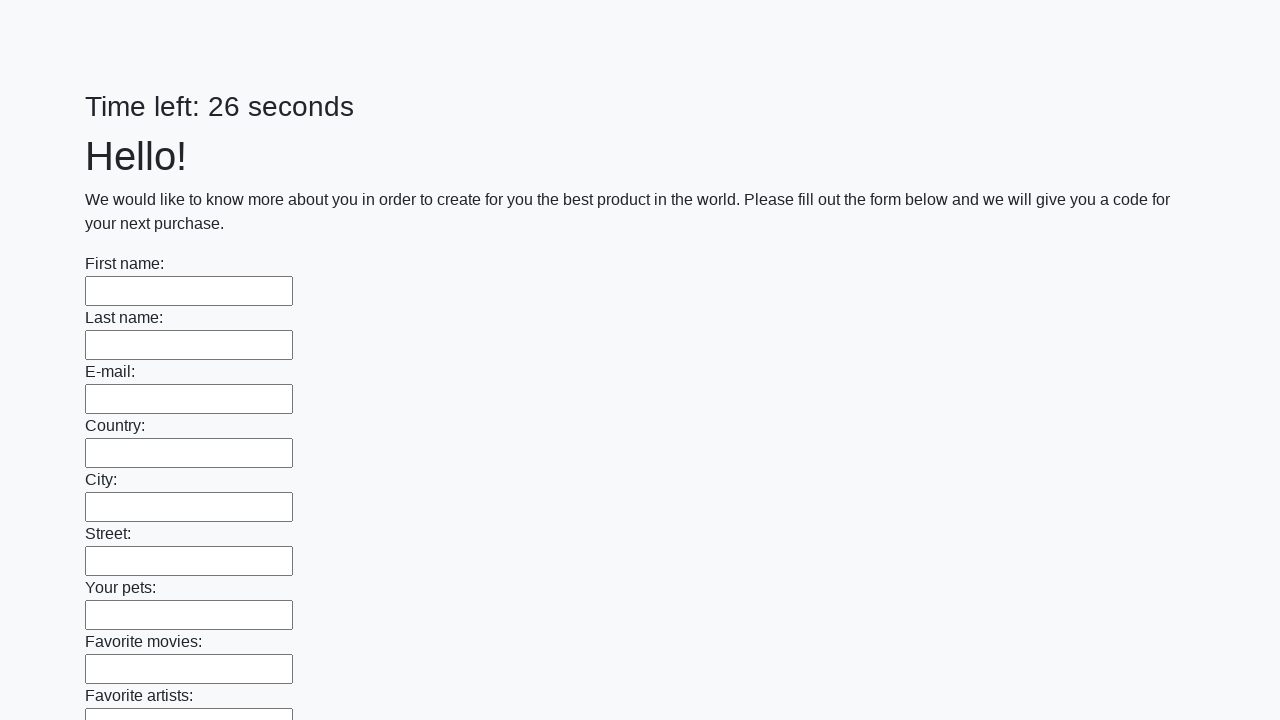

Navigated to huge form page
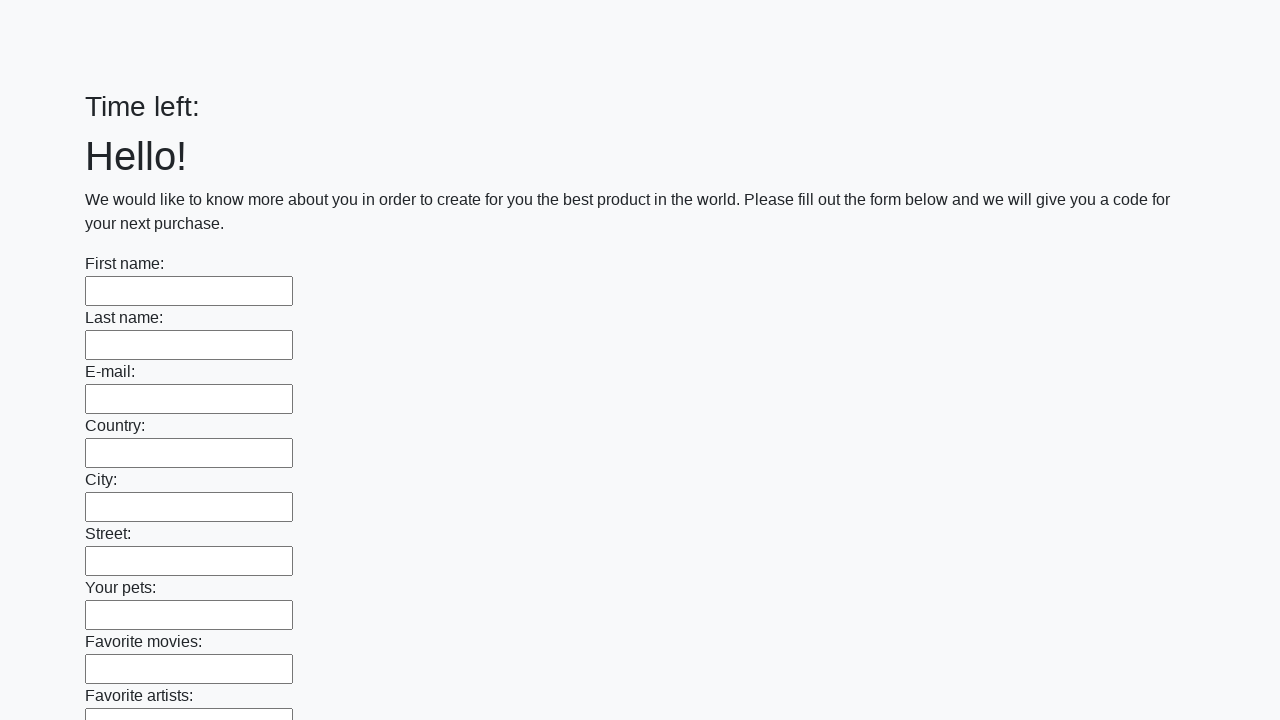

Located all 100 input fields on the form
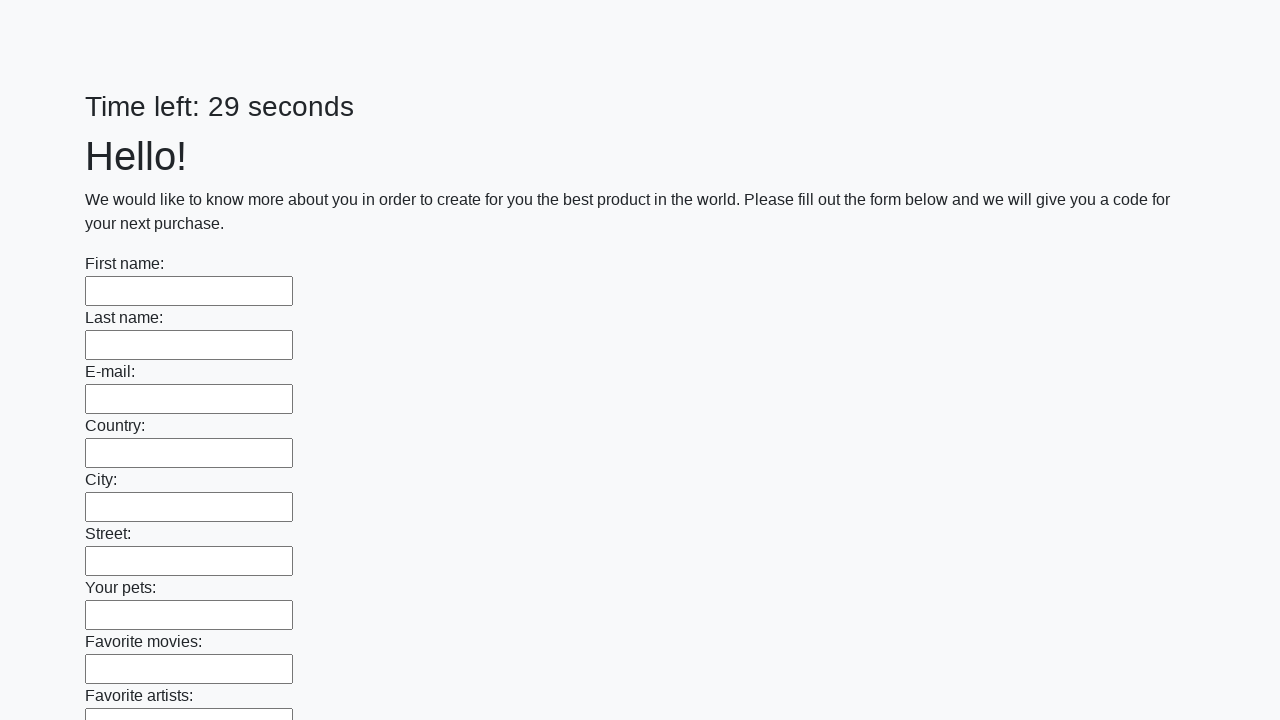

Filled an input field with 'Test Answer' on input >> nth=0
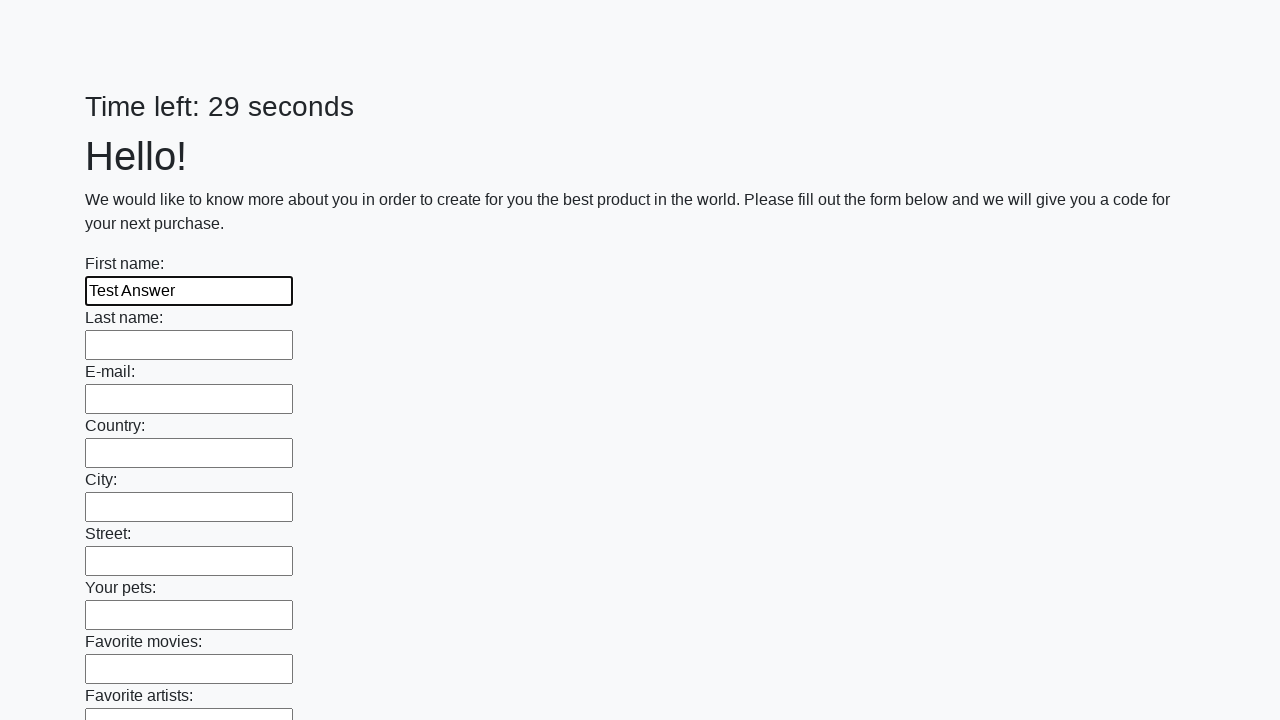

Filled an input field with 'Test Answer' on input >> nth=1
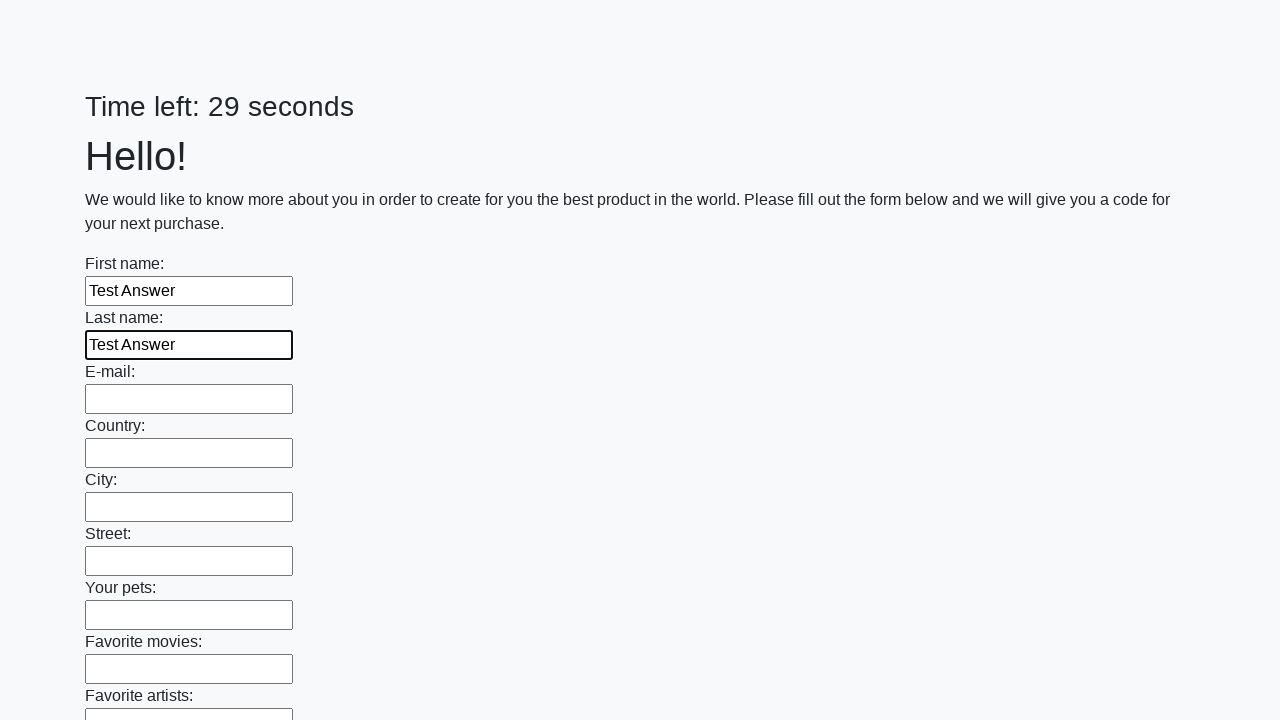

Filled an input field with 'Test Answer' on input >> nth=2
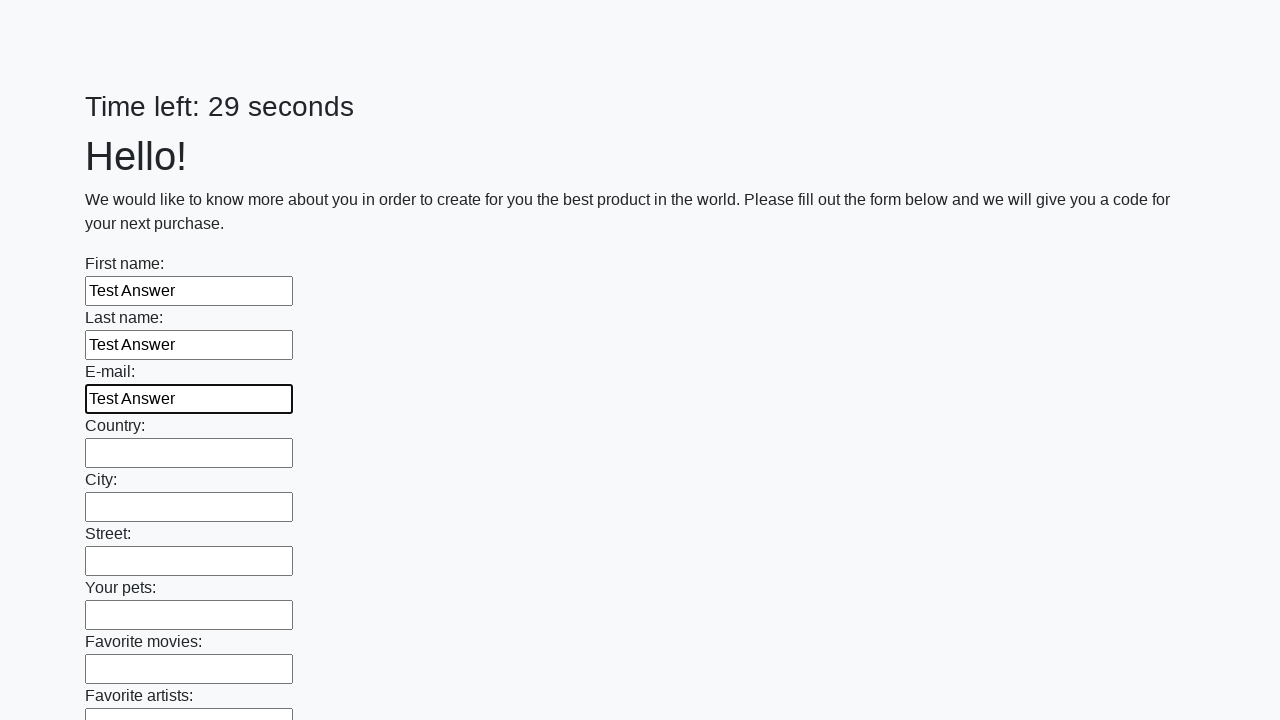

Filled an input field with 'Test Answer' on input >> nth=3
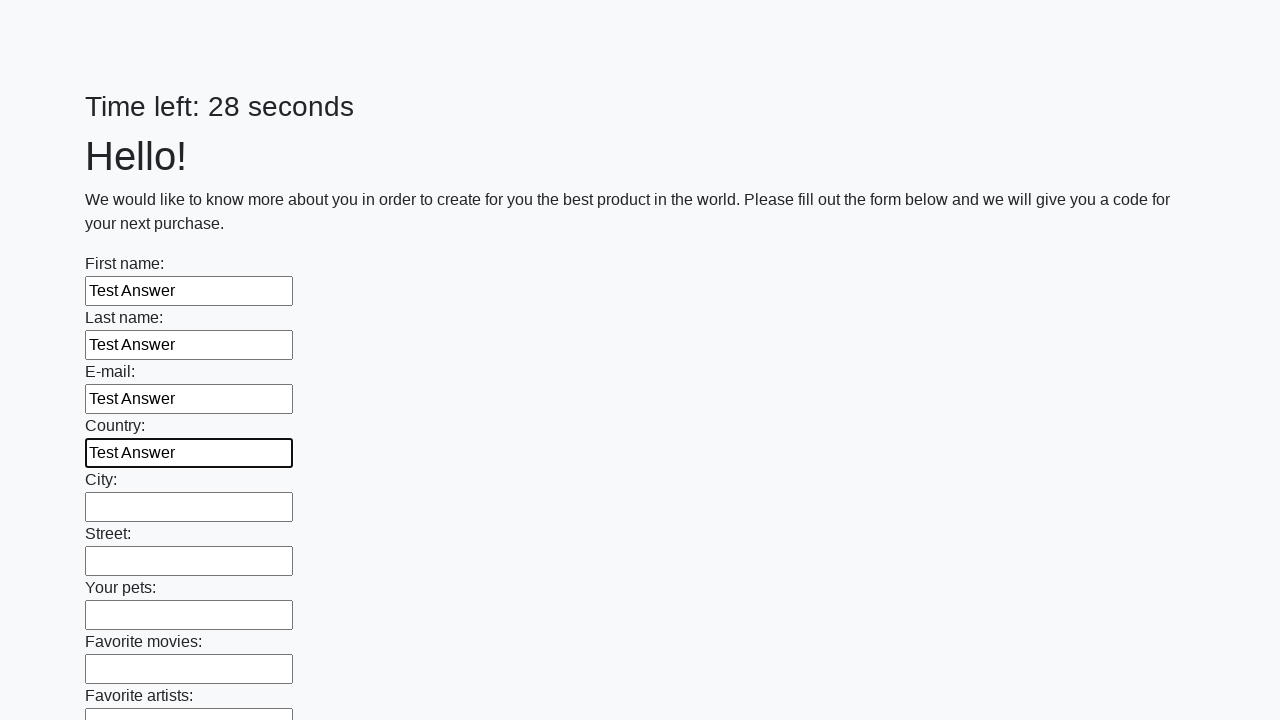

Filled an input field with 'Test Answer' on input >> nth=4
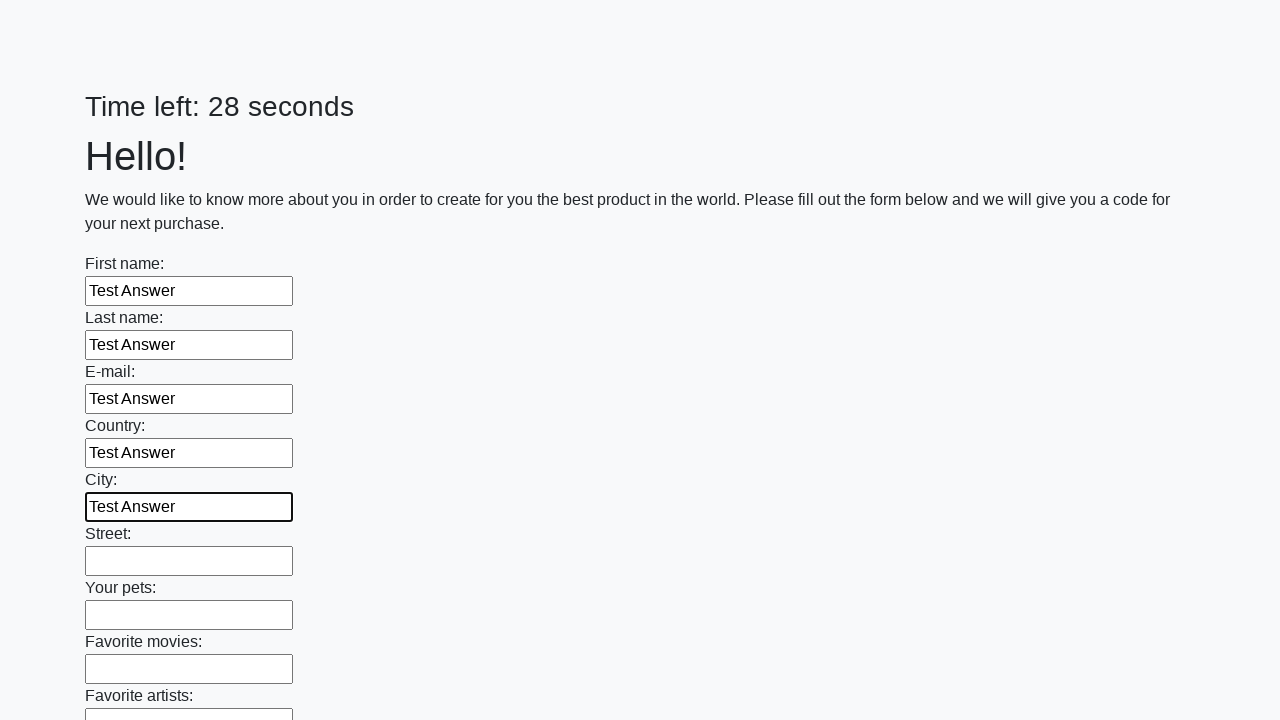

Filled an input field with 'Test Answer' on input >> nth=5
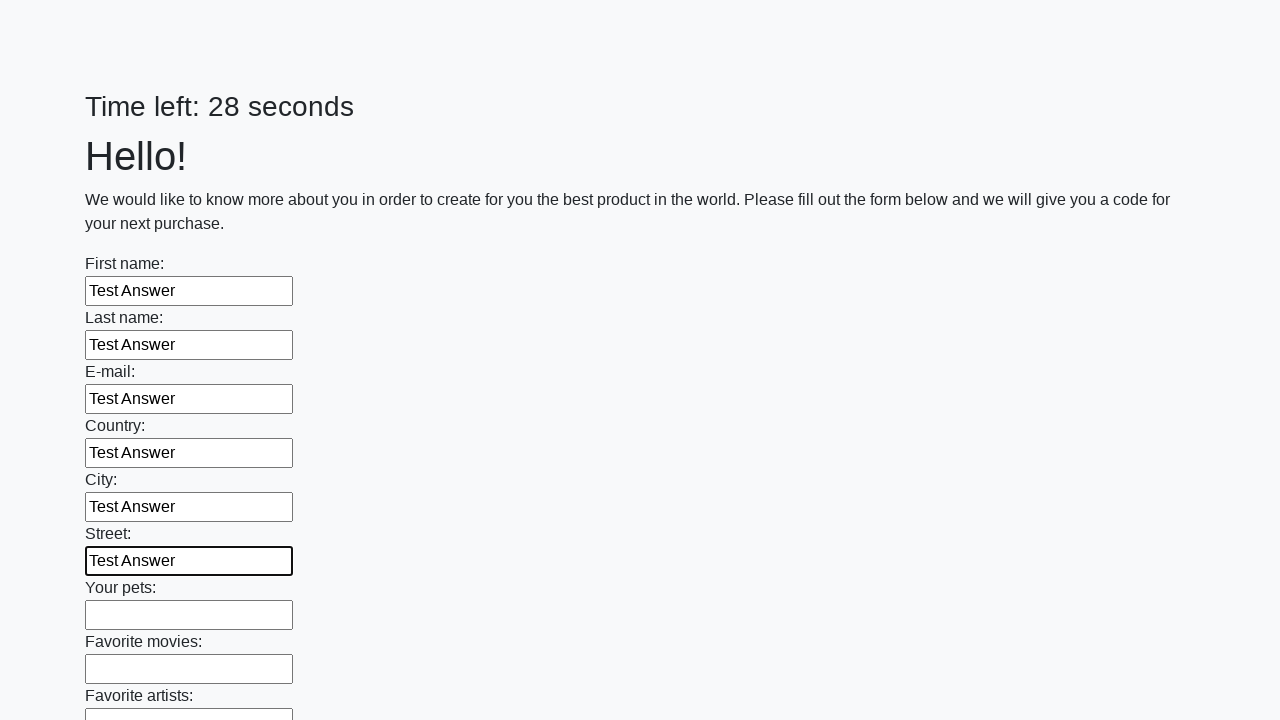

Filled an input field with 'Test Answer' on input >> nth=6
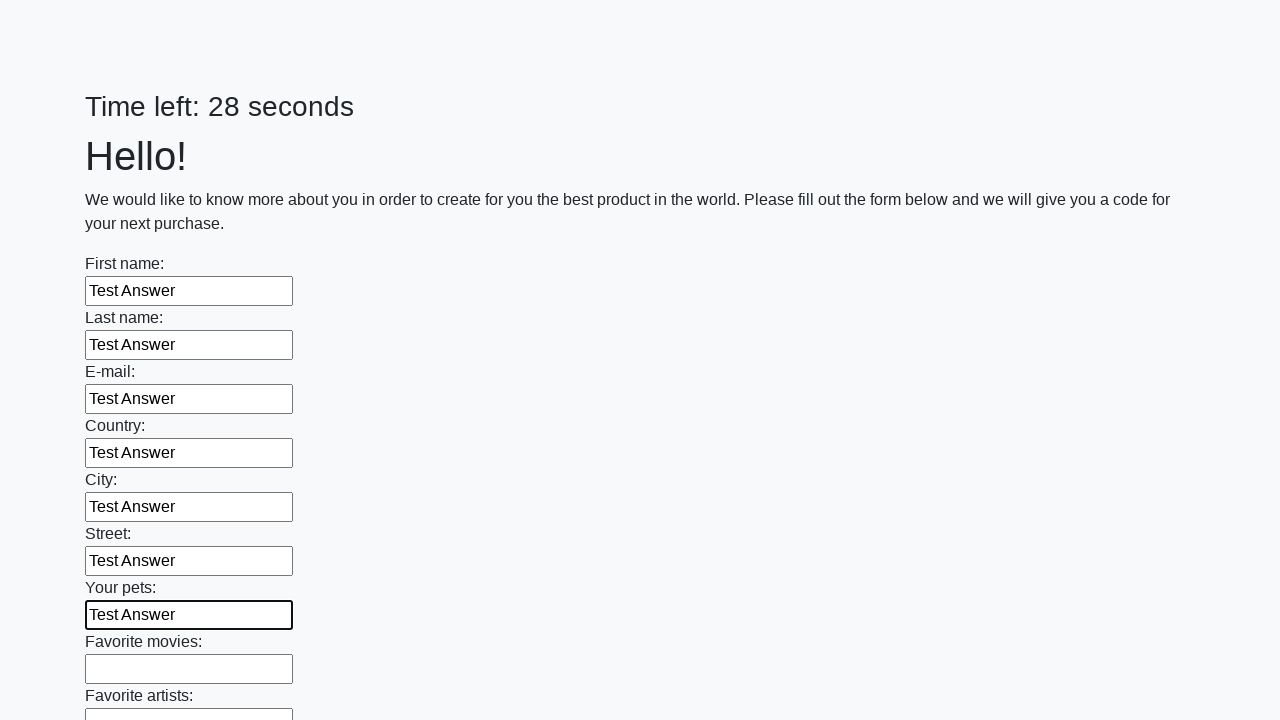

Filled an input field with 'Test Answer' on input >> nth=7
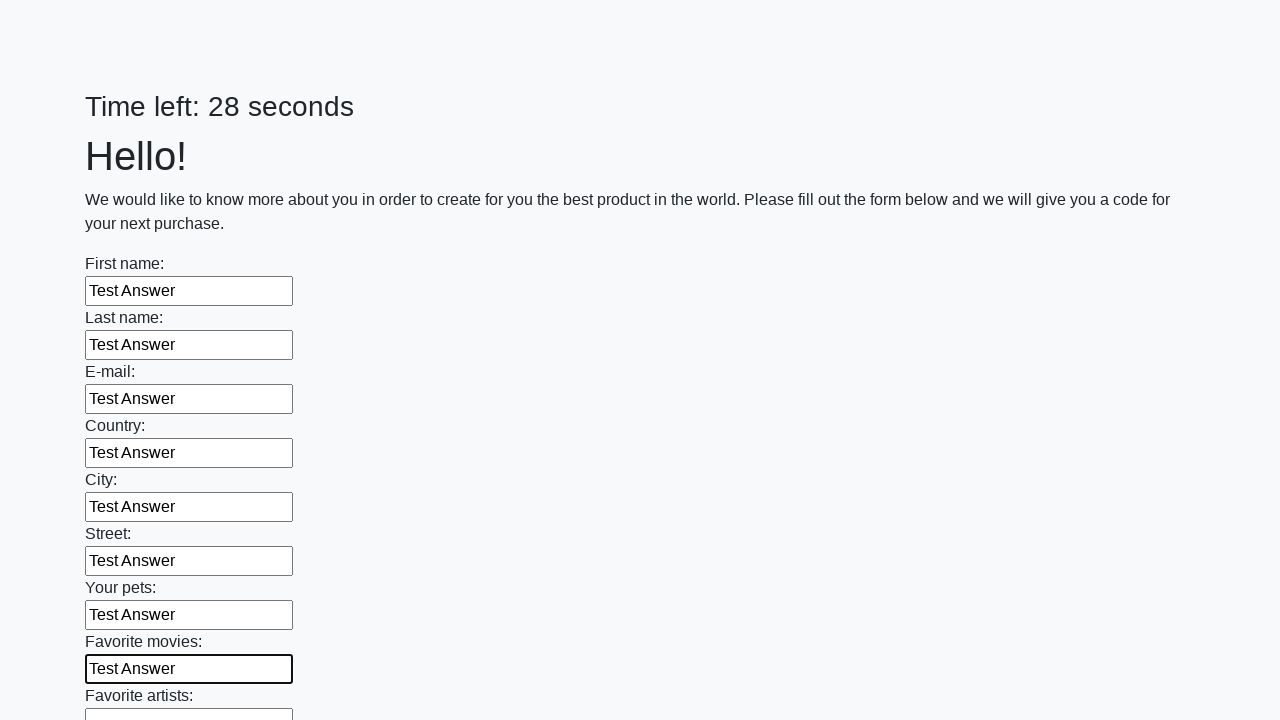

Filled an input field with 'Test Answer' on input >> nth=8
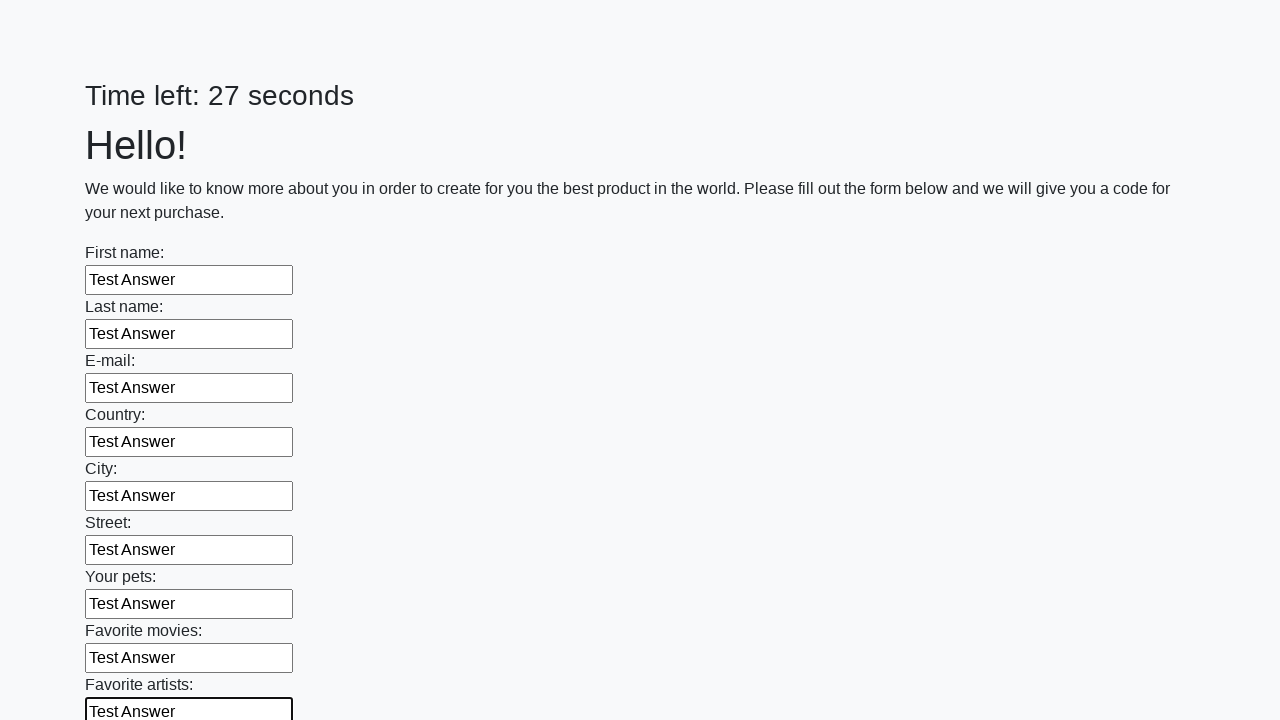

Filled an input field with 'Test Answer' on input >> nth=9
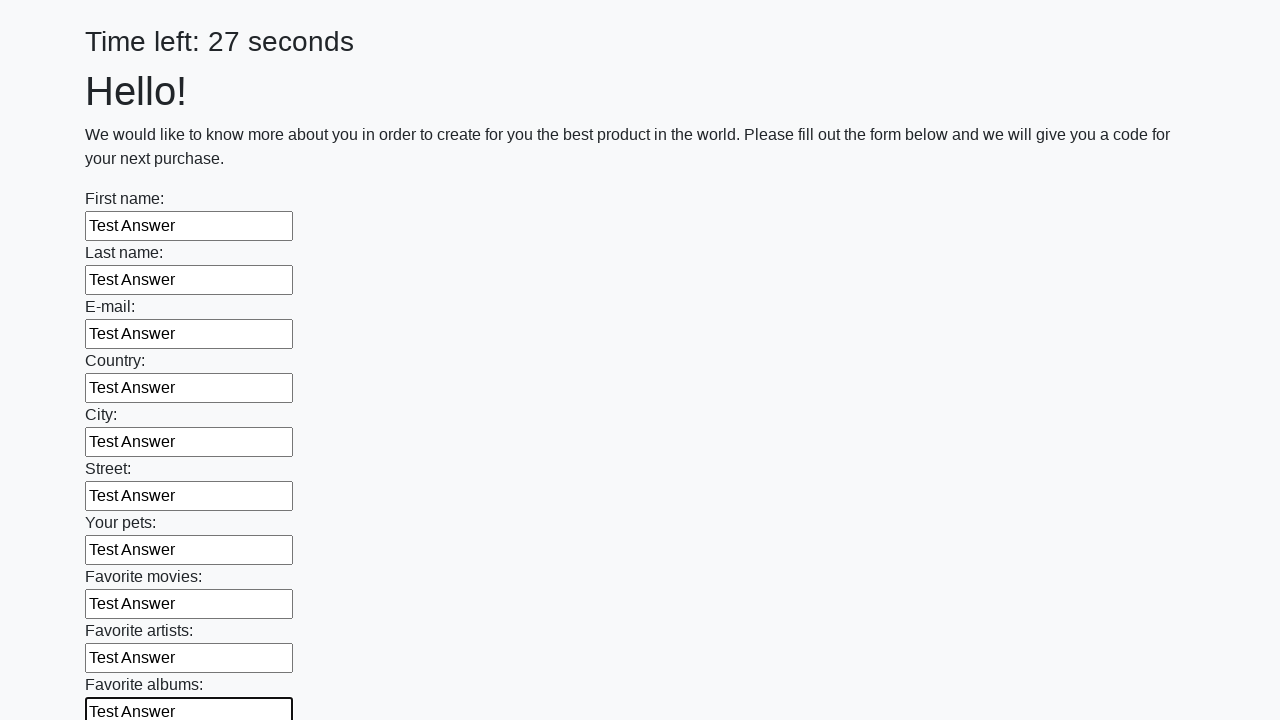

Filled an input field with 'Test Answer' on input >> nth=10
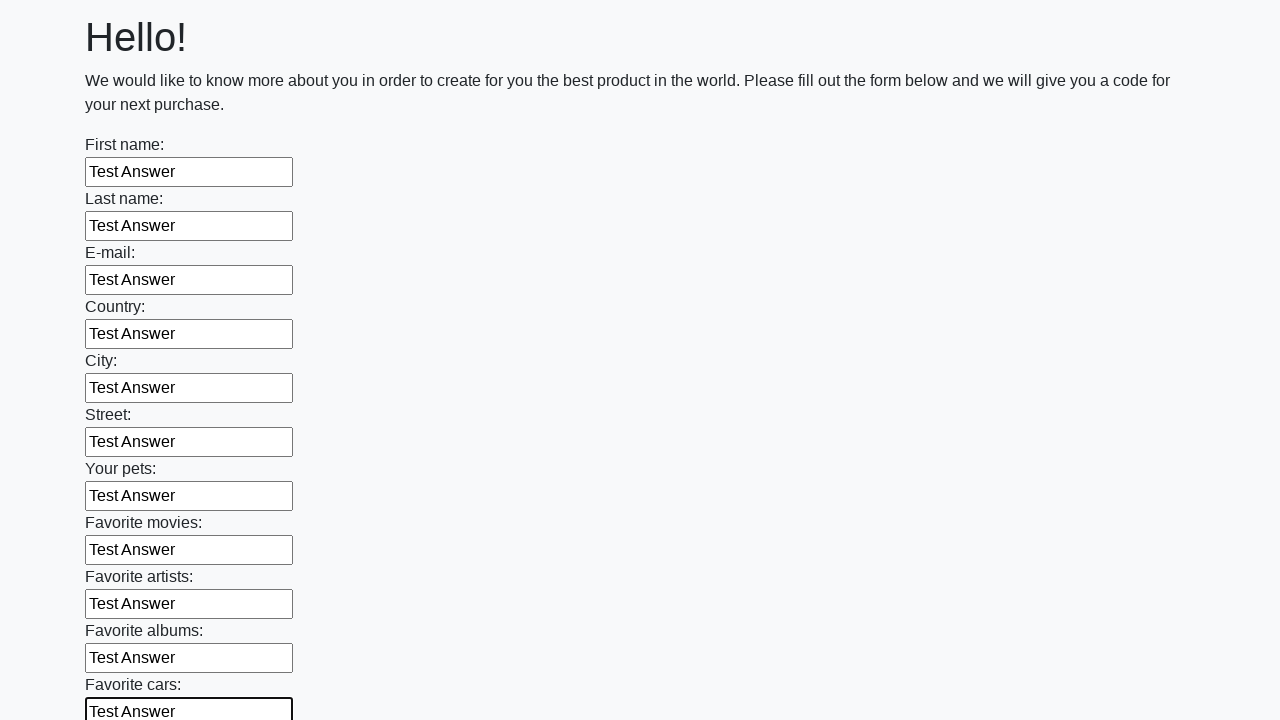

Filled an input field with 'Test Answer' on input >> nth=11
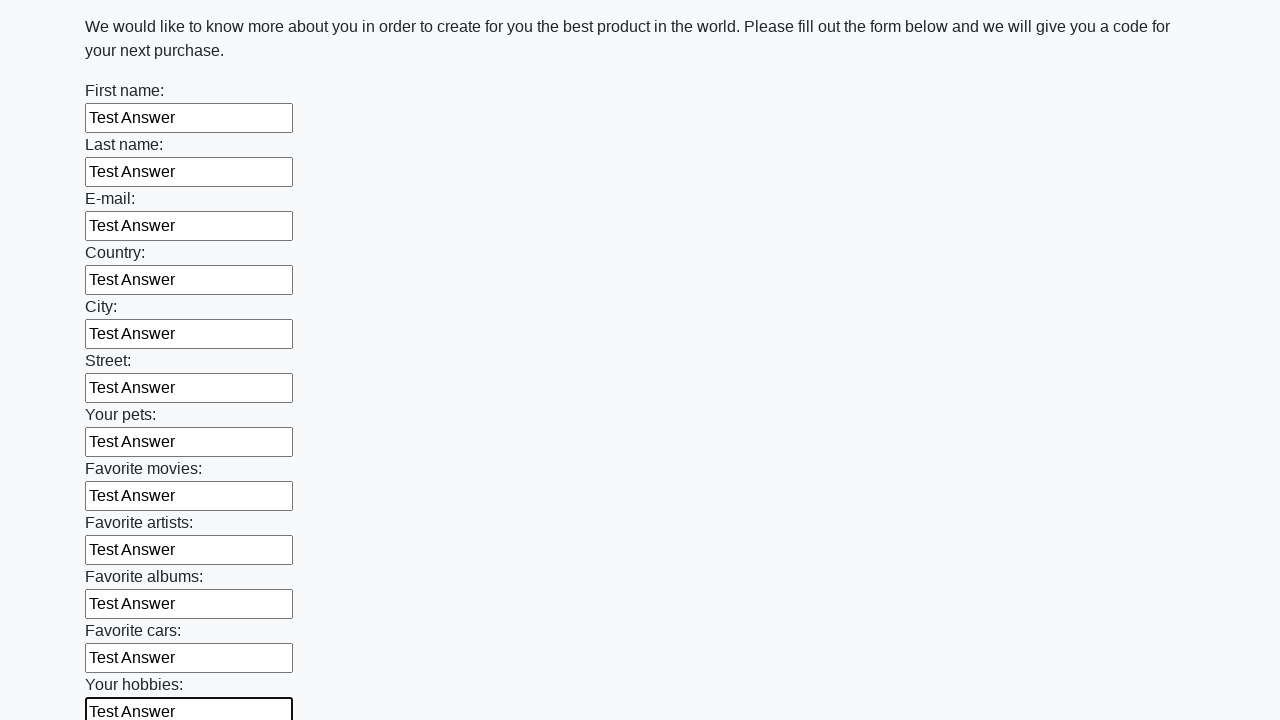

Filled an input field with 'Test Answer' on input >> nth=12
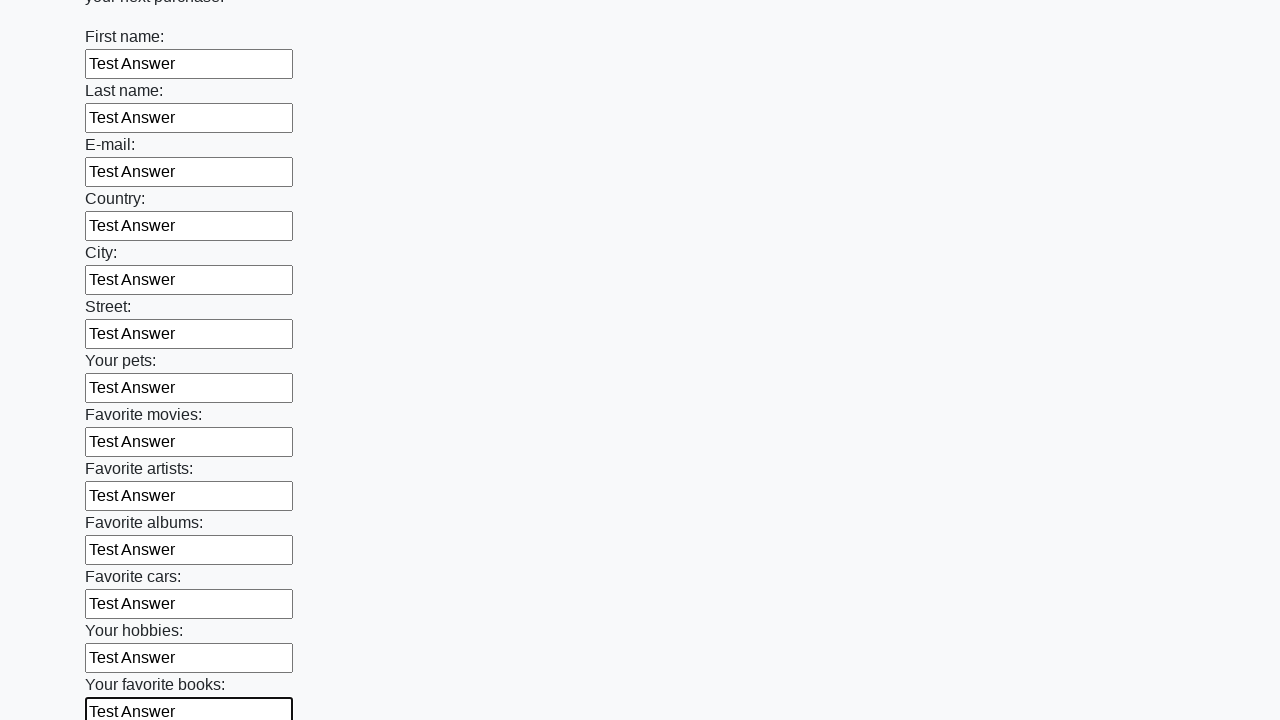

Filled an input field with 'Test Answer' on input >> nth=13
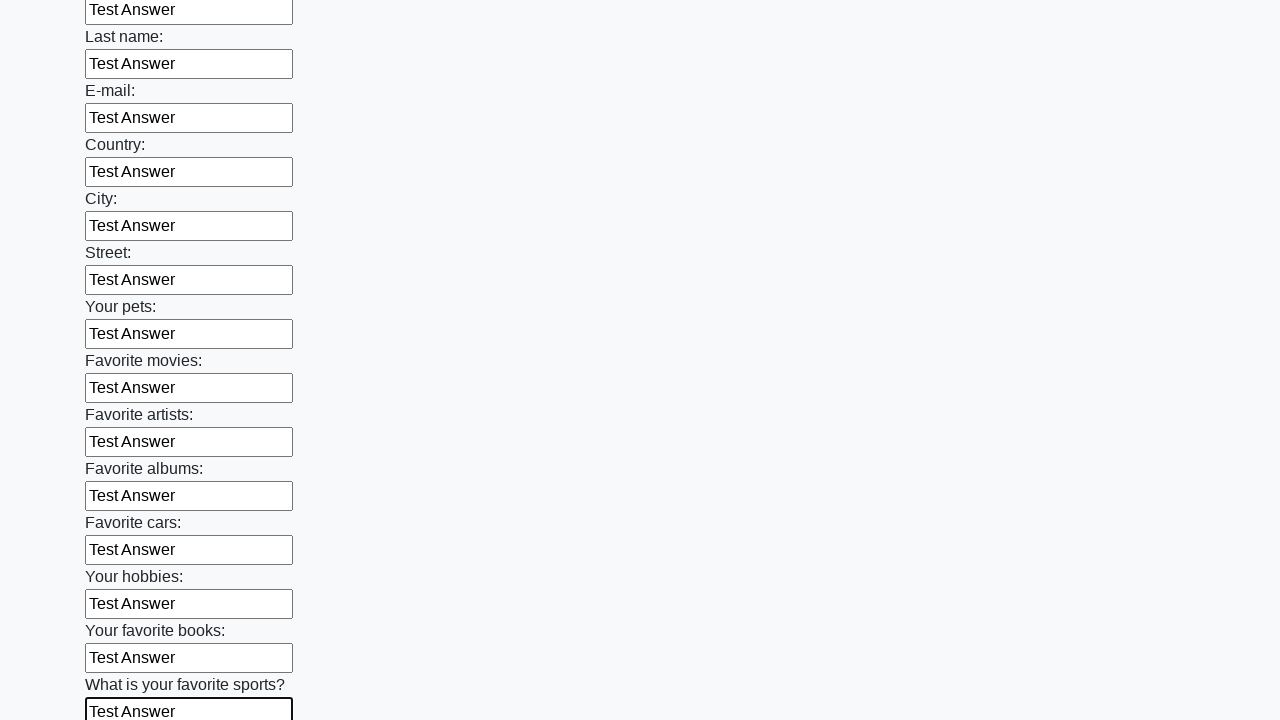

Filled an input field with 'Test Answer' on input >> nth=14
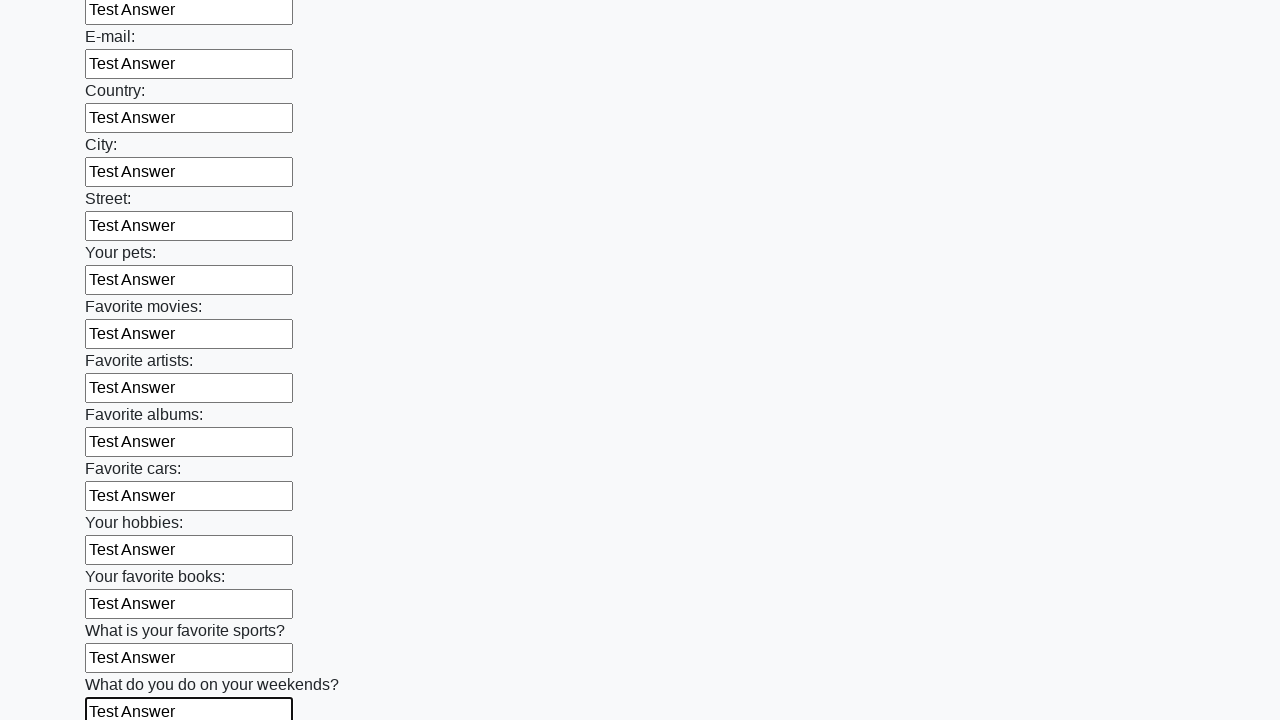

Filled an input field with 'Test Answer' on input >> nth=15
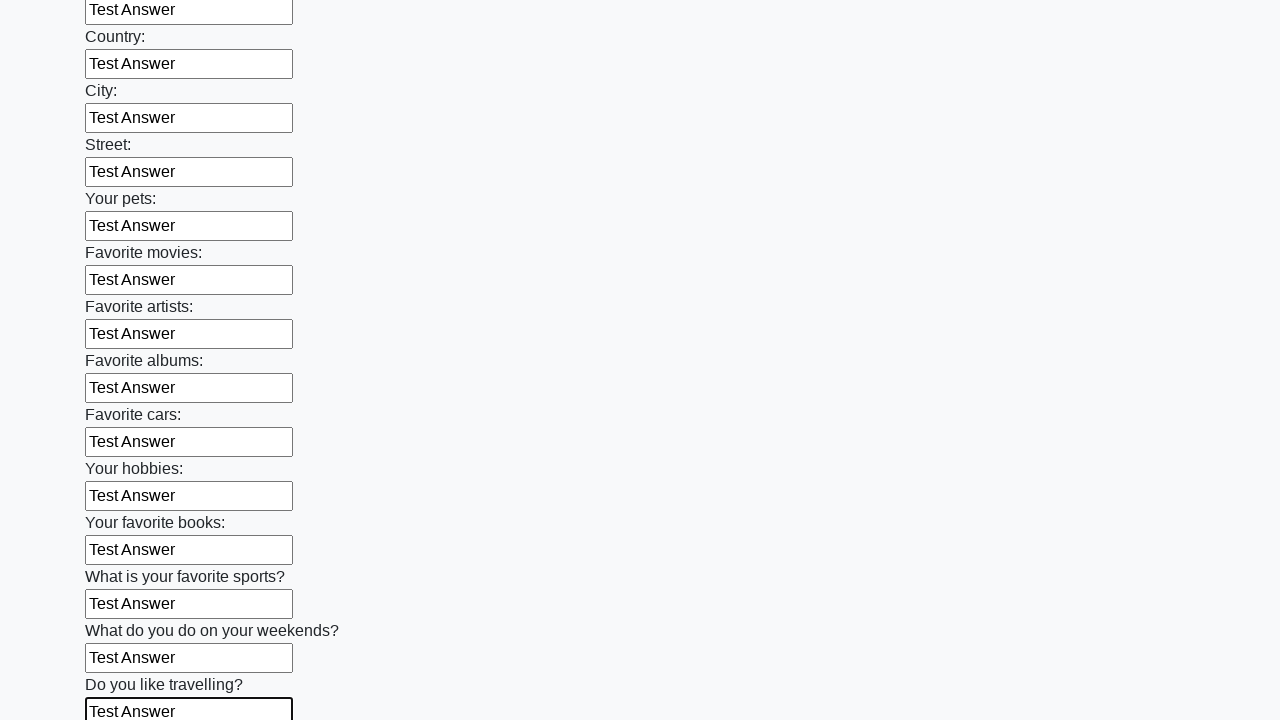

Filled an input field with 'Test Answer' on input >> nth=16
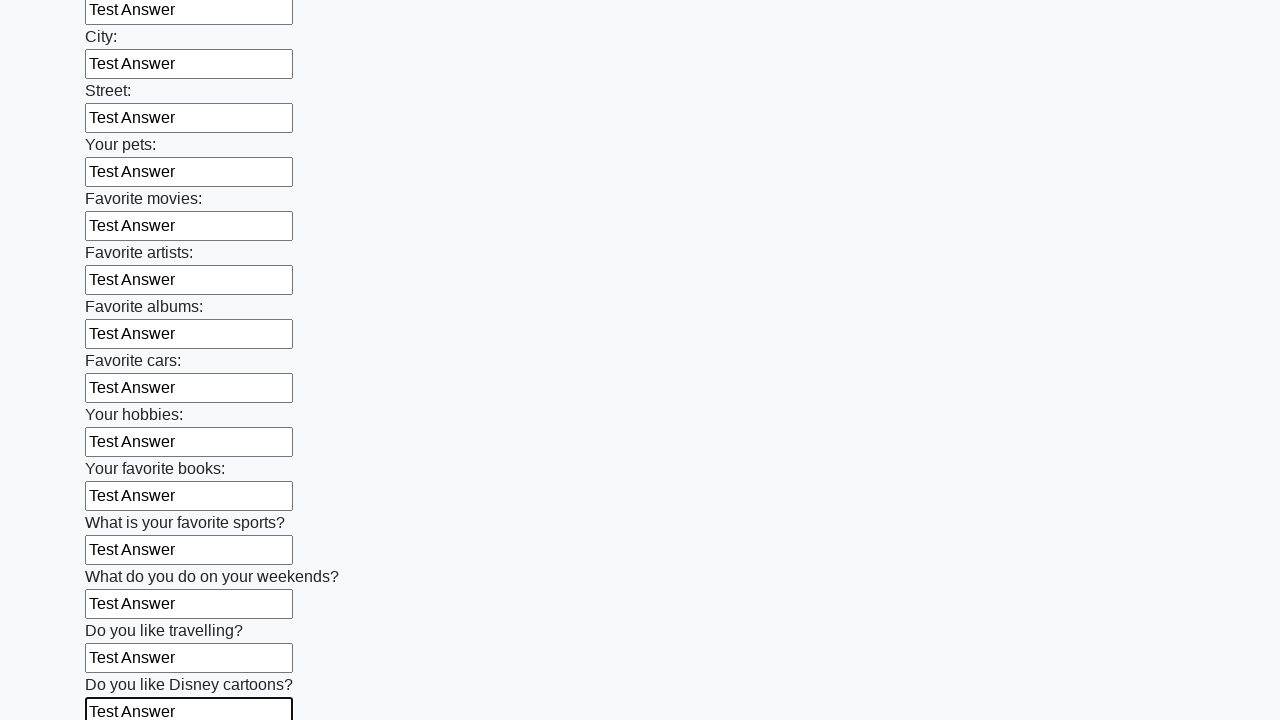

Filled an input field with 'Test Answer' on input >> nth=17
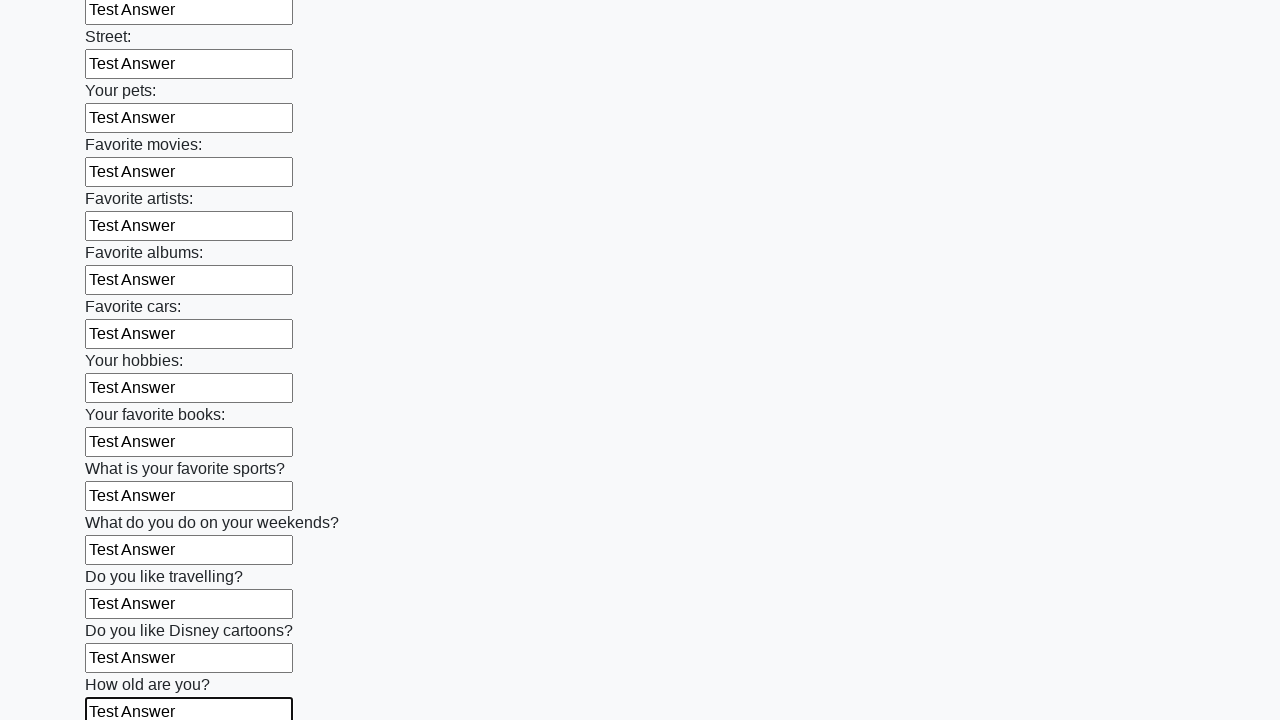

Filled an input field with 'Test Answer' on input >> nth=18
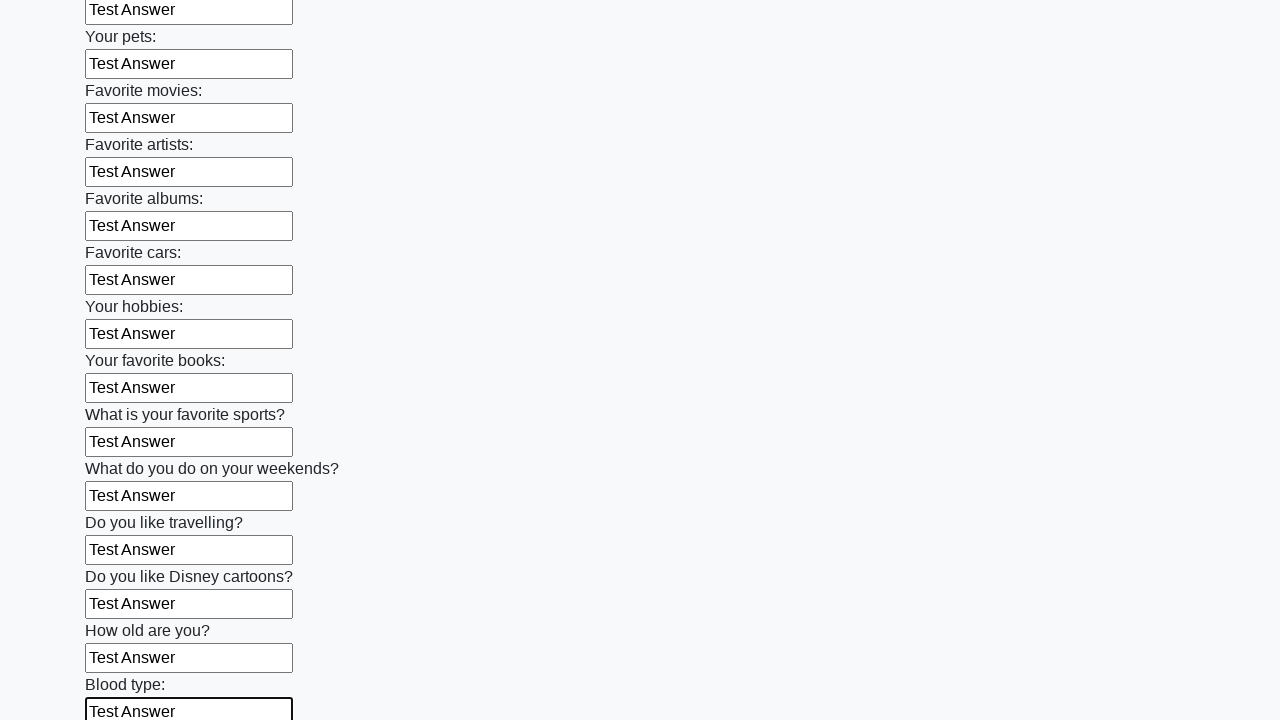

Filled an input field with 'Test Answer' on input >> nth=19
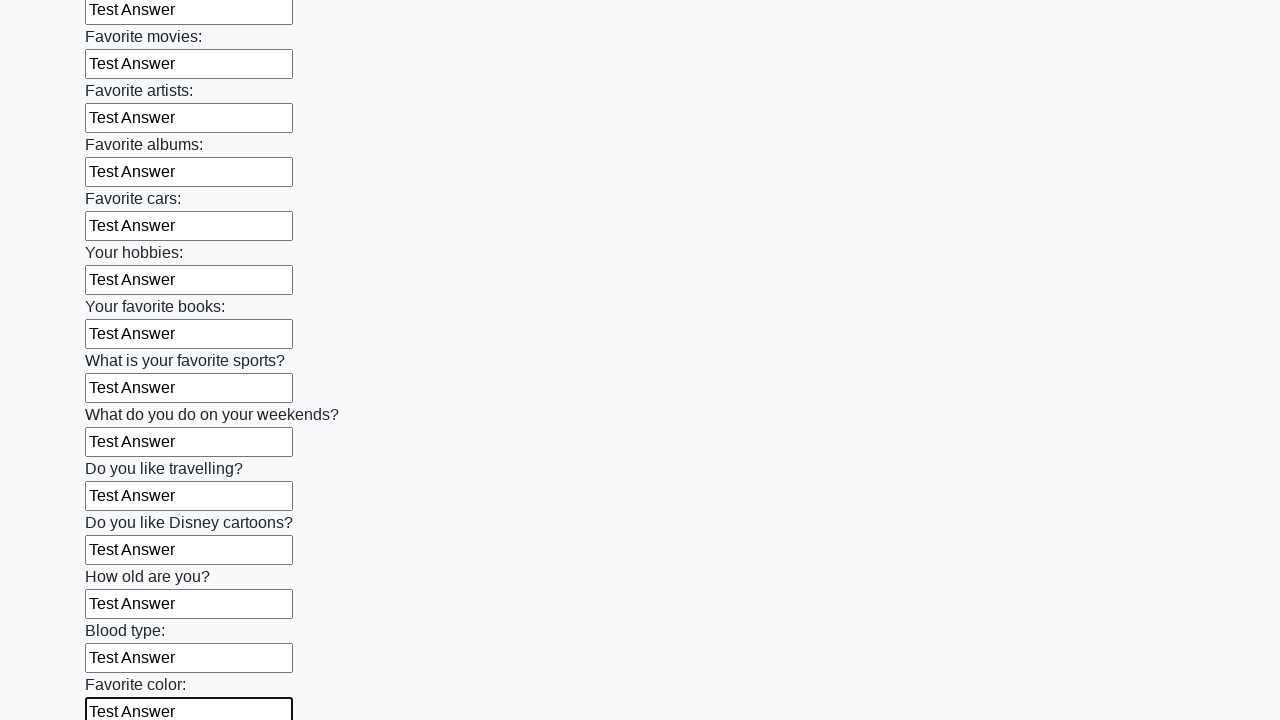

Filled an input field with 'Test Answer' on input >> nth=20
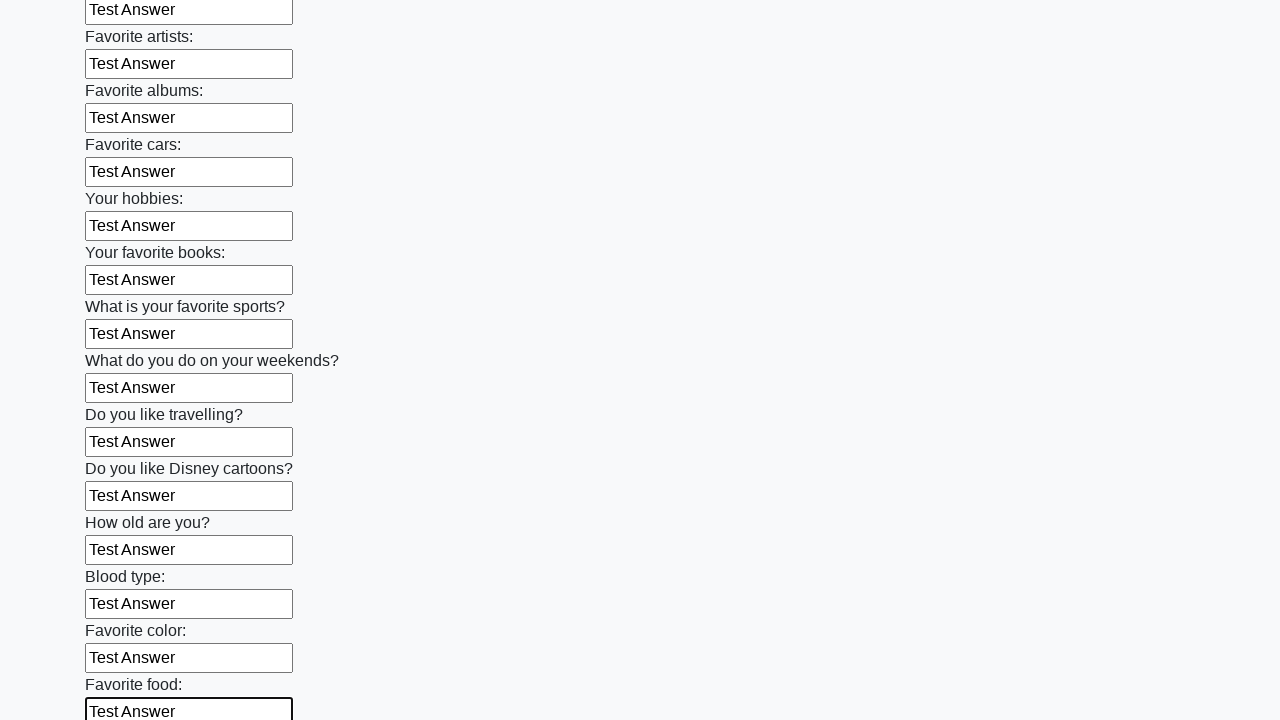

Filled an input field with 'Test Answer' on input >> nth=21
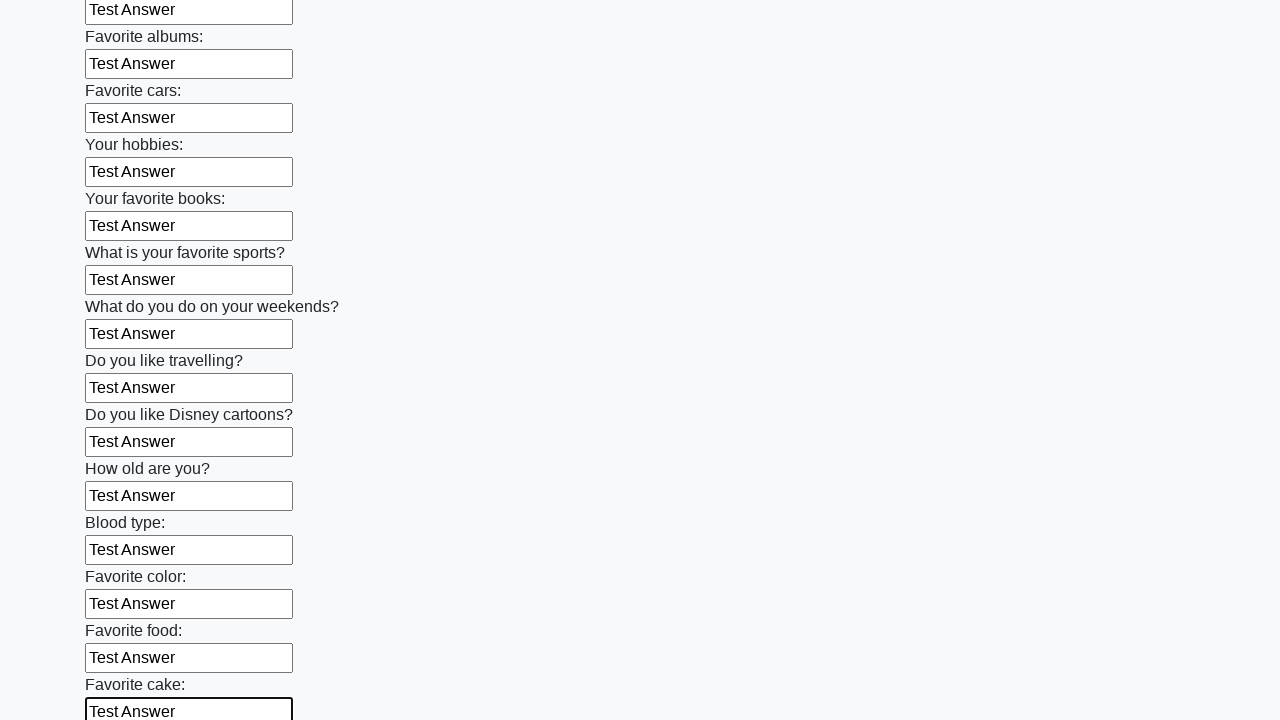

Filled an input field with 'Test Answer' on input >> nth=22
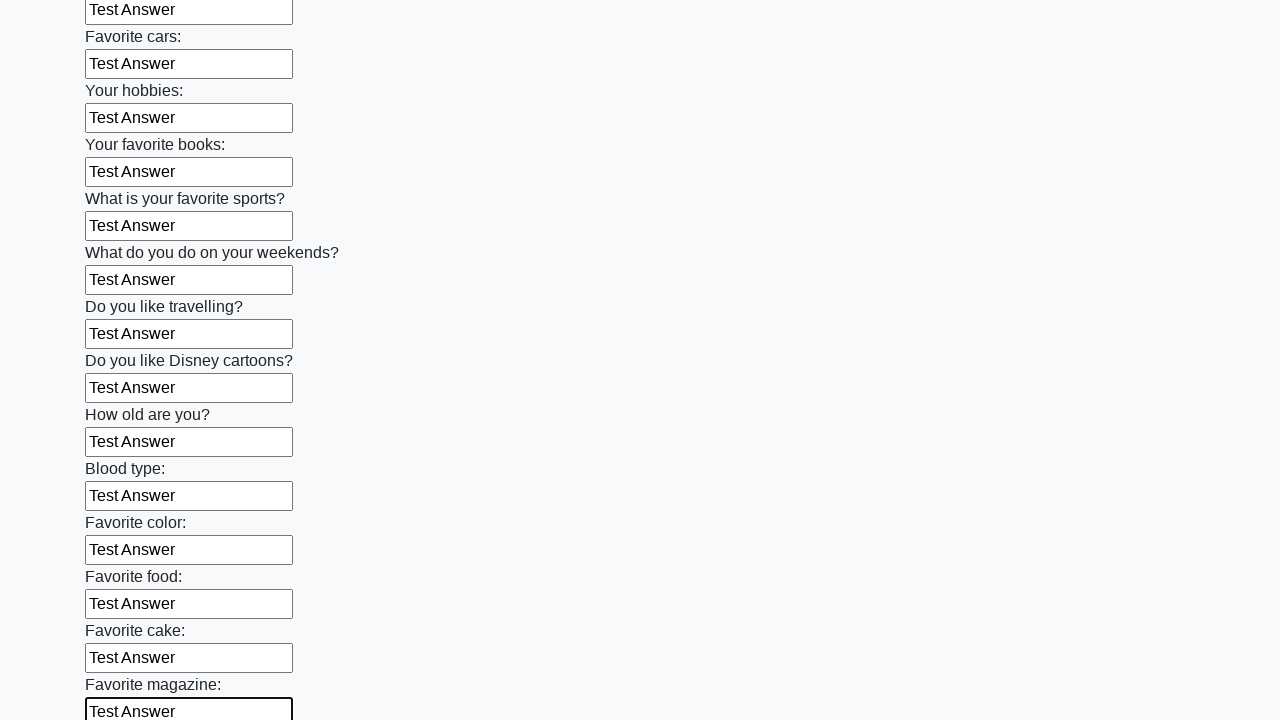

Filled an input field with 'Test Answer' on input >> nth=23
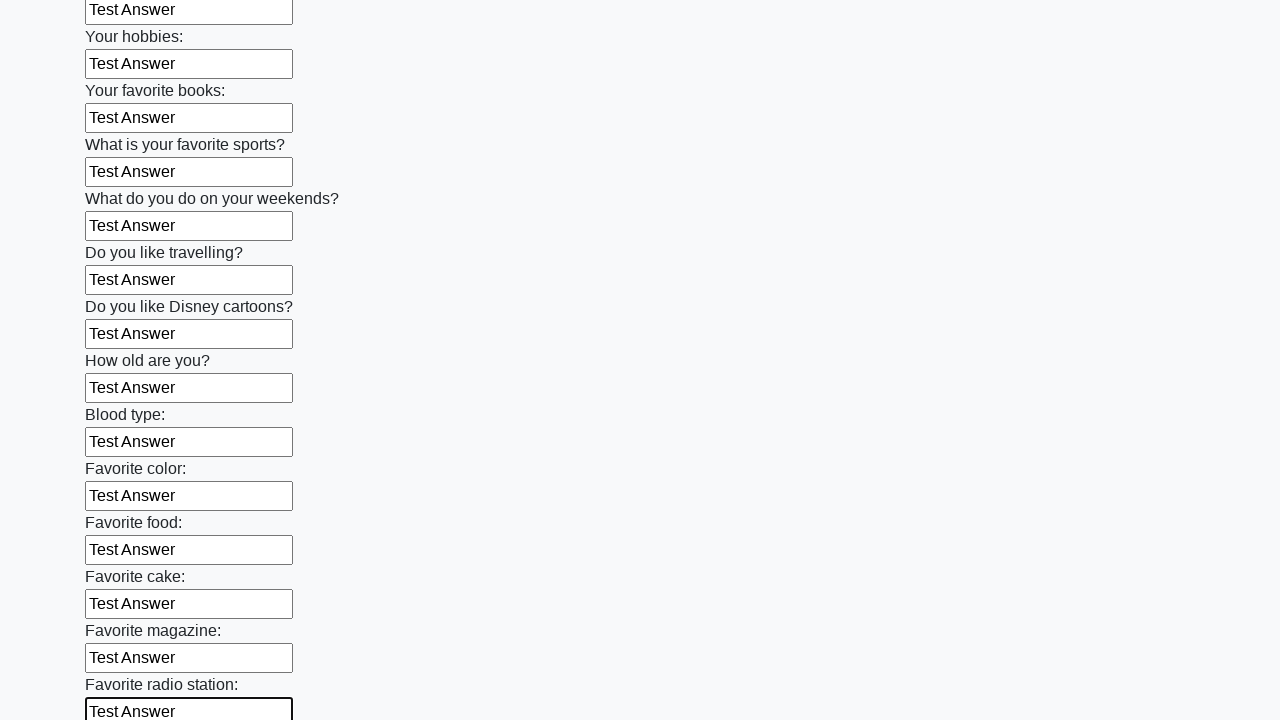

Filled an input field with 'Test Answer' on input >> nth=24
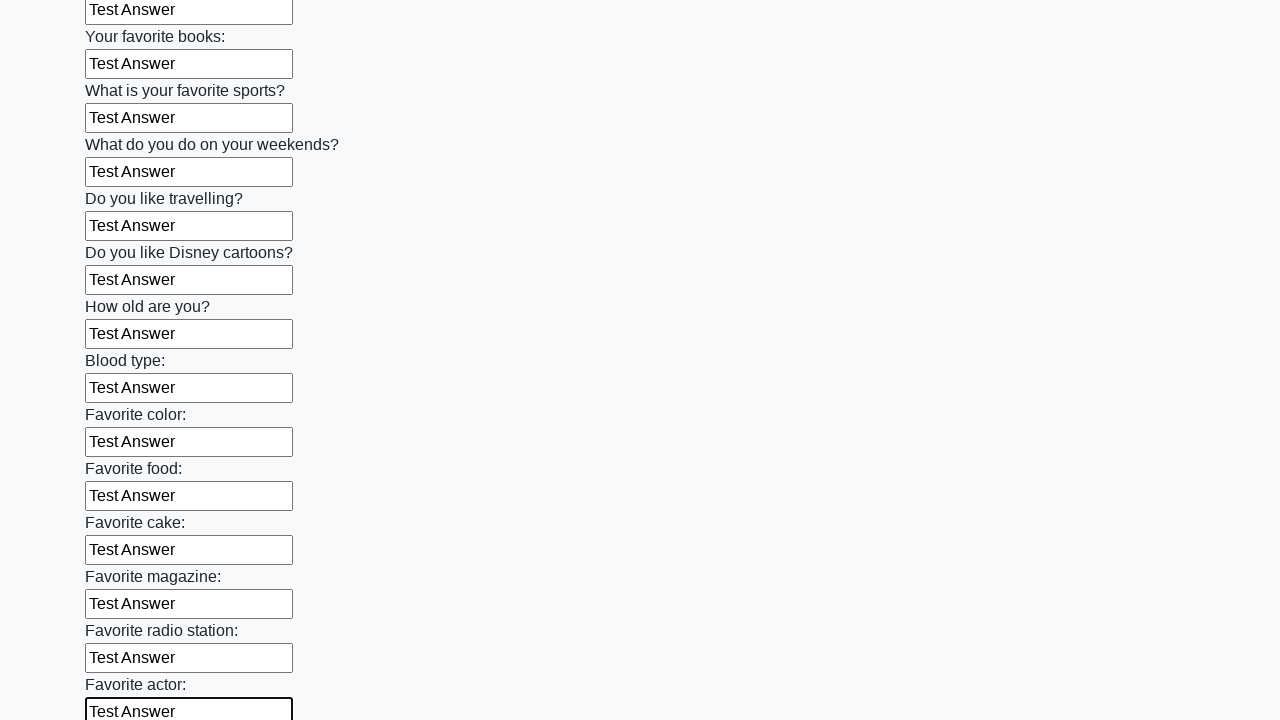

Filled an input field with 'Test Answer' on input >> nth=25
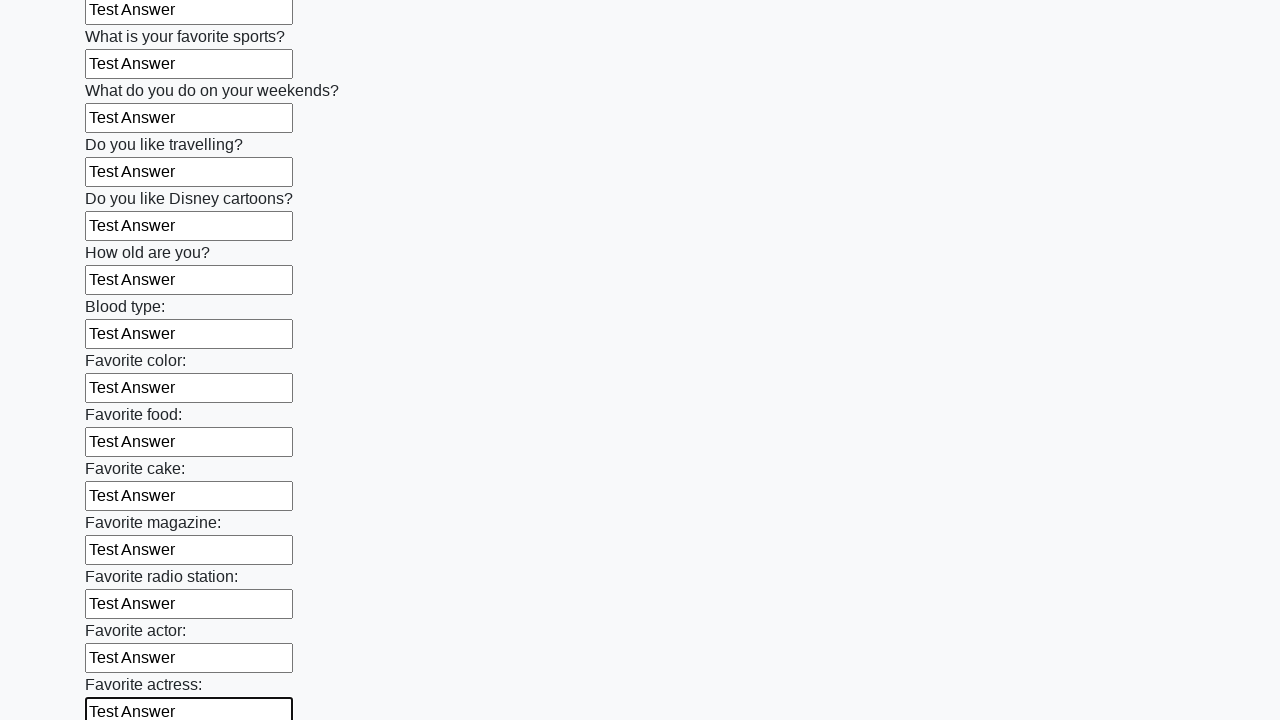

Filled an input field with 'Test Answer' on input >> nth=26
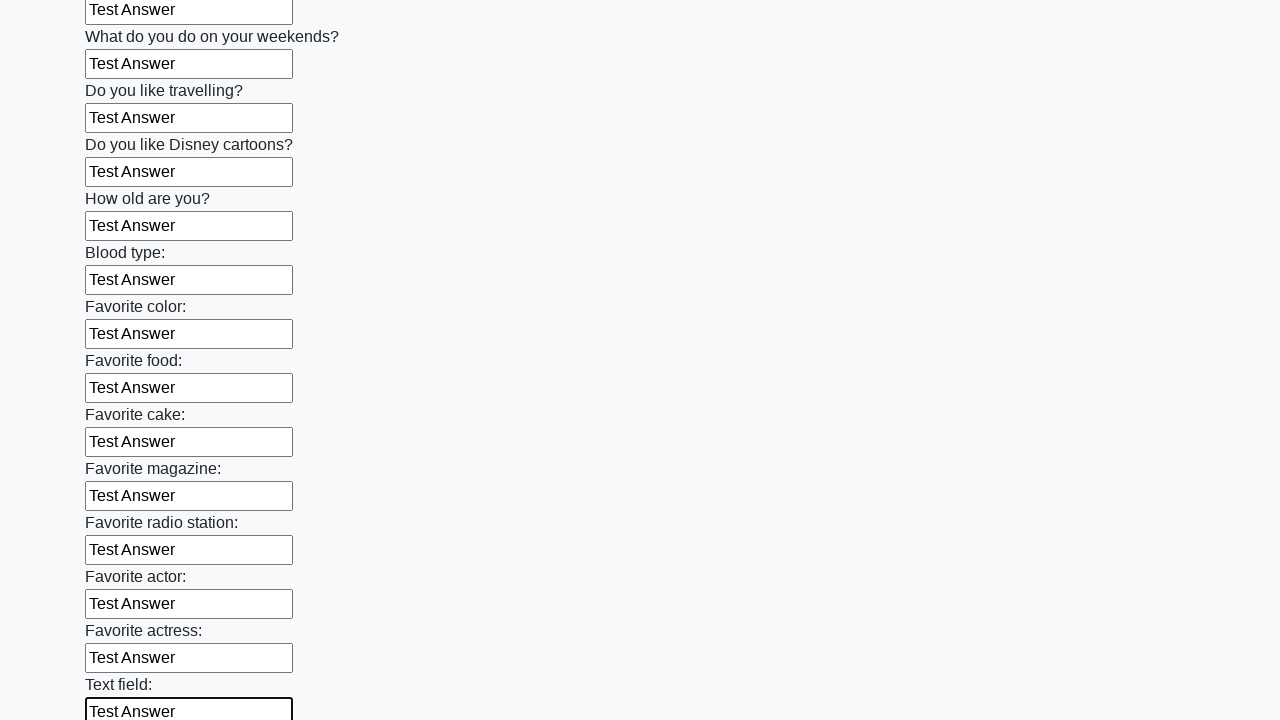

Filled an input field with 'Test Answer' on input >> nth=27
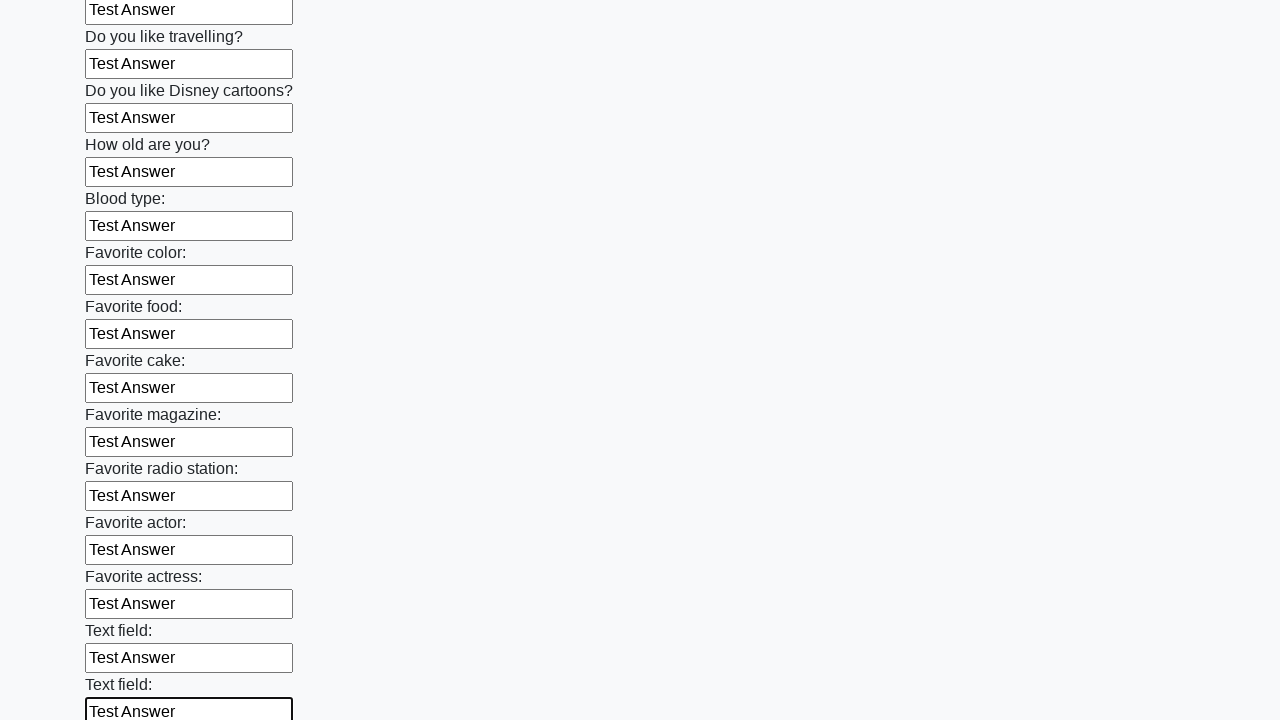

Filled an input field with 'Test Answer' on input >> nth=28
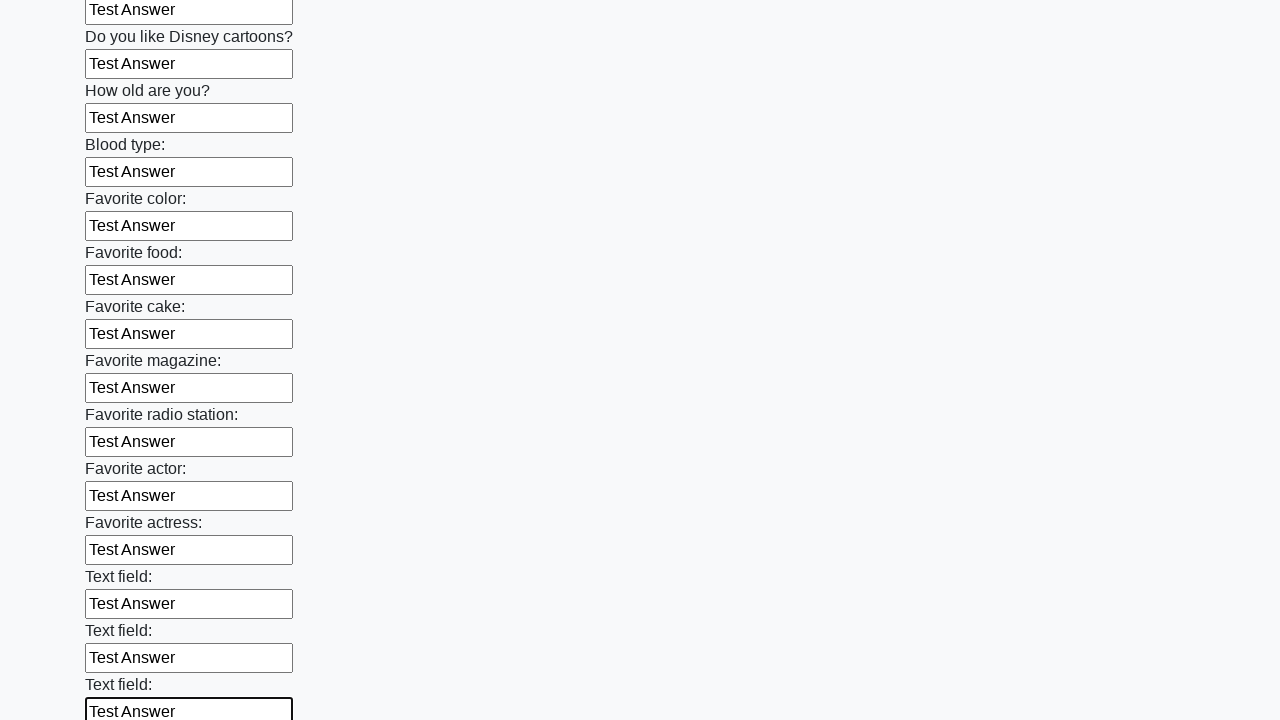

Filled an input field with 'Test Answer' on input >> nth=29
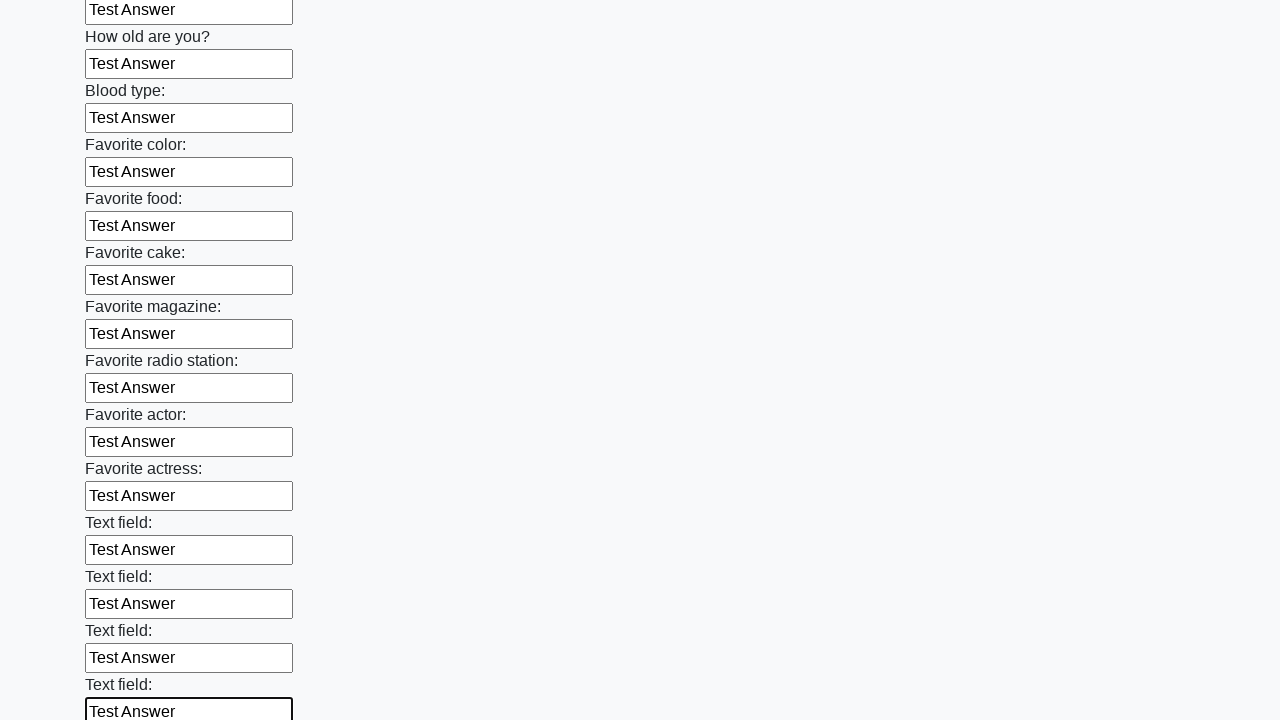

Filled an input field with 'Test Answer' on input >> nth=30
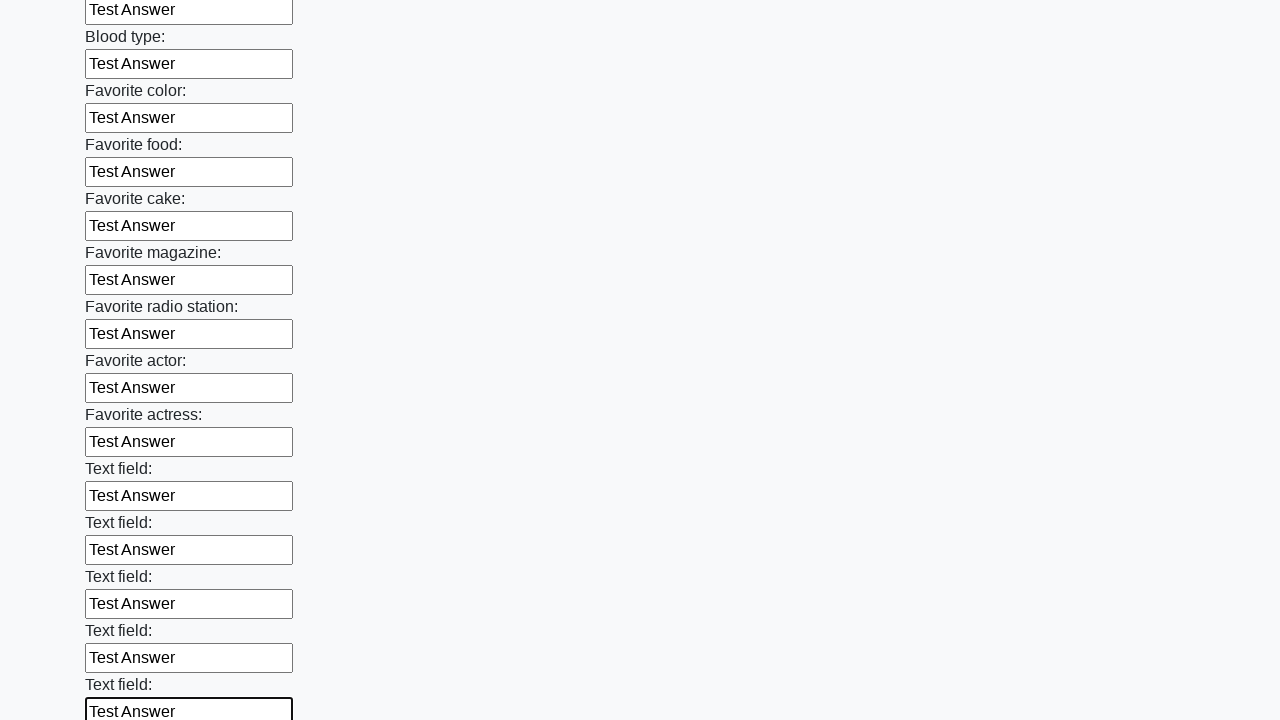

Filled an input field with 'Test Answer' on input >> nth=31
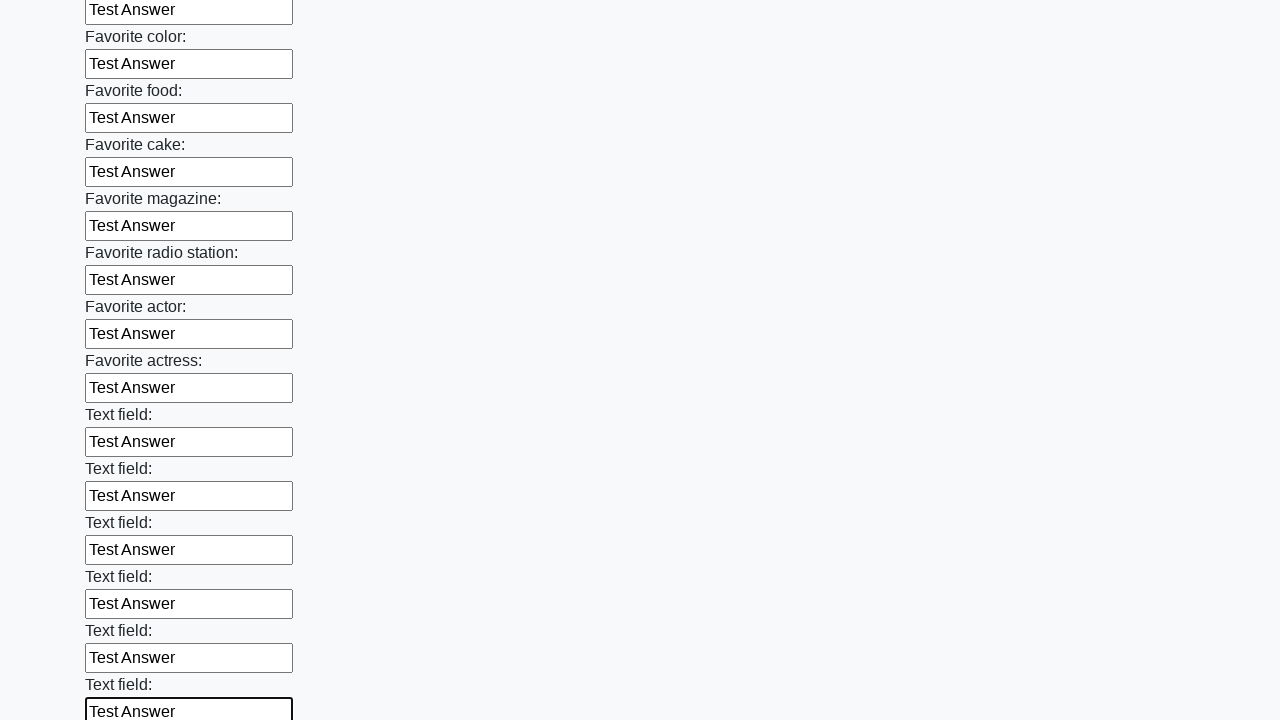

Filled an input field with 'Test Answer' on input >> nth=32
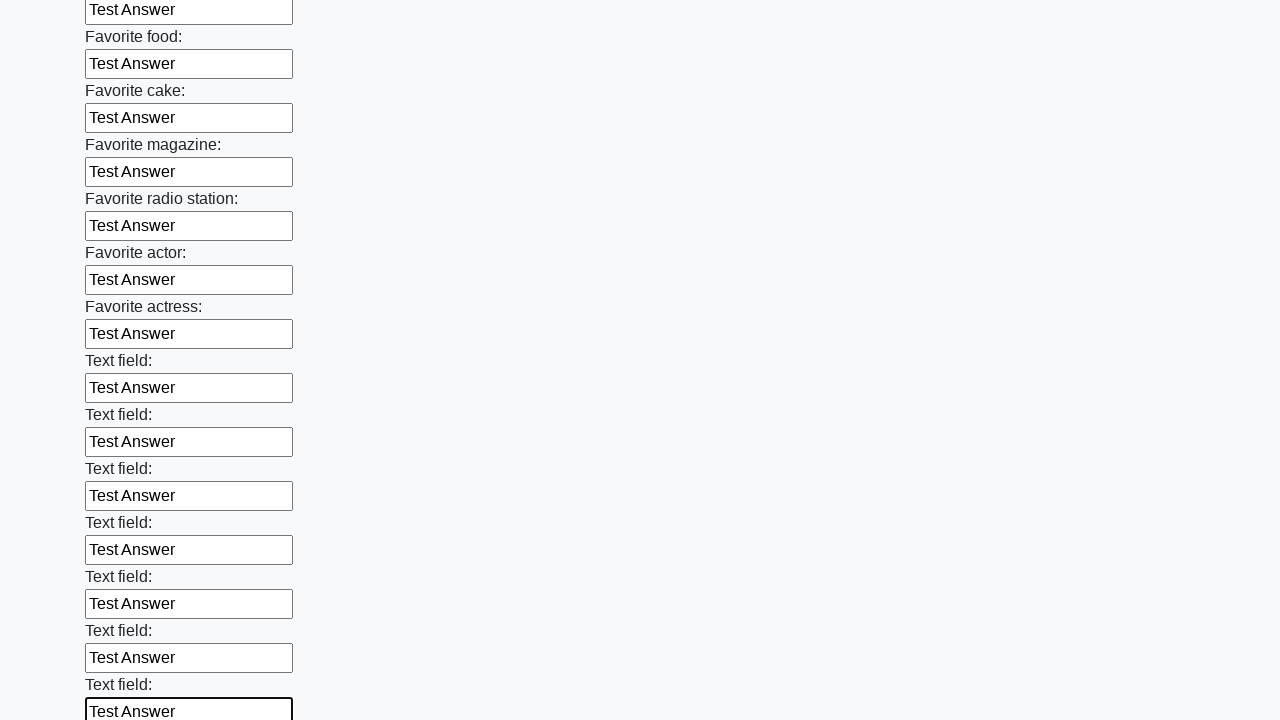

Filled an input field with 'Test Answer' on input >> nth=33
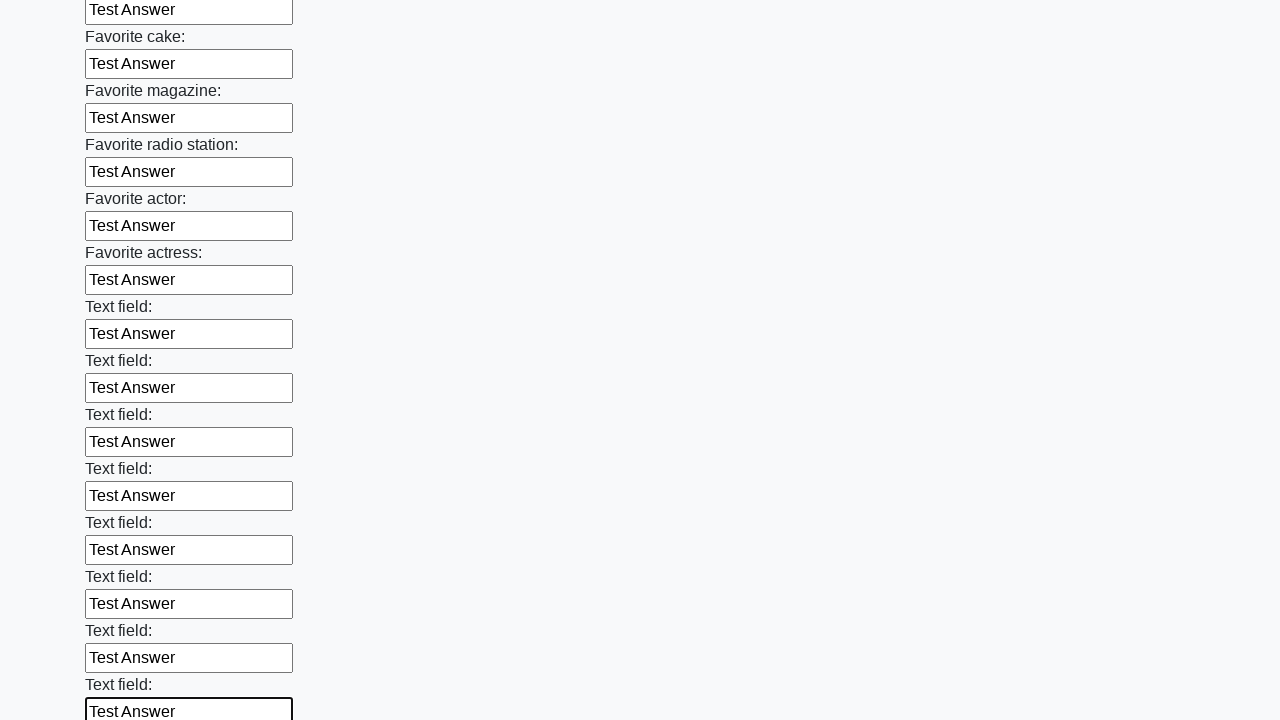

Filled an input field with 'Test Answer' on input >> nth=34
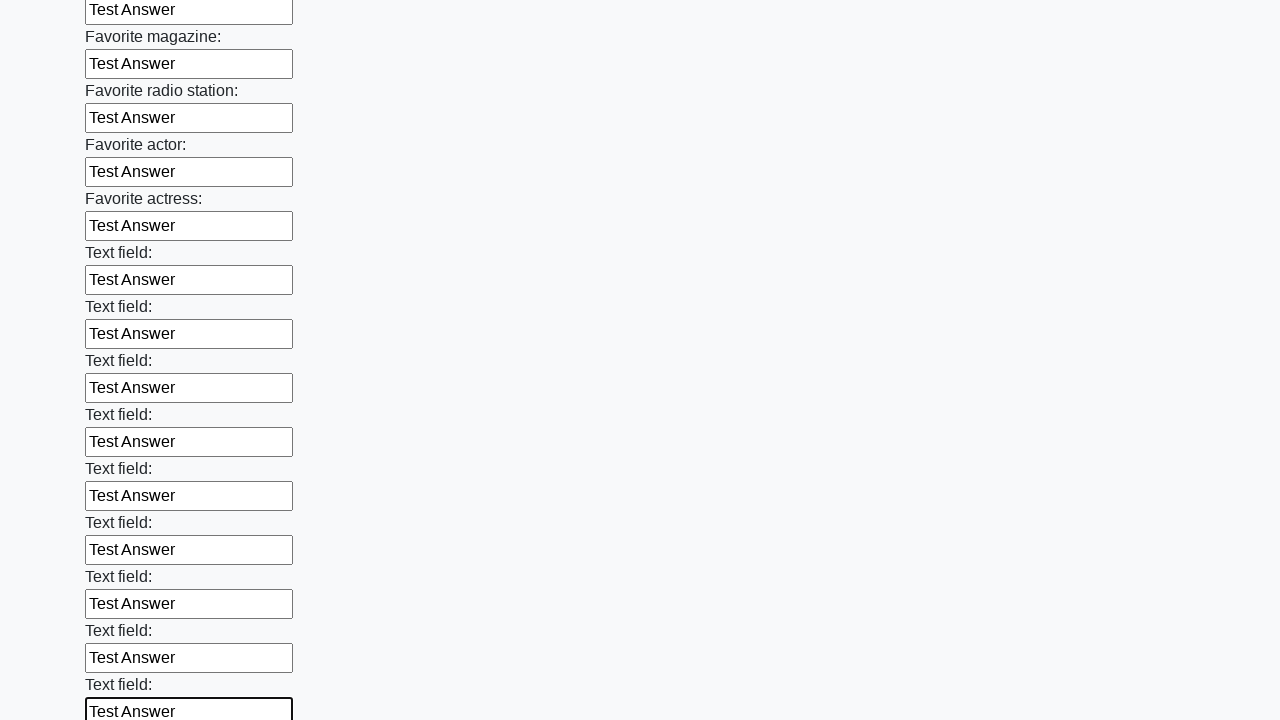

Filled an input field with 'Test Answer' on input >> nth=35
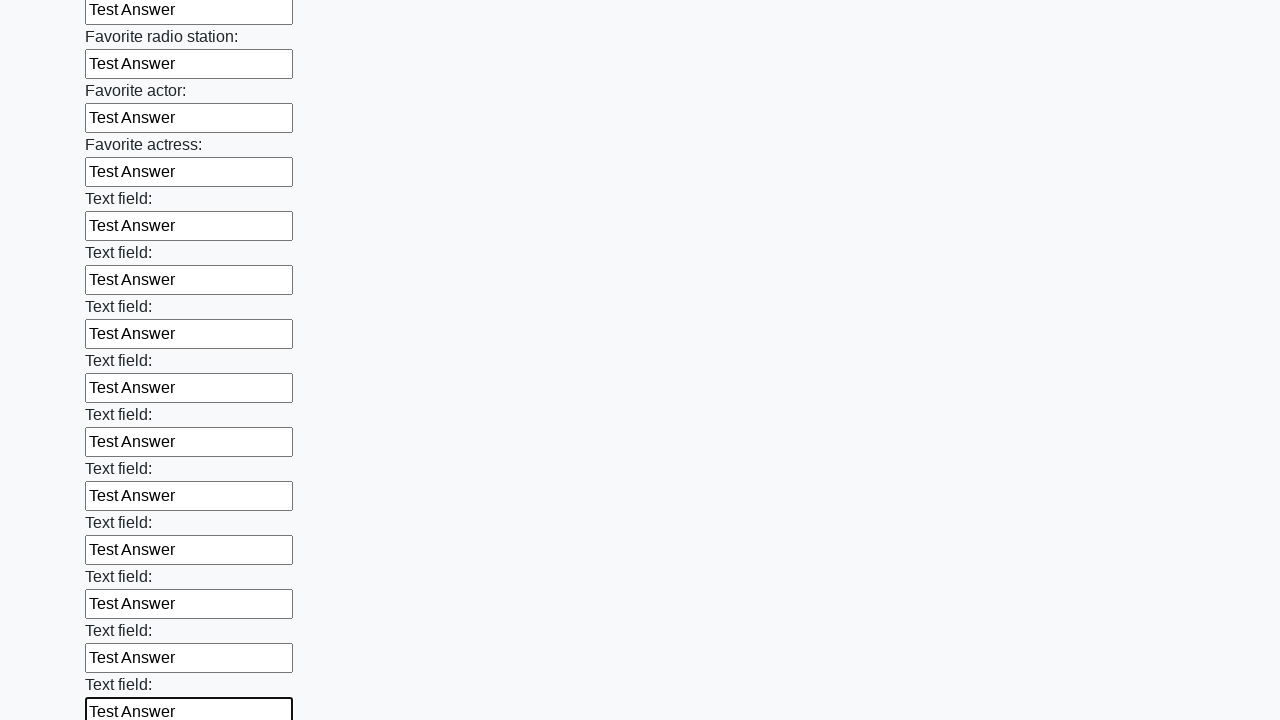

Filled an input field with 'Test Answer' on input >> nth=36
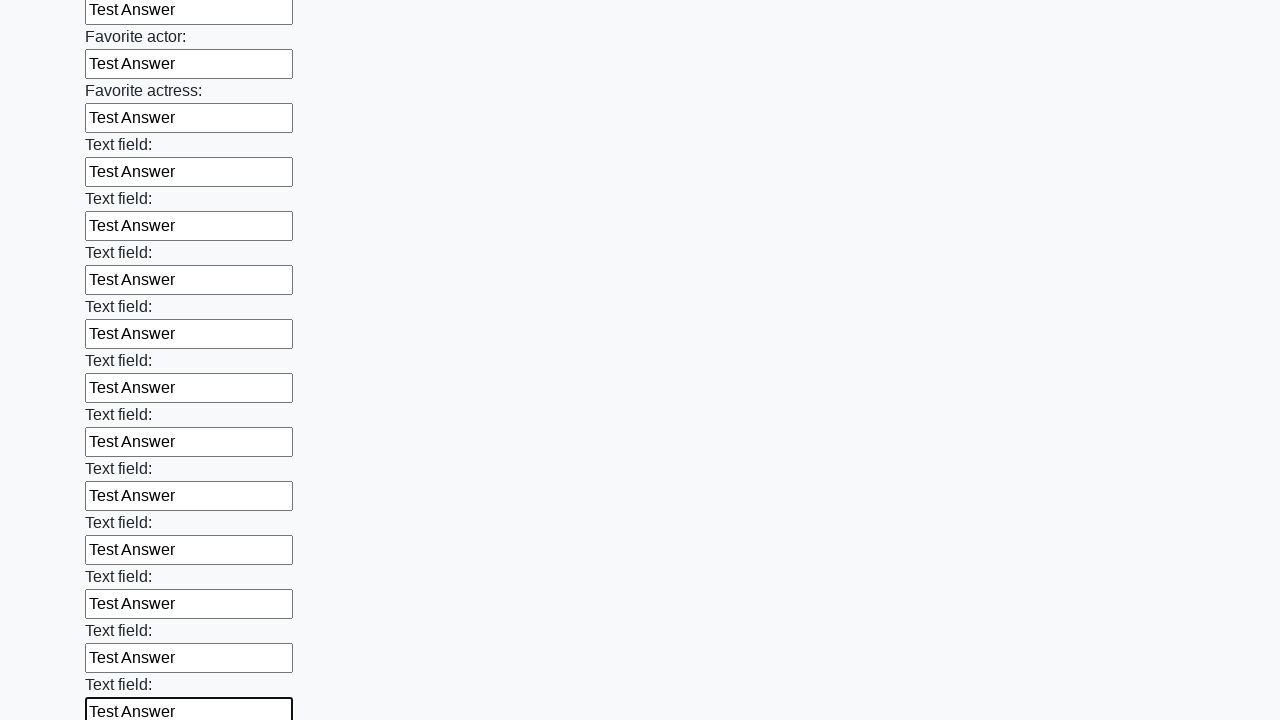

Filled an input field with 'Test Answer' on input >> nth=37
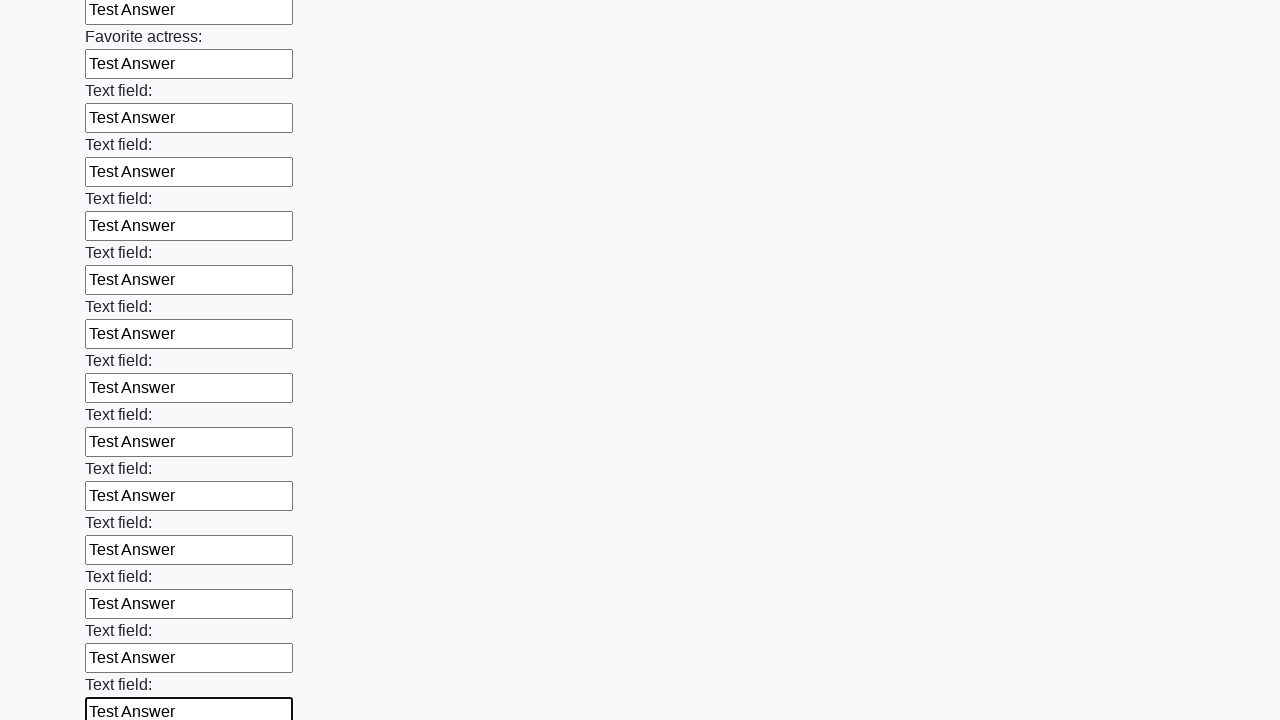

Filled an input field with 'Test Answer' on input >> nth=38
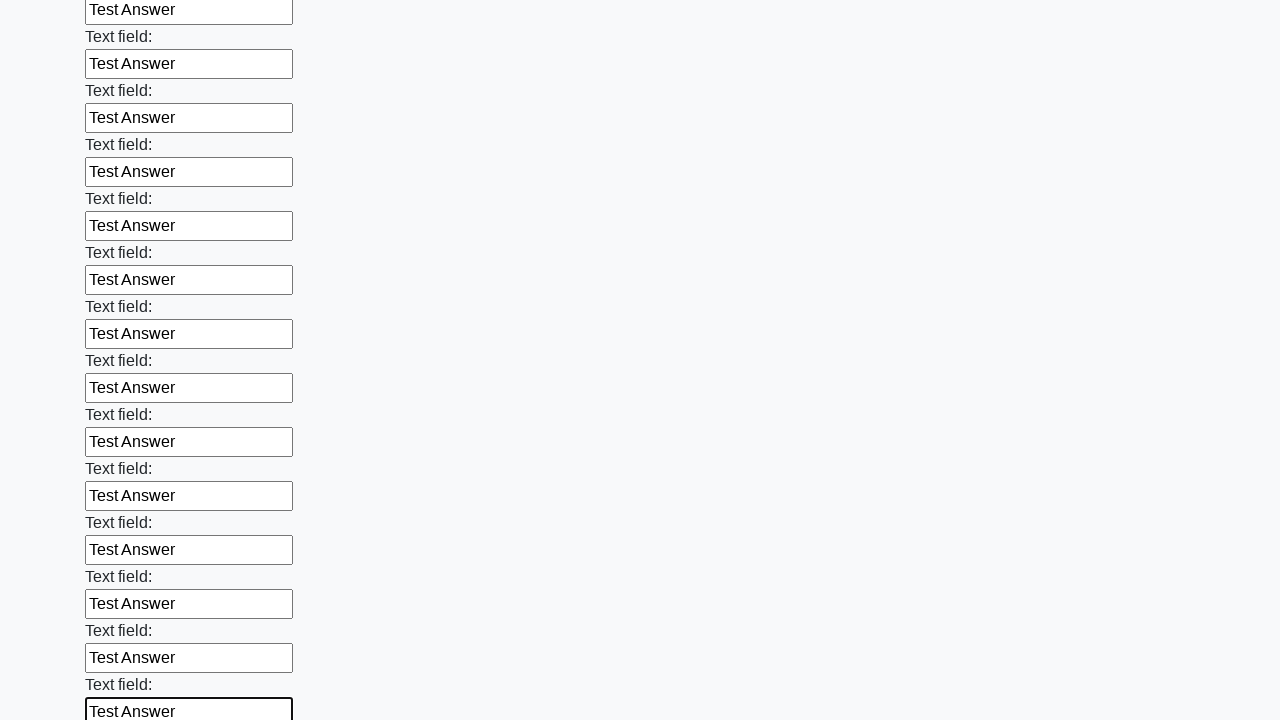

Filled an input field with 'Test Answer' on input >> nth=39
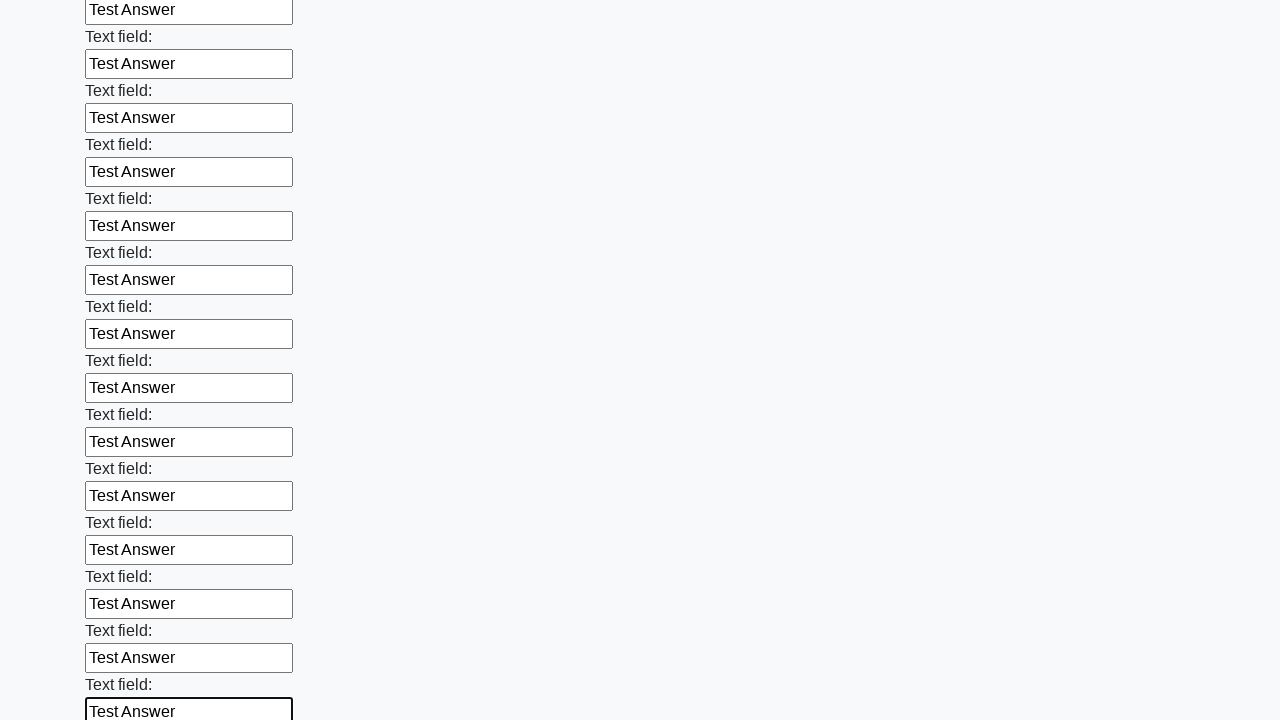

Filled an input field with 'Test Answer' on input >> nth=40
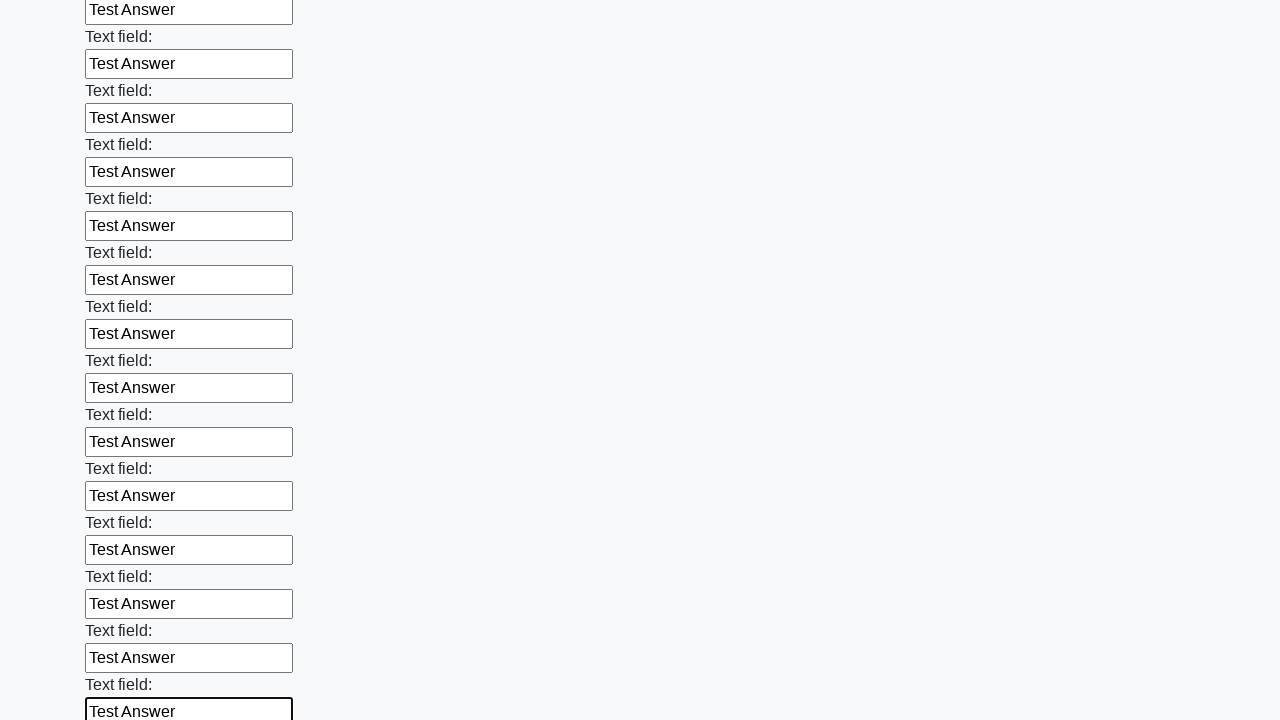

Filled an input field with 'Test Answer' on input >> nth=41
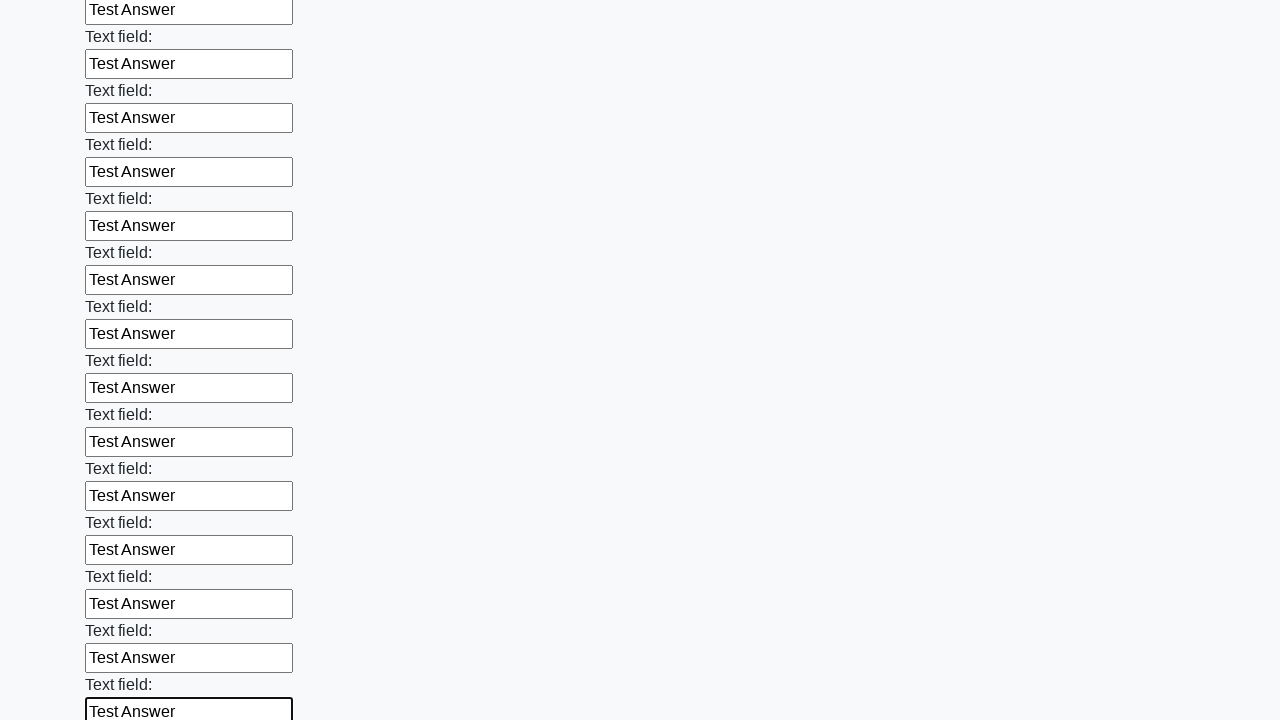

Filled an input field with 'Test Answer' on input >> nth=42
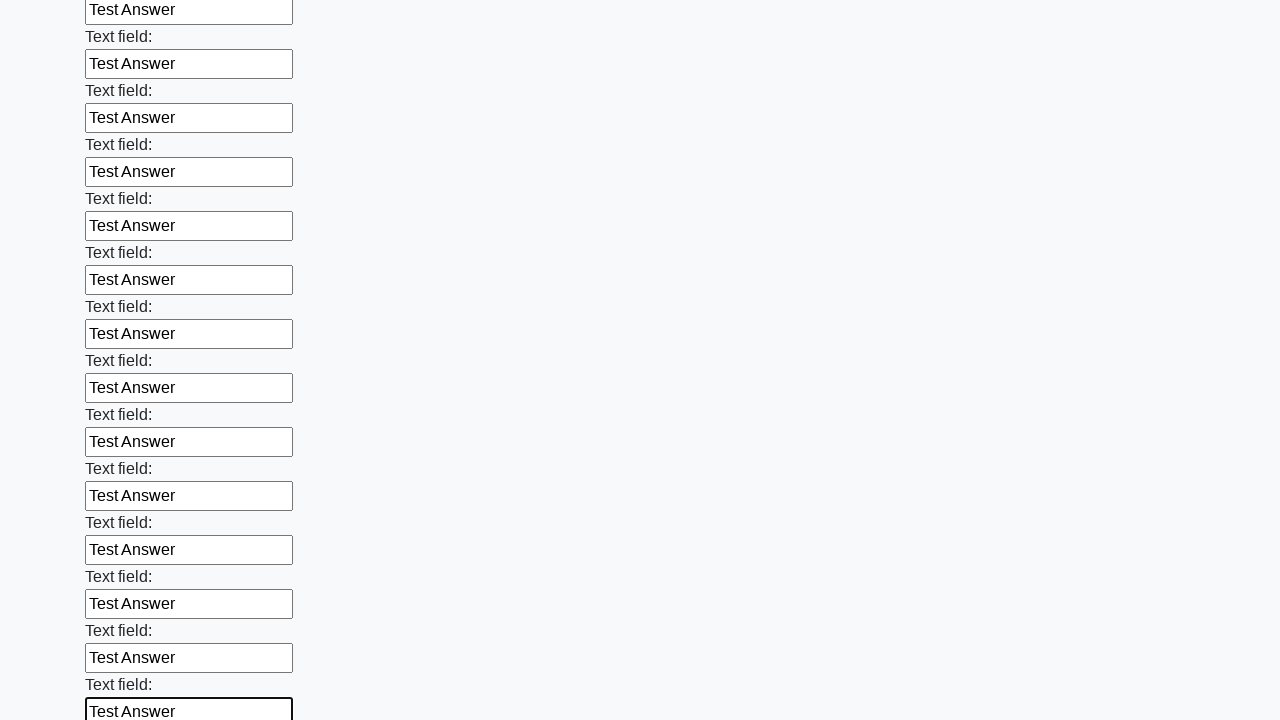

Filled an input field with 'Test Answer' on input >> nth=43
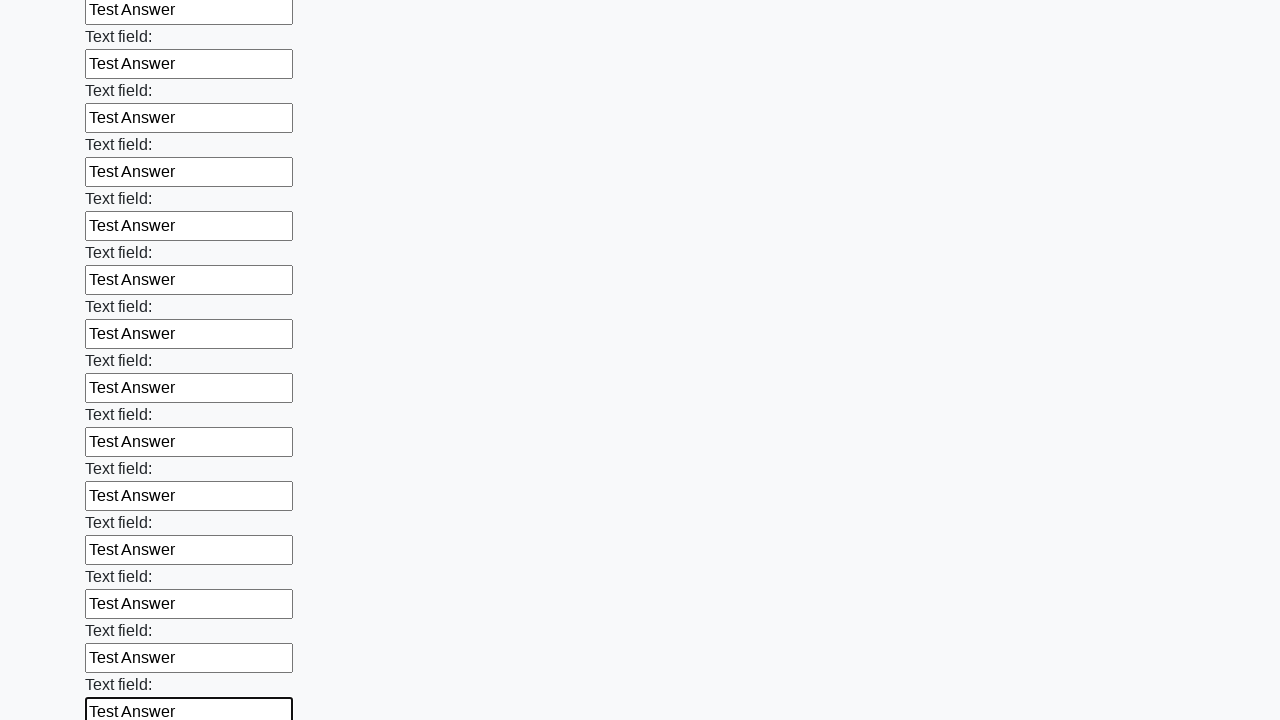

Filled an input field with 'Test Answer' on input >> nth=44
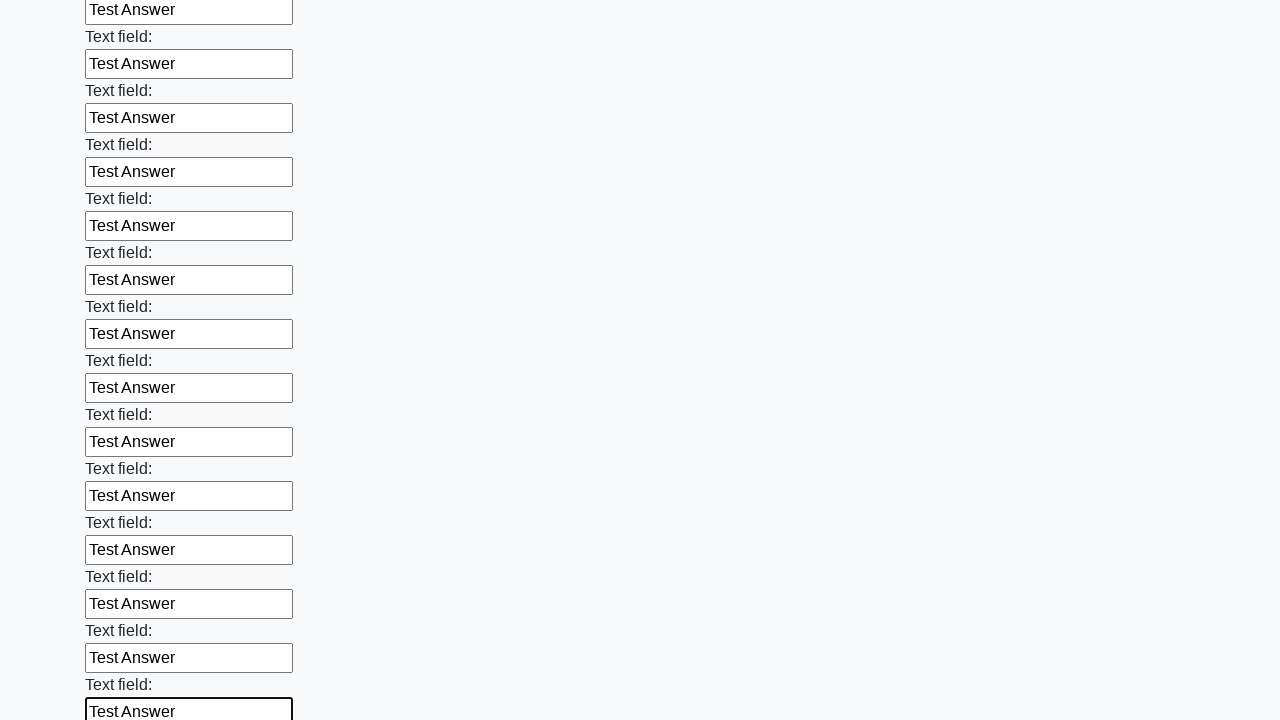

Filled an input field with 'Test Answer' on input >> nth=45
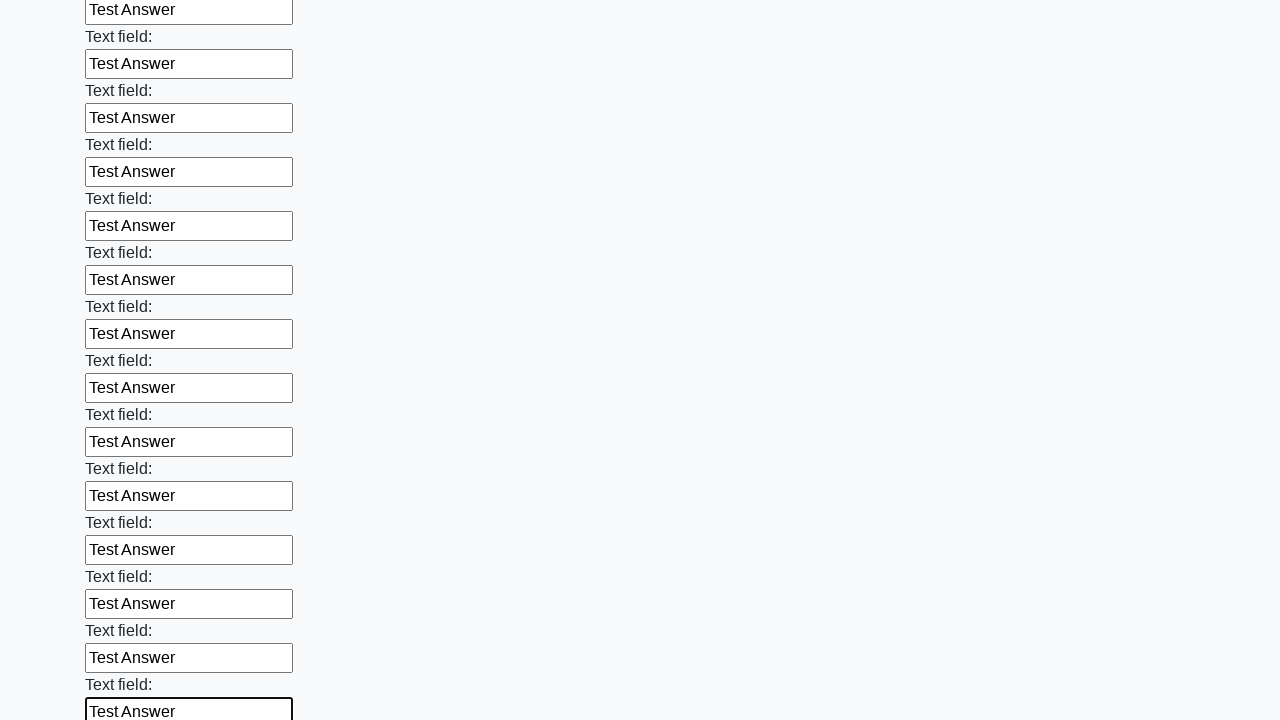

Filled an input field with 'Test Answer' on input >> nth=46
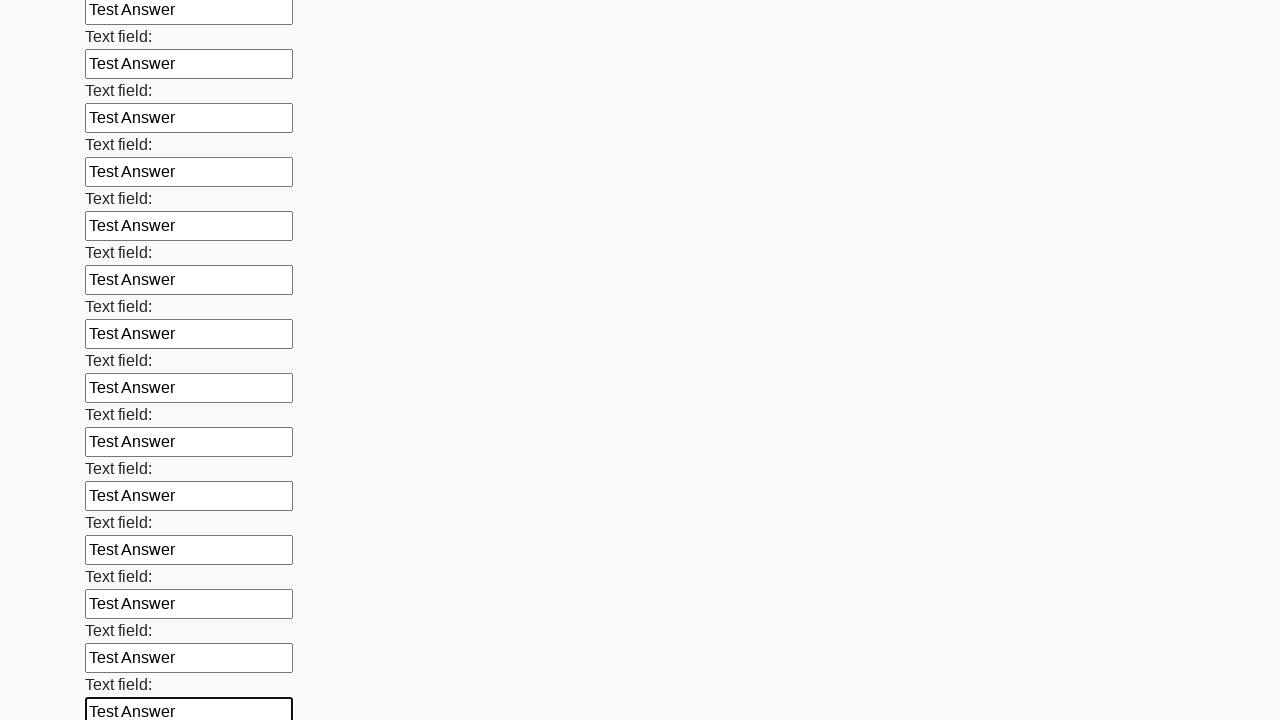

Filled an input field with 'Test Answer' on input >> nth=47
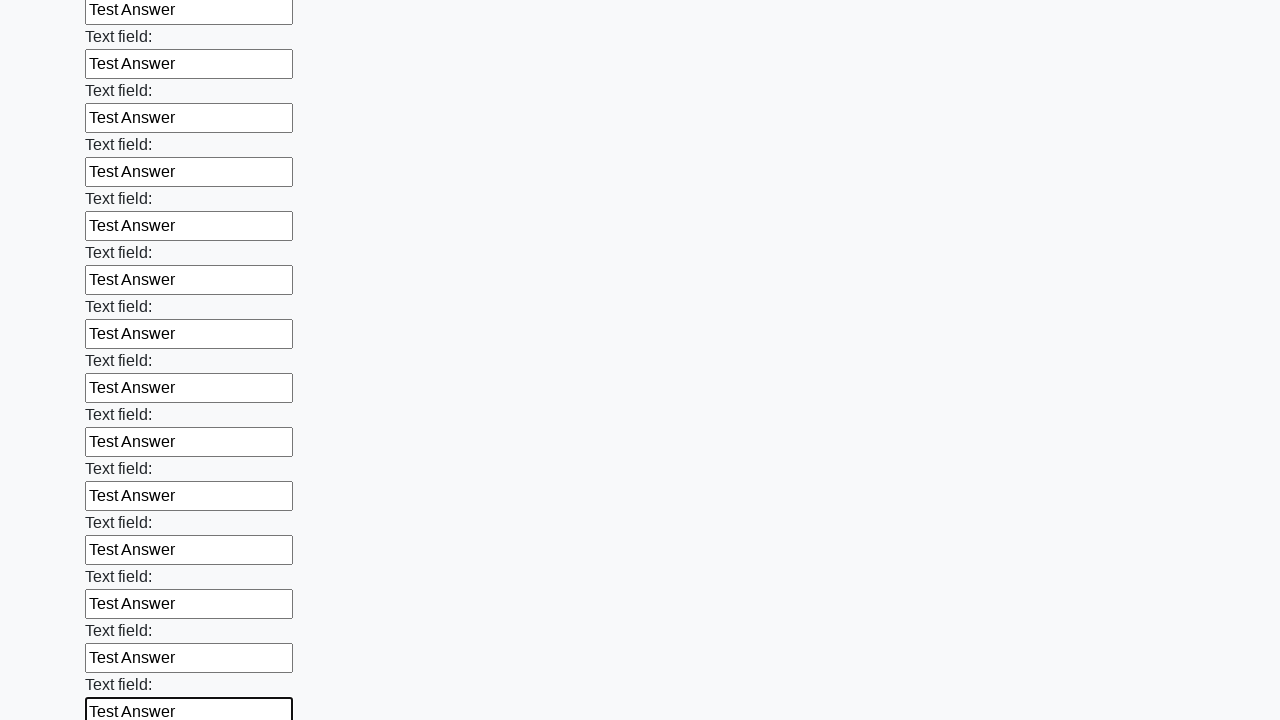

Filled an input field with 'Test Answer' on input >> nth=48
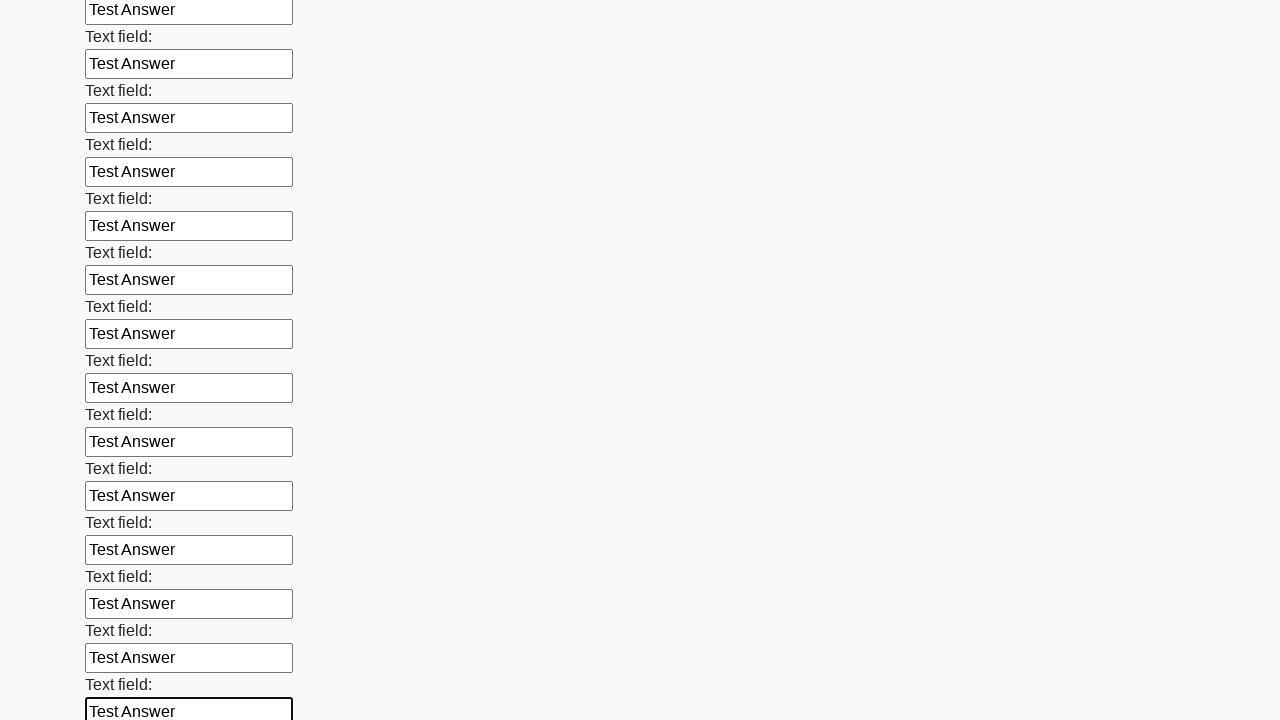

Filled an input field with 'Test Answer' on input >> nth=49
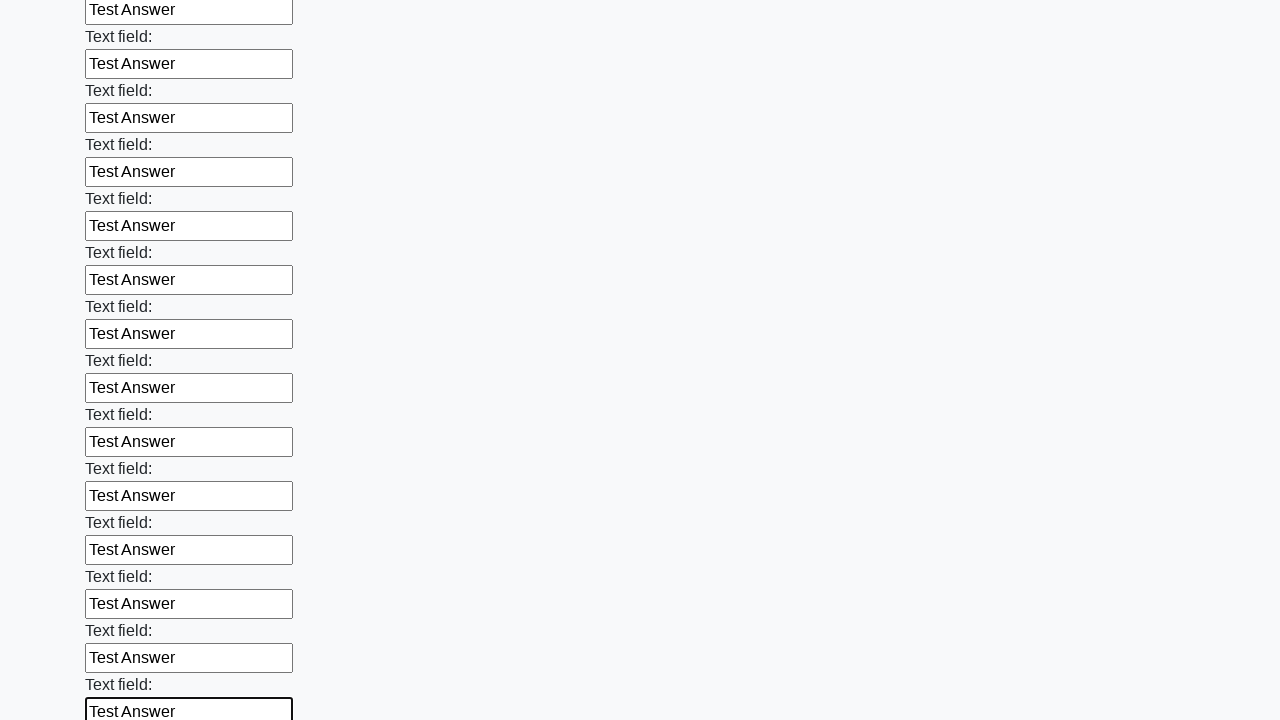

Filled an input field with 'Test Answer' on input >> nth=50
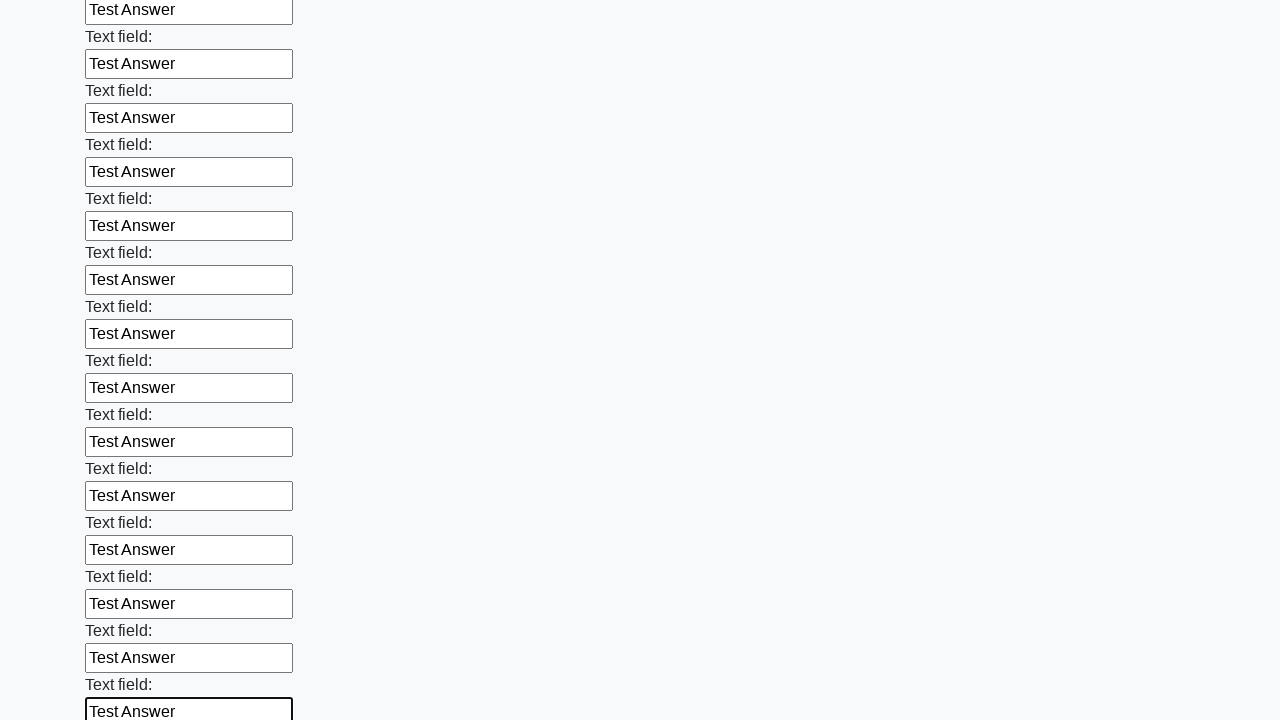

Filled an input field with 'Test Answer' on input >> nth=51
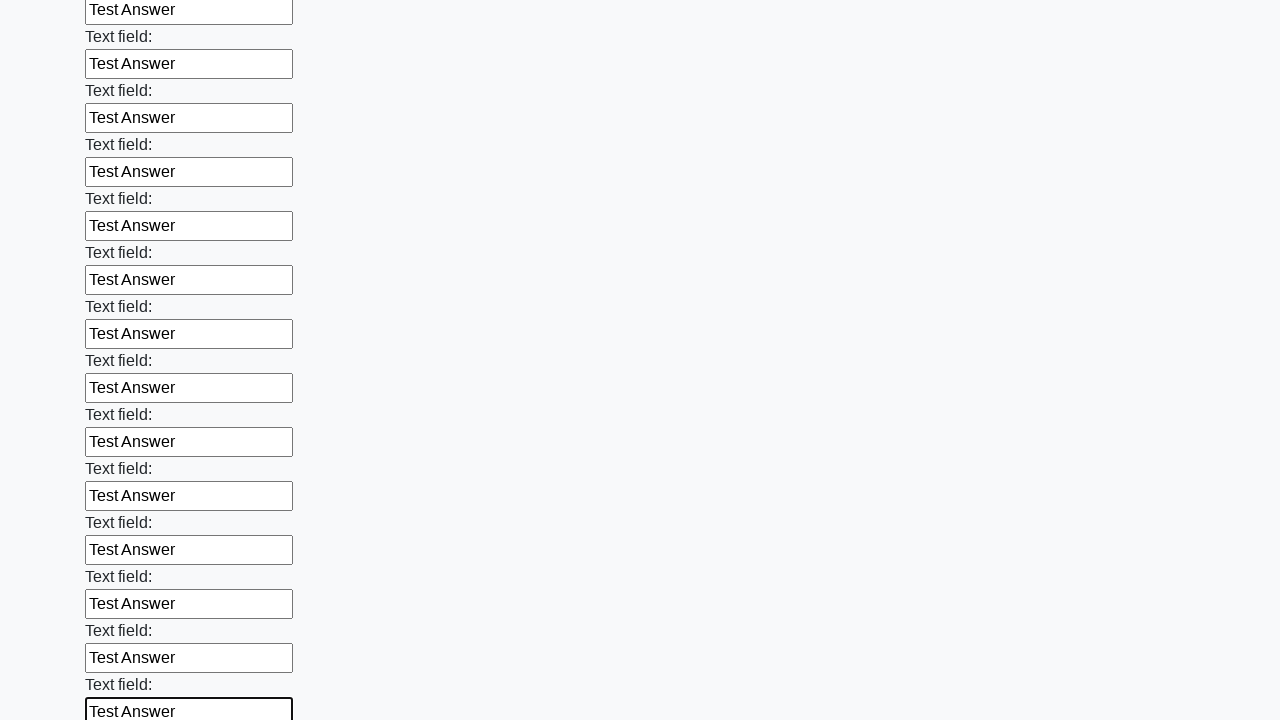

Filled an input field with 'Test Answer' on input >> nth=52
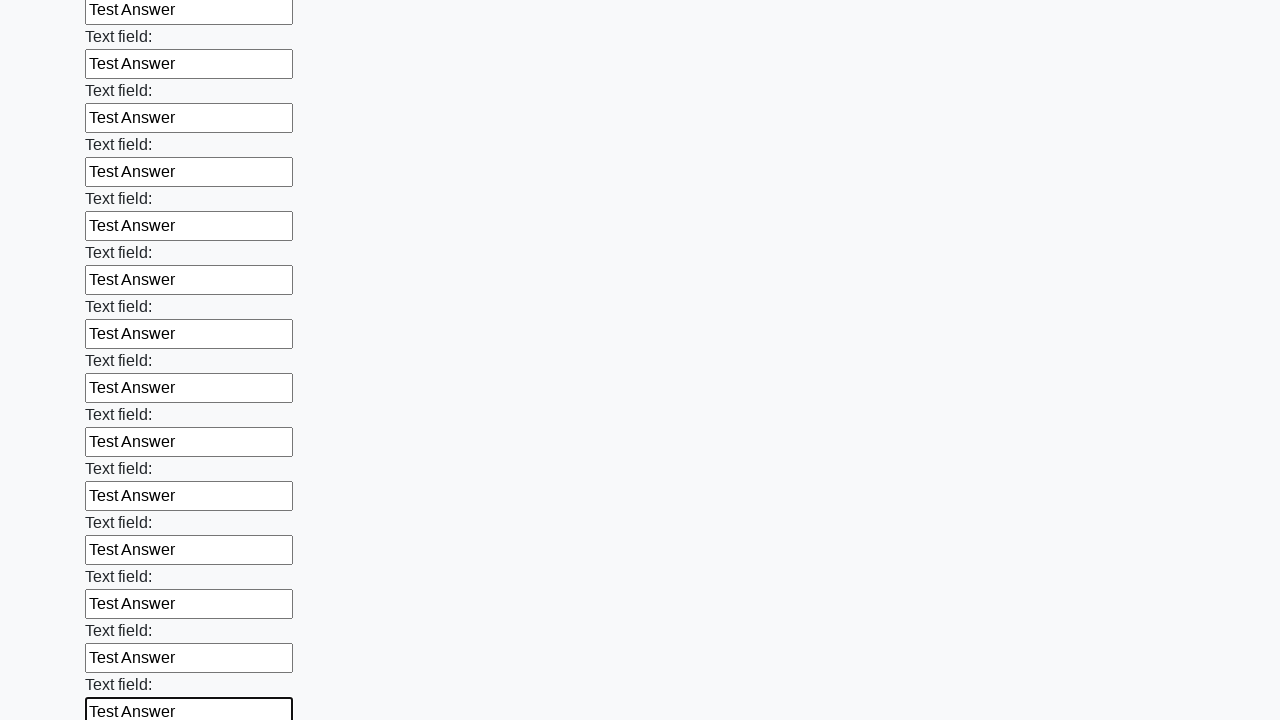

Filled an input field with 'Test Answer' on input >> nth=53
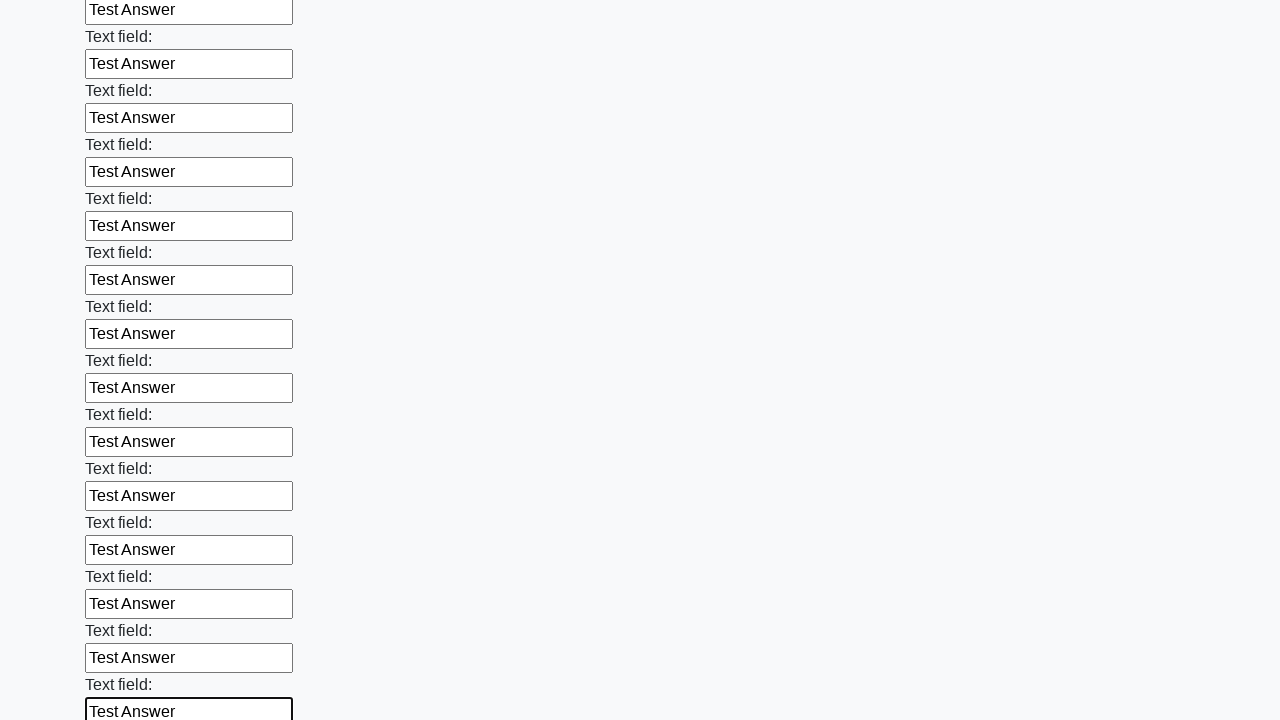

Filled an input field with 'Test Answer' on input >> nth=54
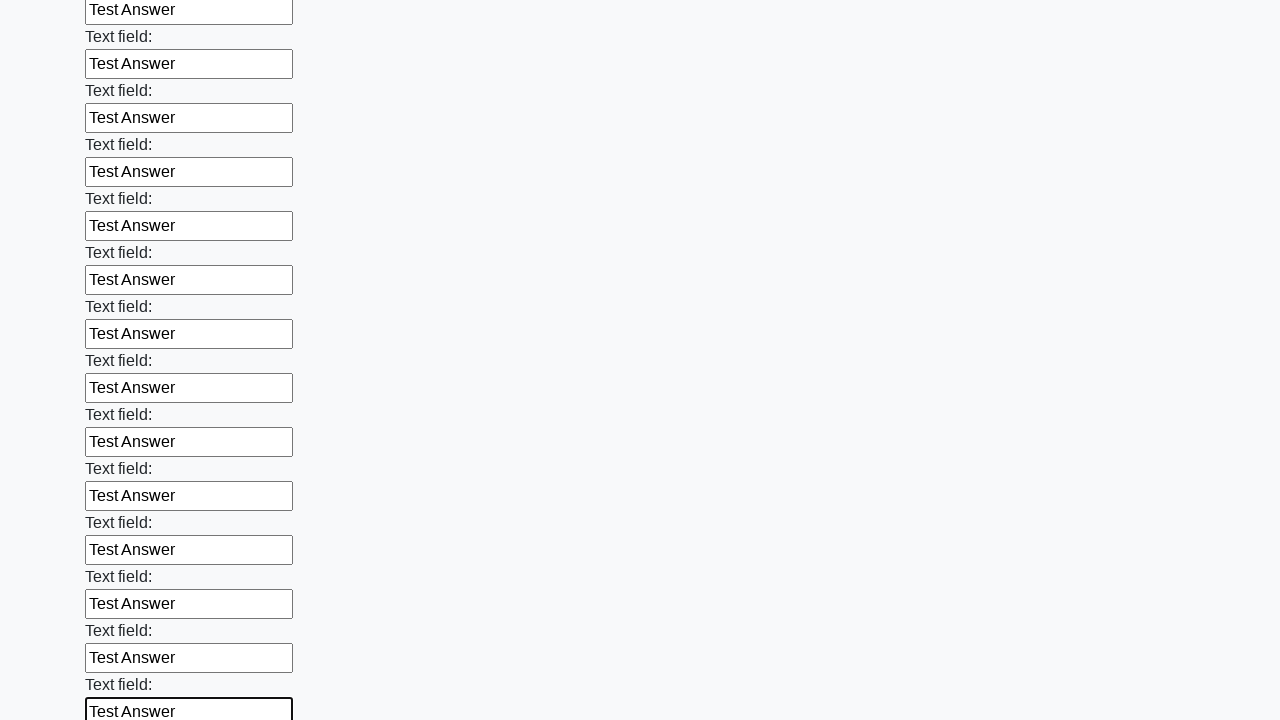

Filled an input field with 'Test Answer' on input >> nth=55
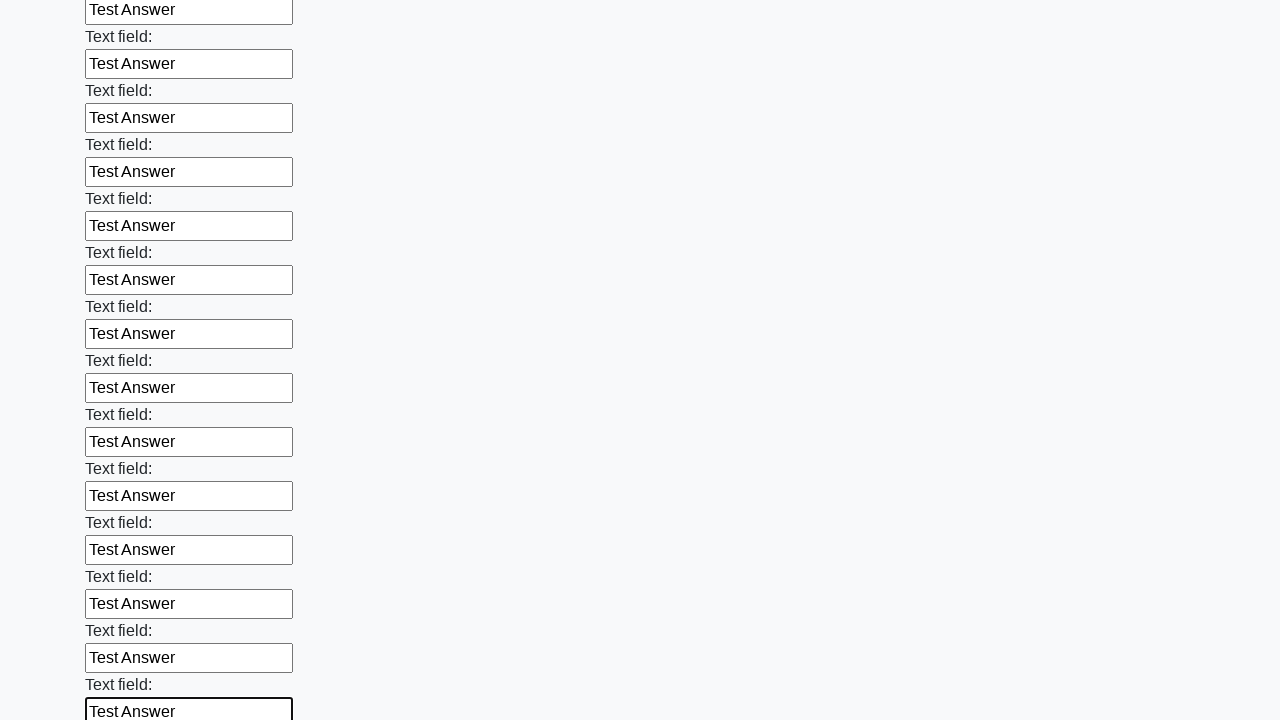

Filled an input field with 'Test Answer' on input >> nth=56
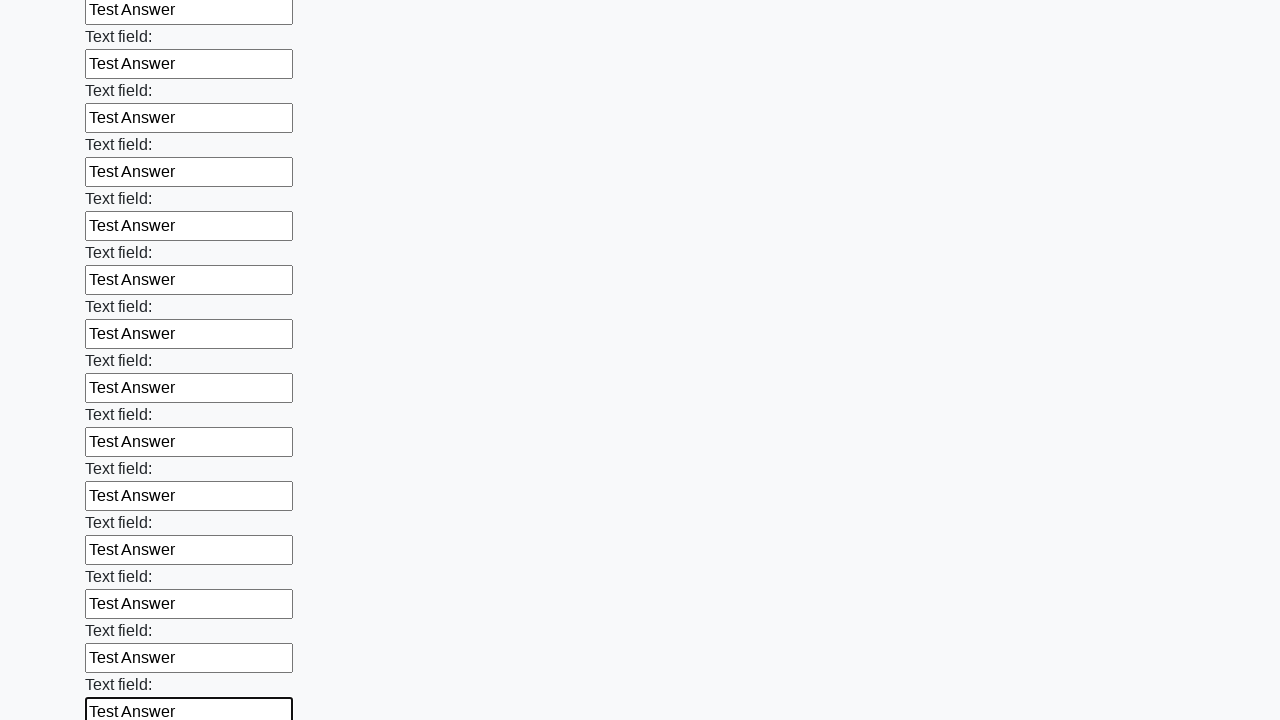

Filled an input field with 'Test Answer' on input >> nth=57
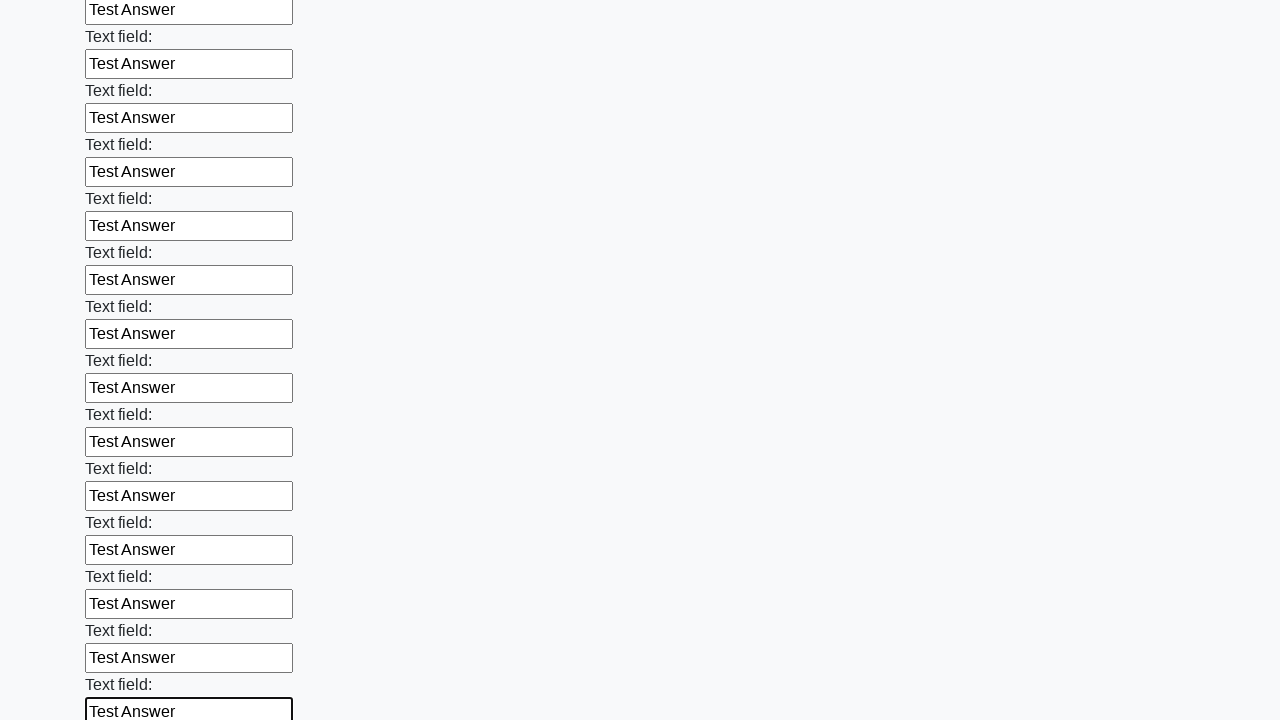

Filled an input field with 'Test Answer' on input >> nth=58
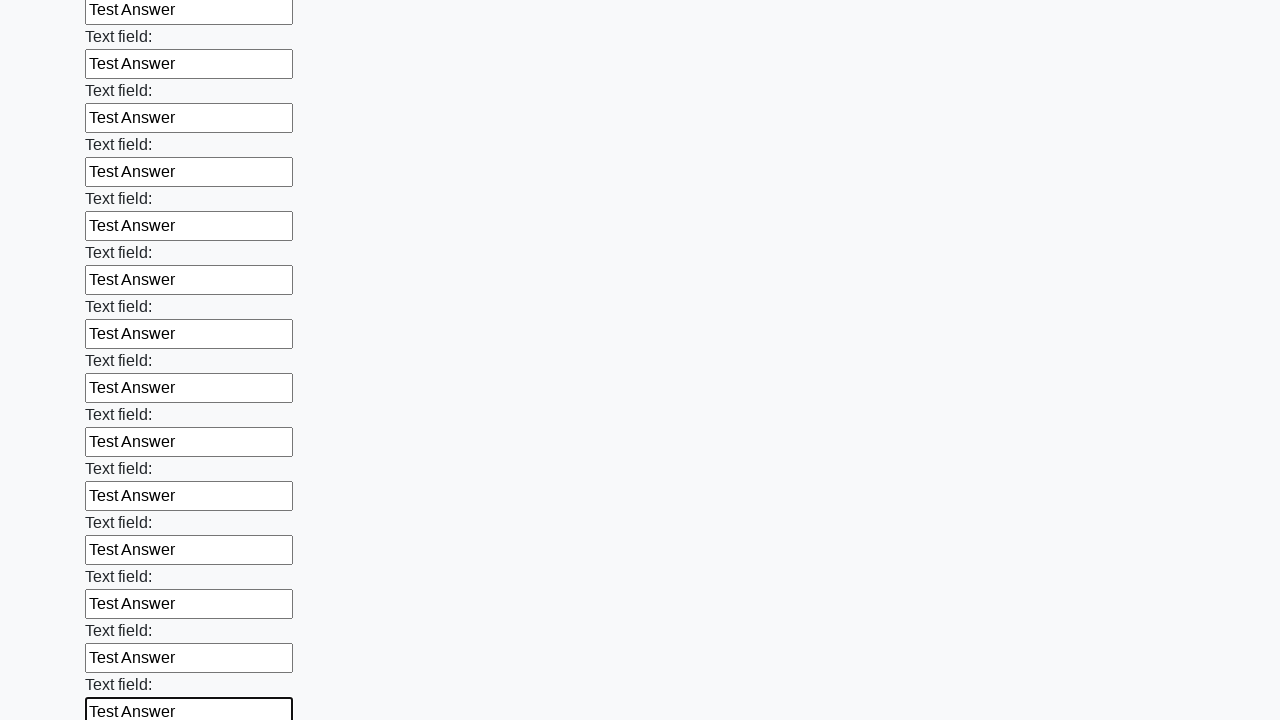

Filled an input field with 'Test Answer' on input >> nth=59
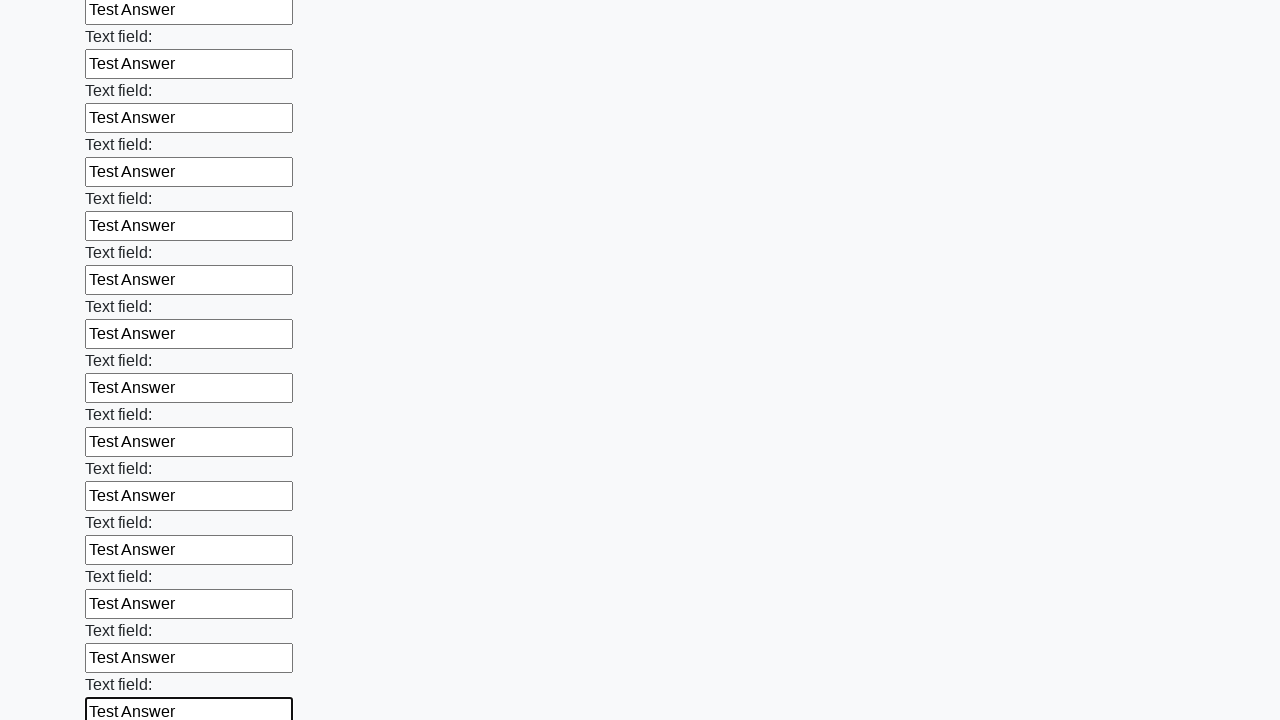

Filled an input field with 'Test Answer' on input >> nth=60
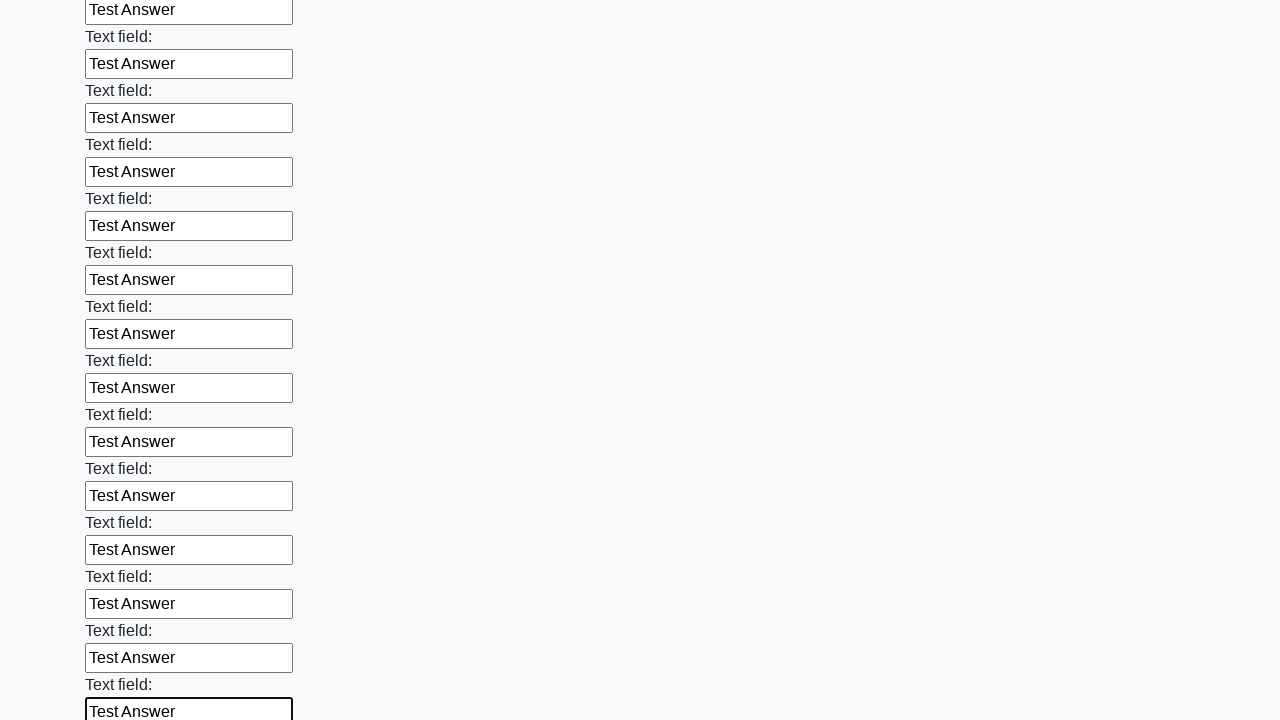

Filled an input field with 'Test Answer' on input >> nth=61
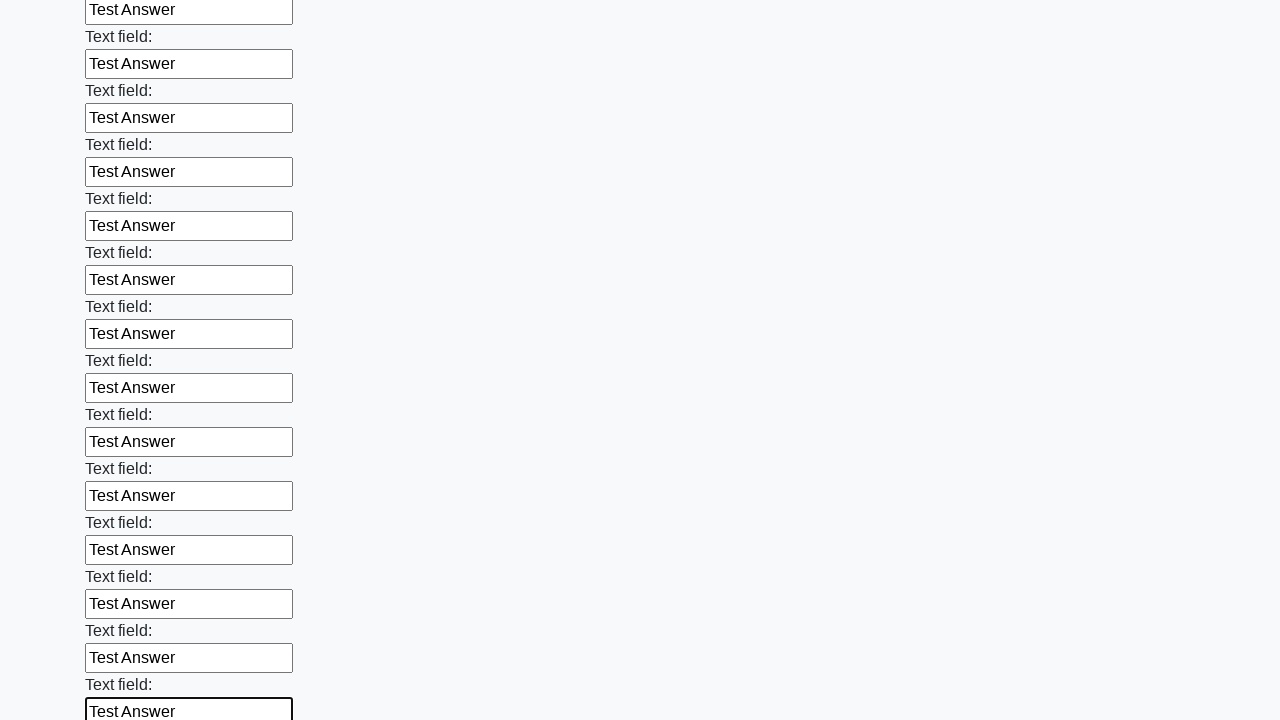

Filled an input field with 'Test Answer' on input >> nth=62
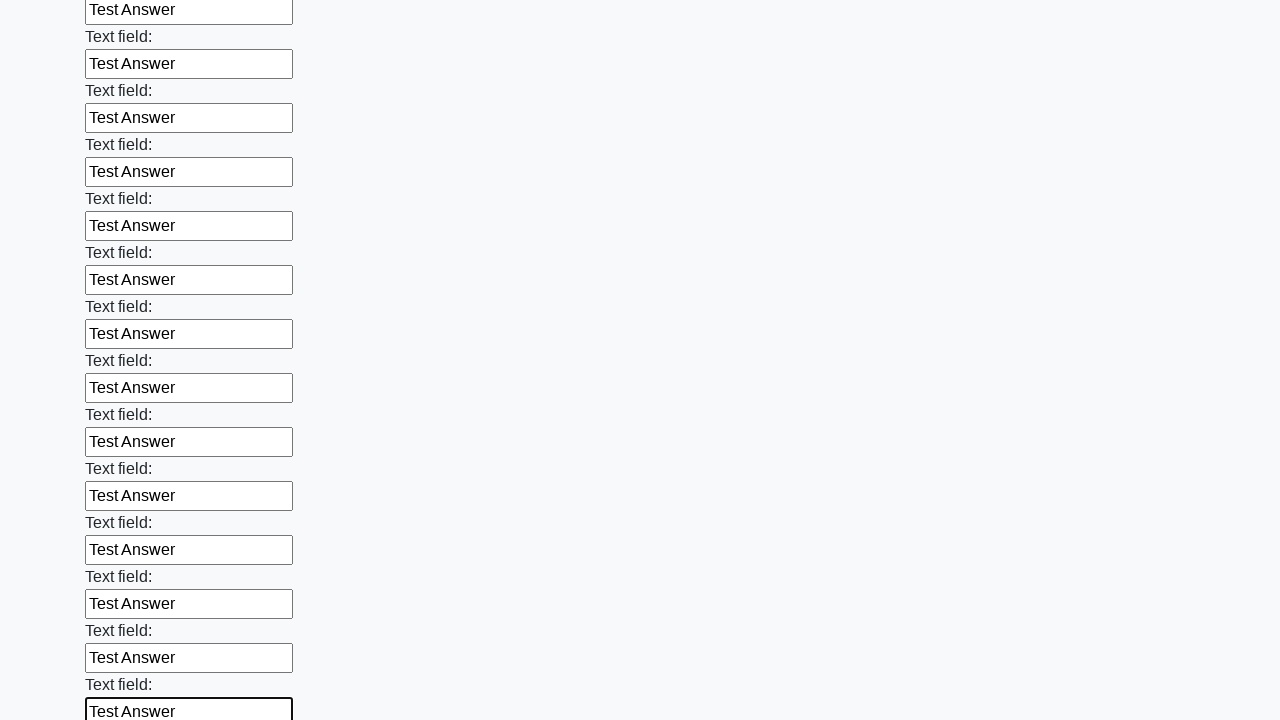

Filled an input field with 'Test Answer' on input >> nth=63
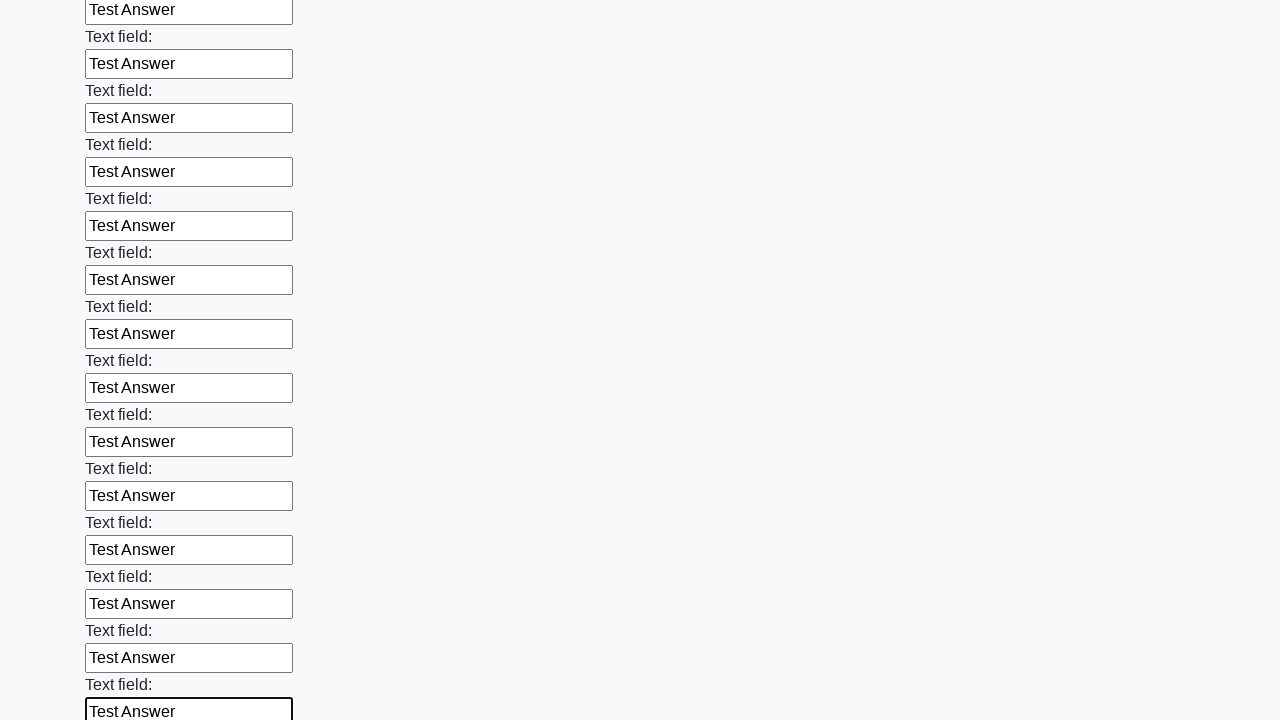

Filled an input field with 'Test Answer' on input >> nth=64
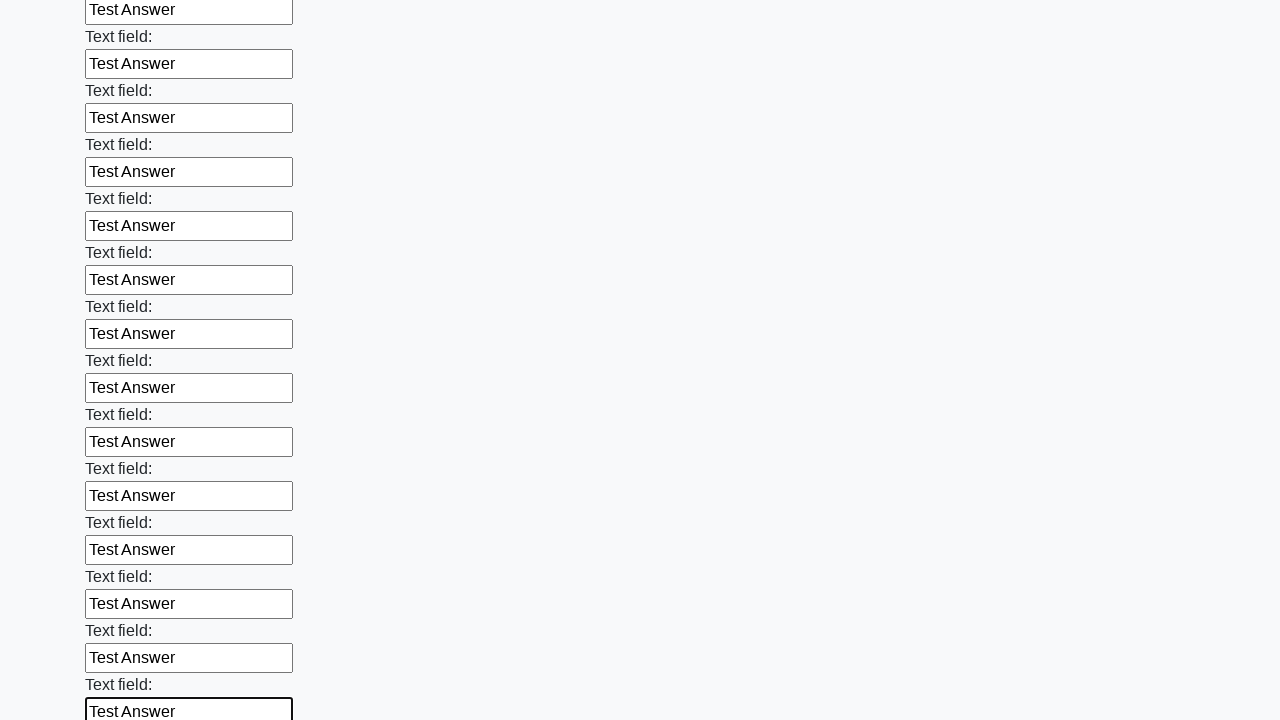

Filled an input field with 'Test Answer' on input >> nth=65
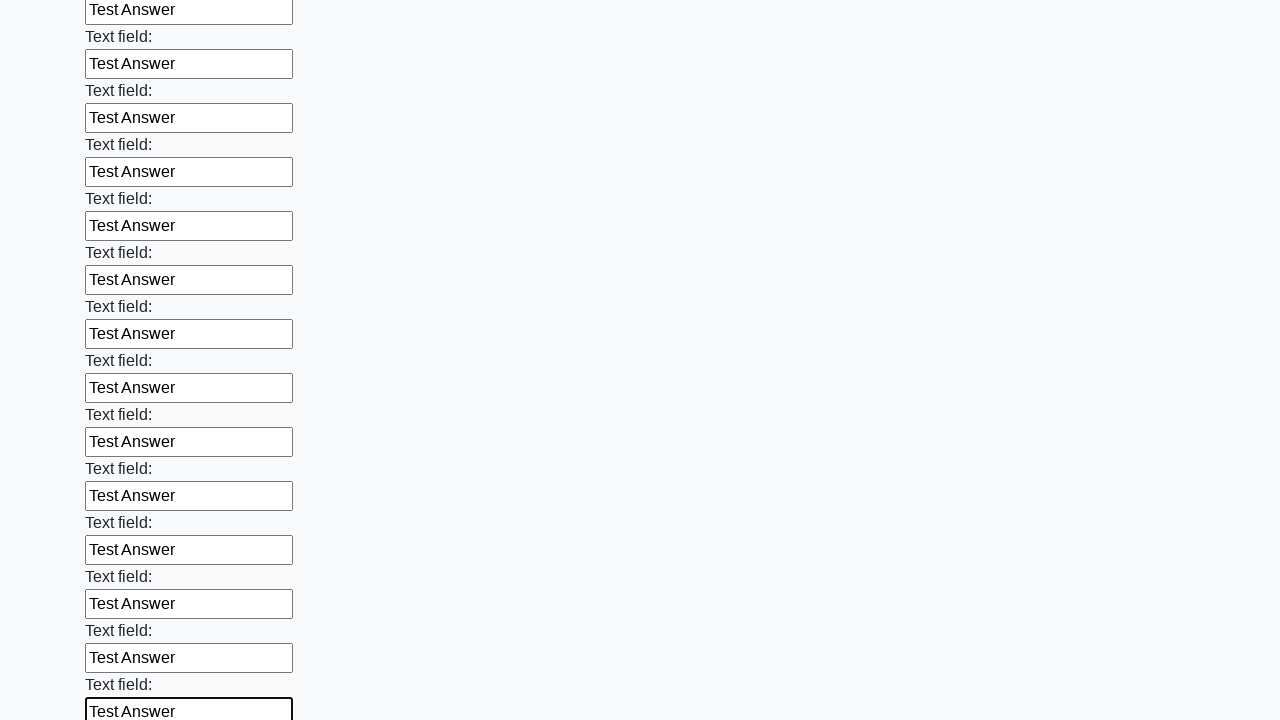

Filled an input field with 'Test Answer' on input >> nth=66
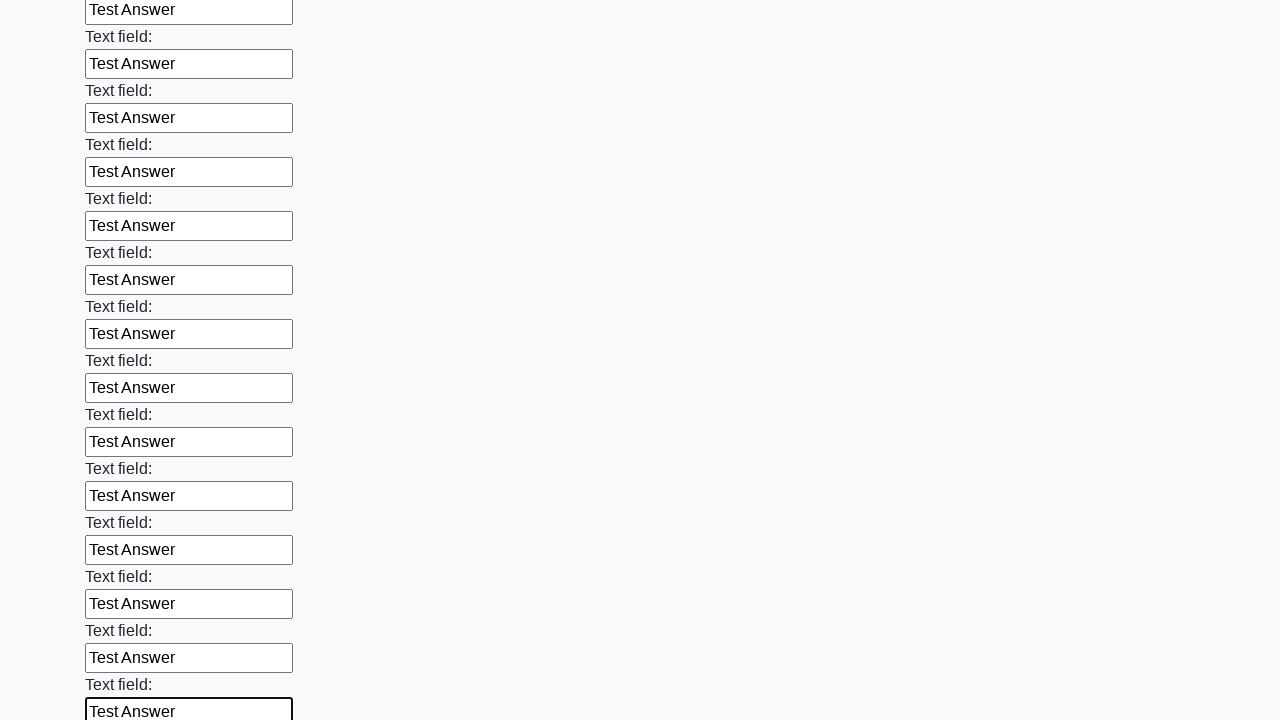

Filled an input field with 'Test Answer' on input >> nth=67
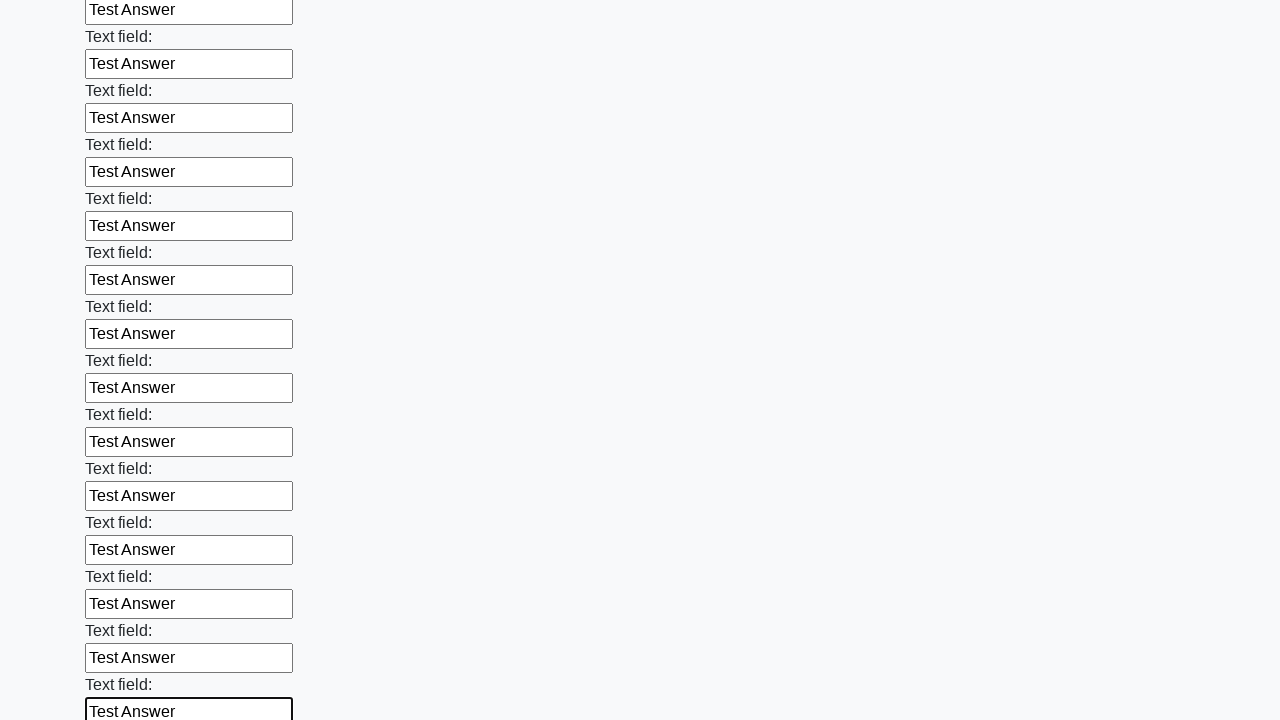

Filled an input field with 'Test Answer' on input >> nth=68
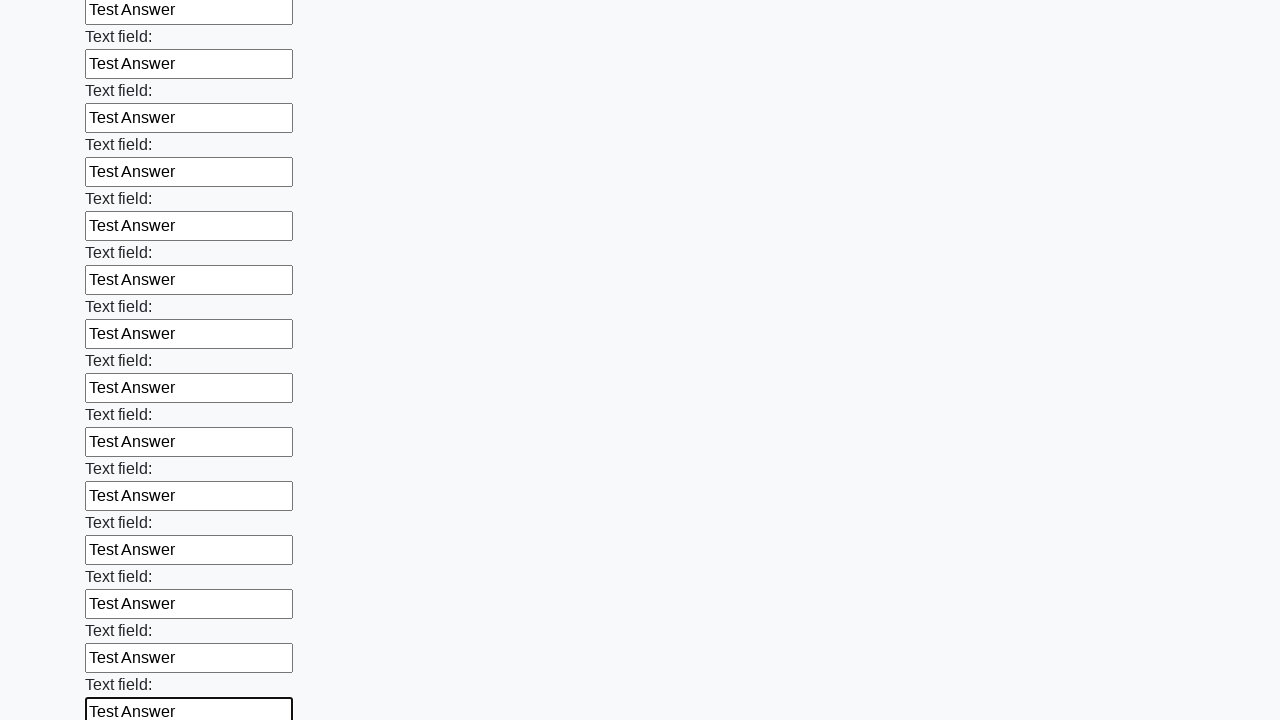

Filled an input field with 'Test Answer' on input >> nth=69
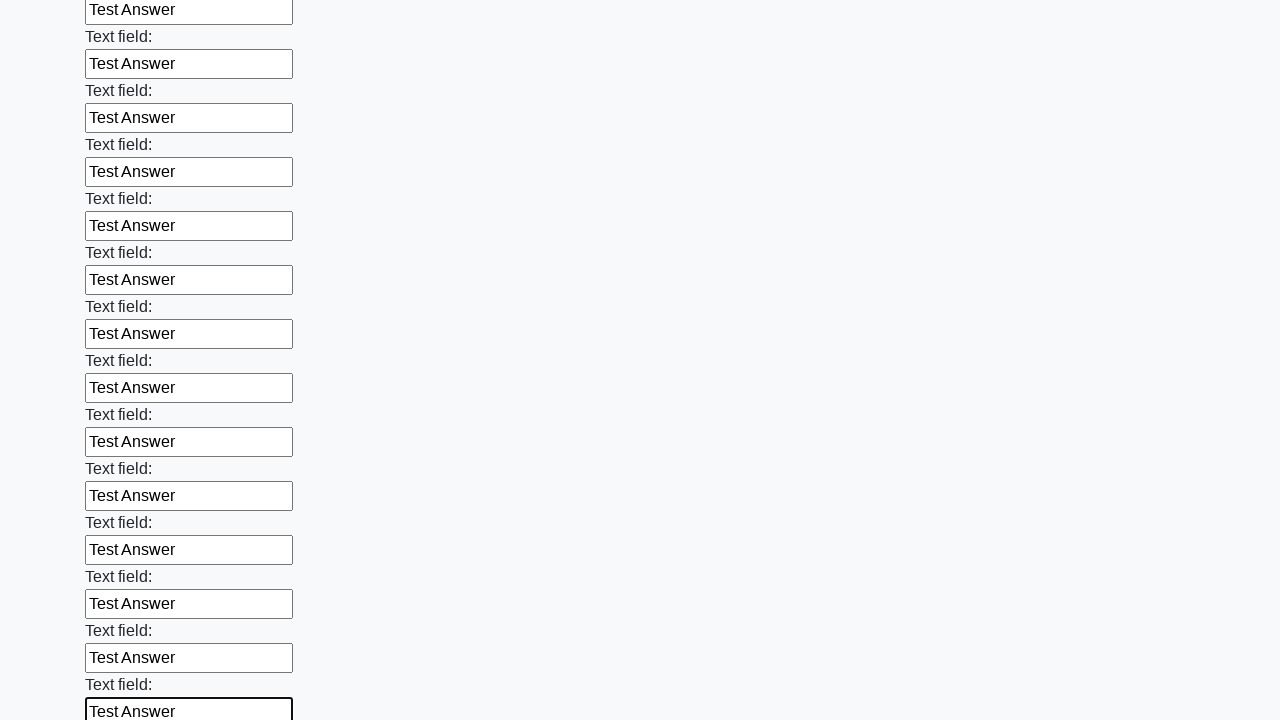

Filled an input field with 'Test Answer' on input >> nth=70
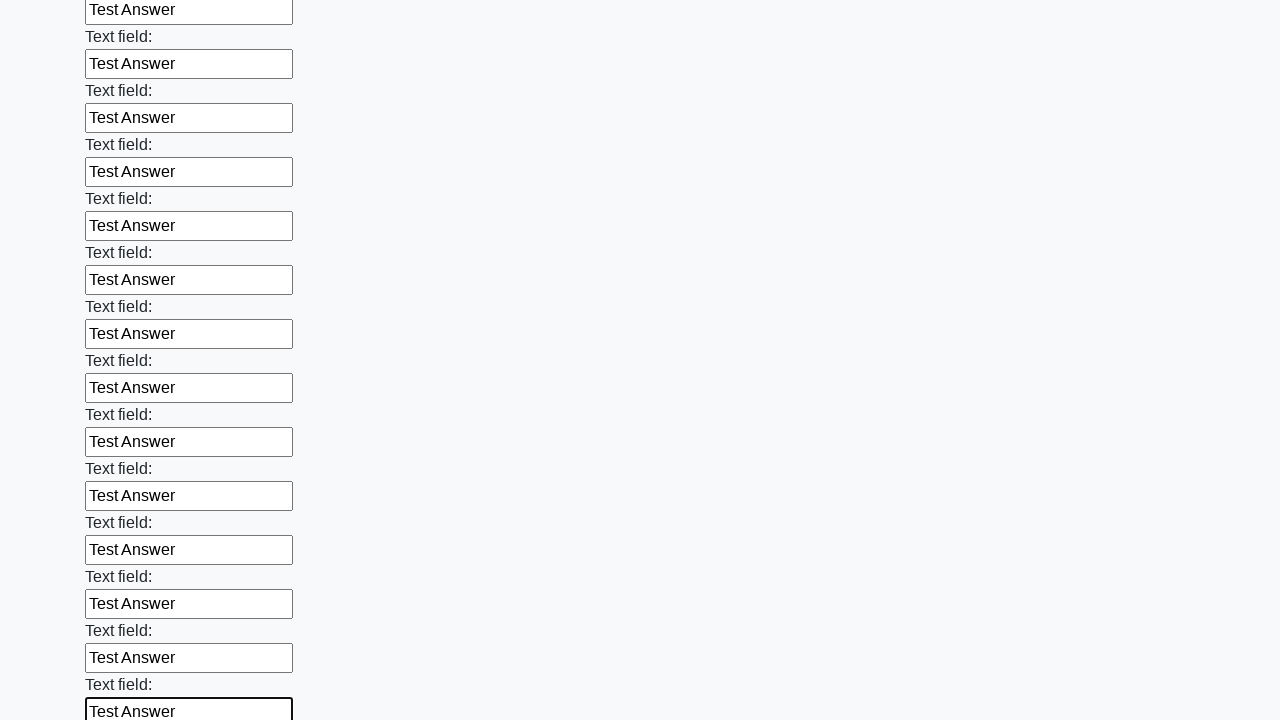

Filled an input field with 'Test Answer' on input >> nth=71
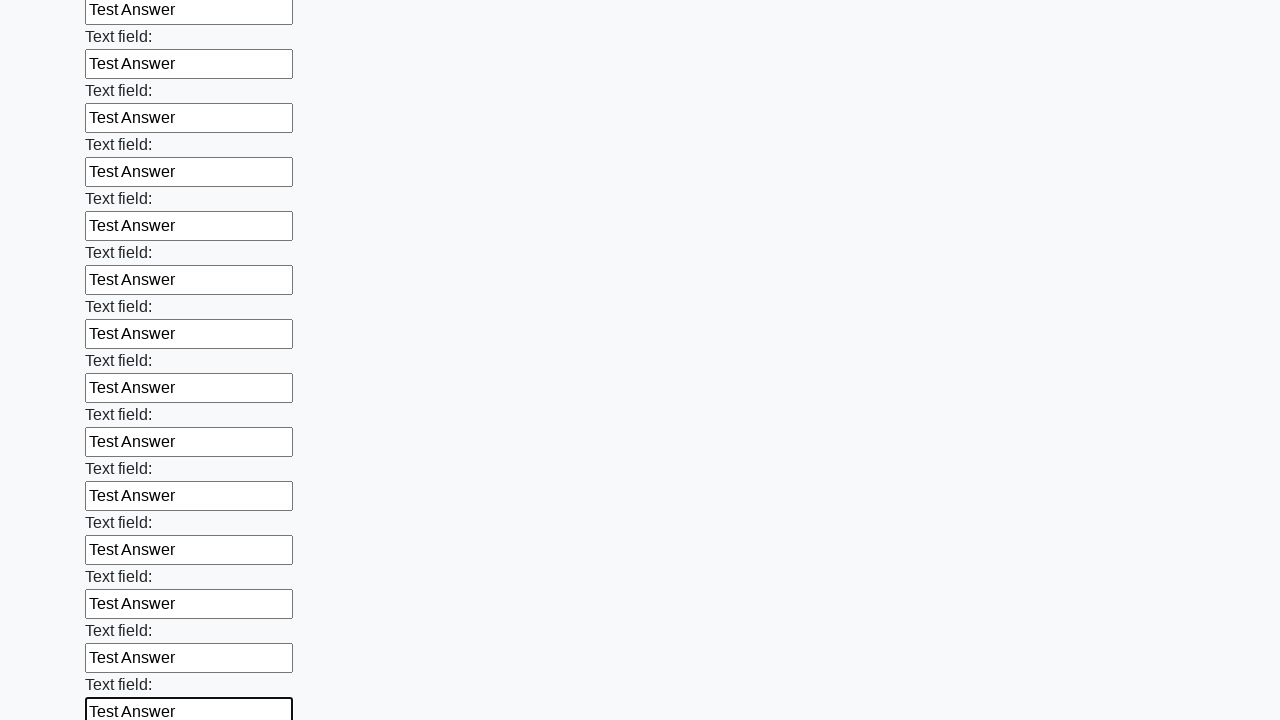

Filled an input field with 'Test Answer' on input >> nth=72
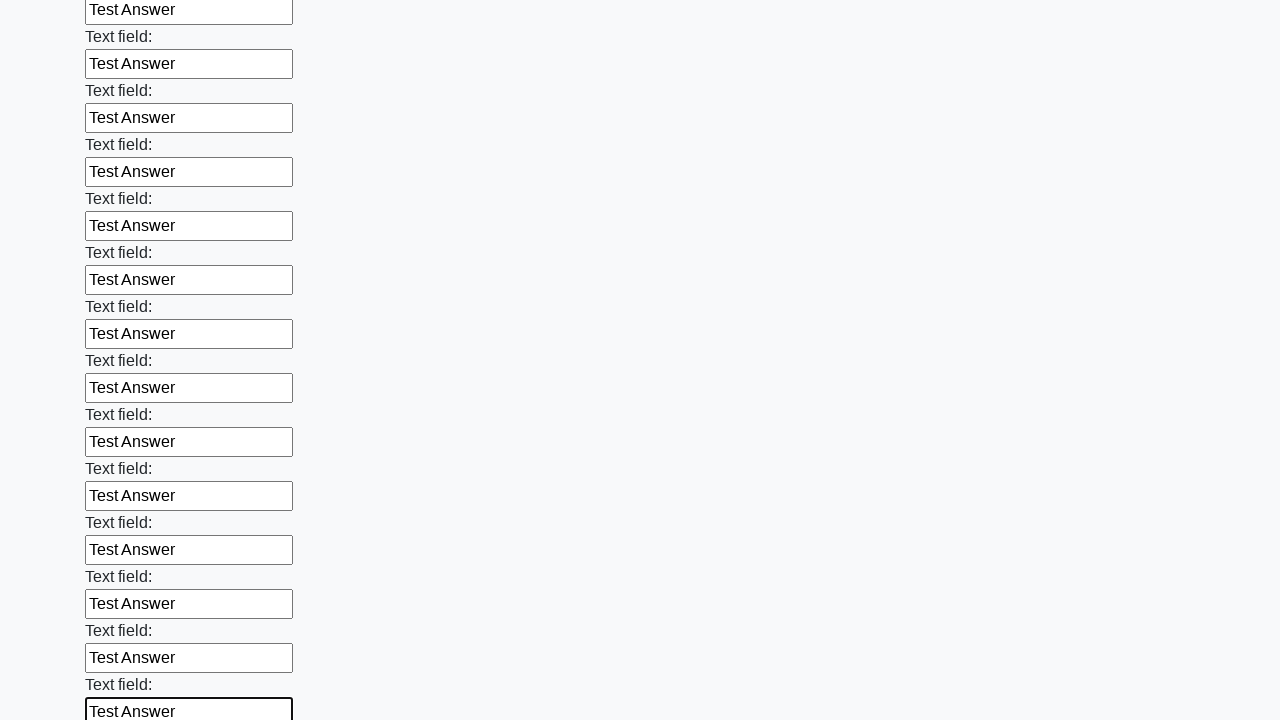

Filled an input field with 'Test Answer' on input >> nth=73
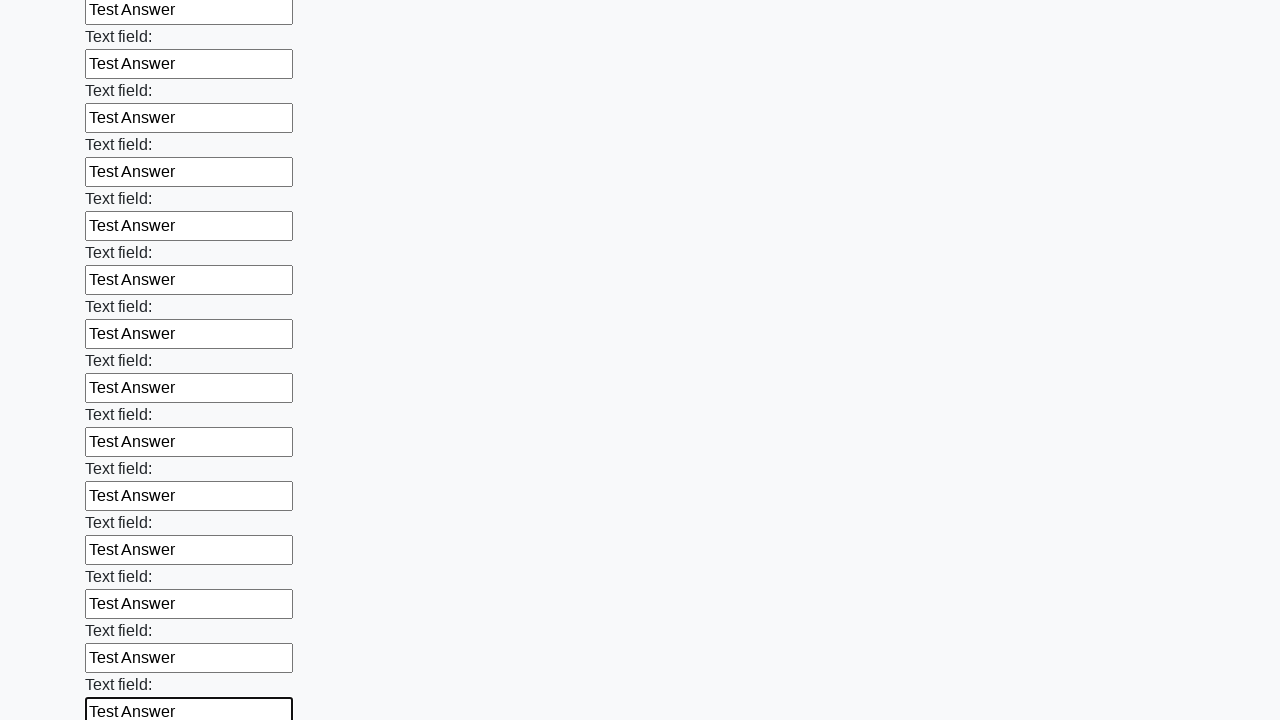

Filled an input field with 'Test Answer' on input >> nth=74
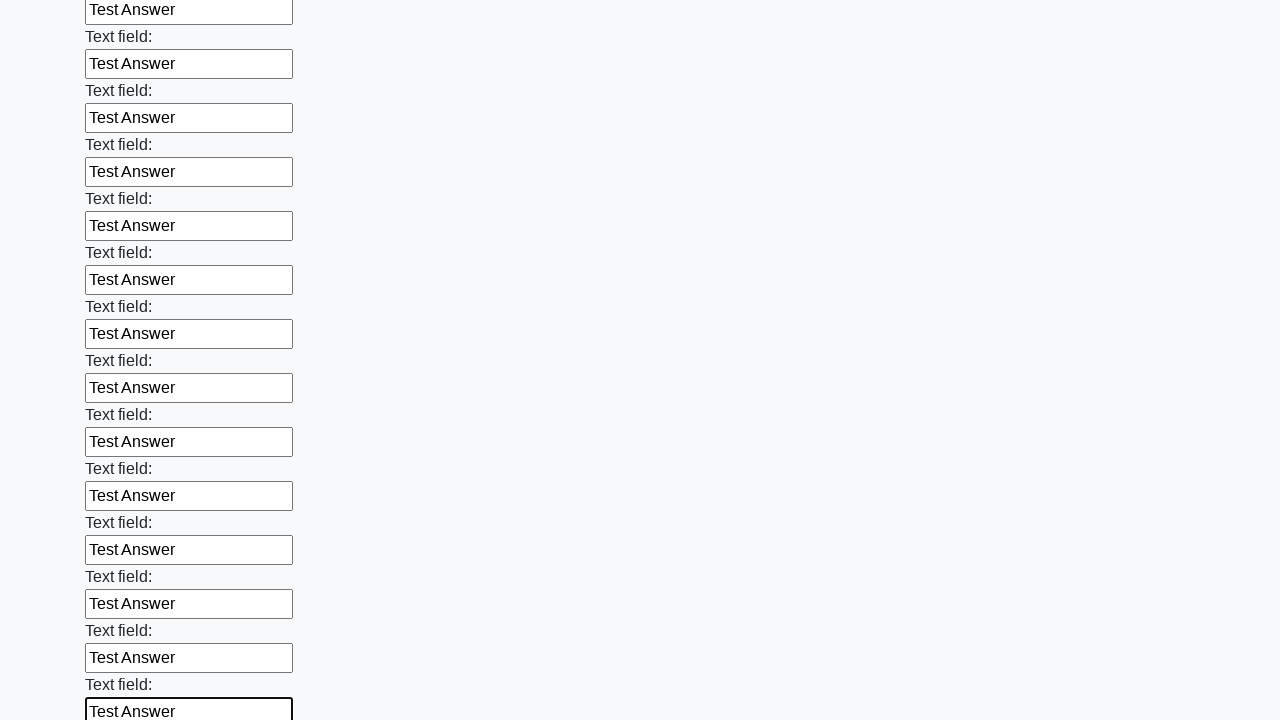

Filled an input field with 'Test Answer' on input >> nth=75
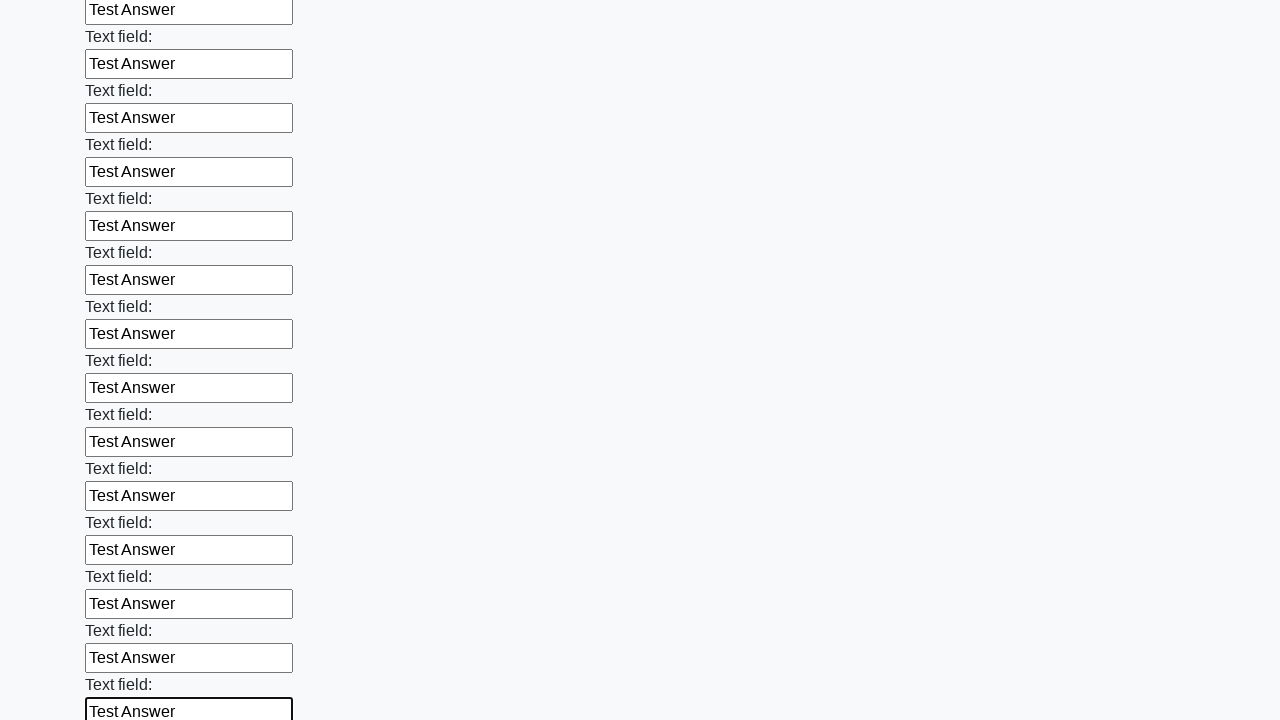

Filled an input field with 'Test Answer' on input >> nth=76
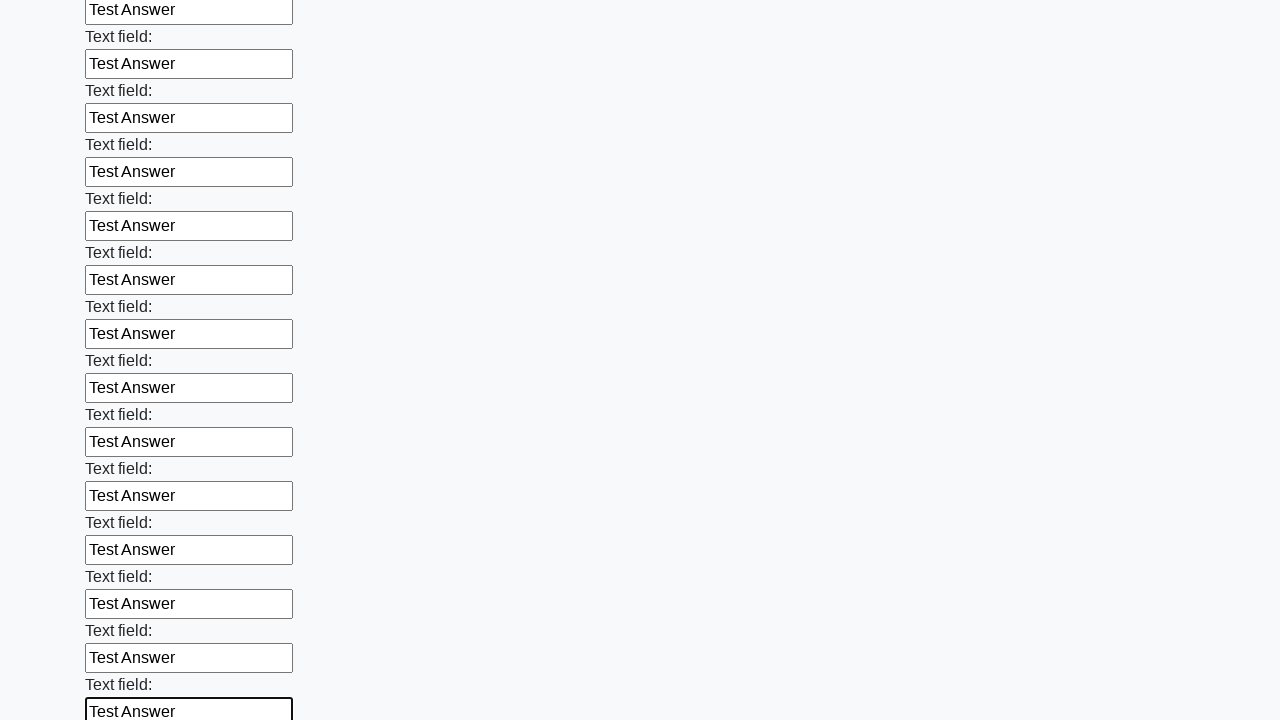

Filled an input field with 'Test Answer' on input >> nth=77
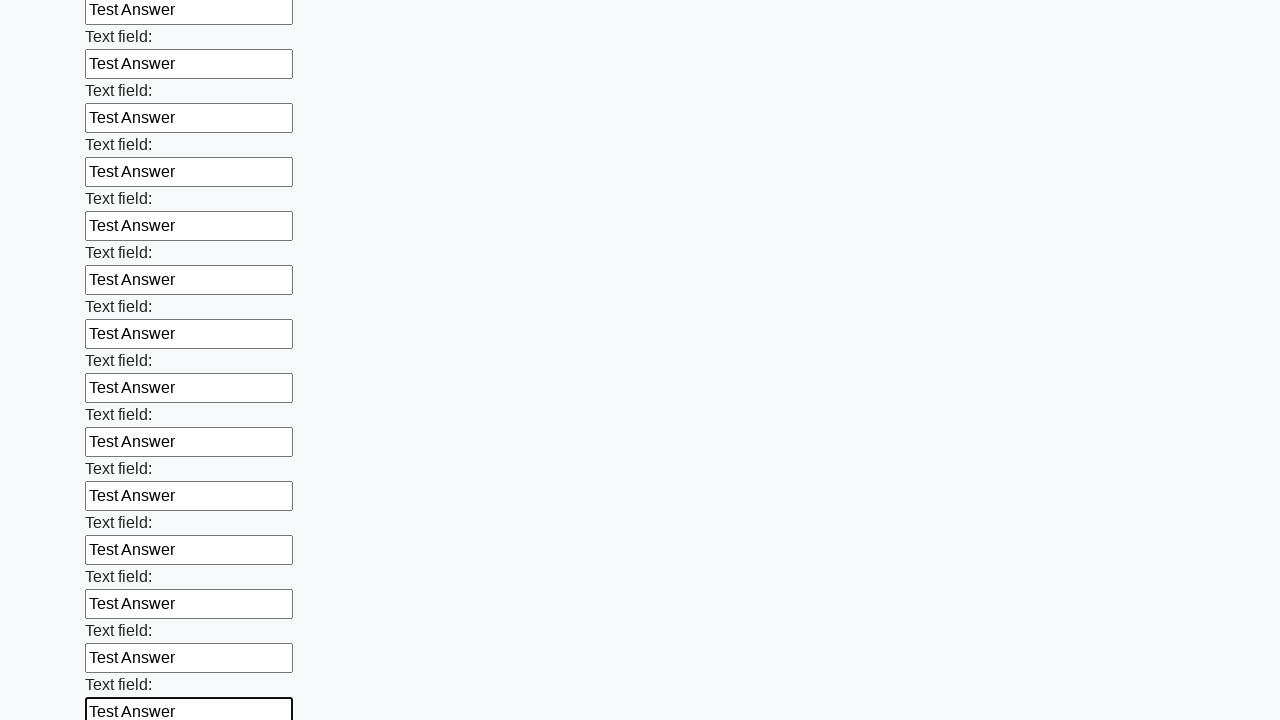

Filled an input field with 'Test Answer' on input >> nth=78
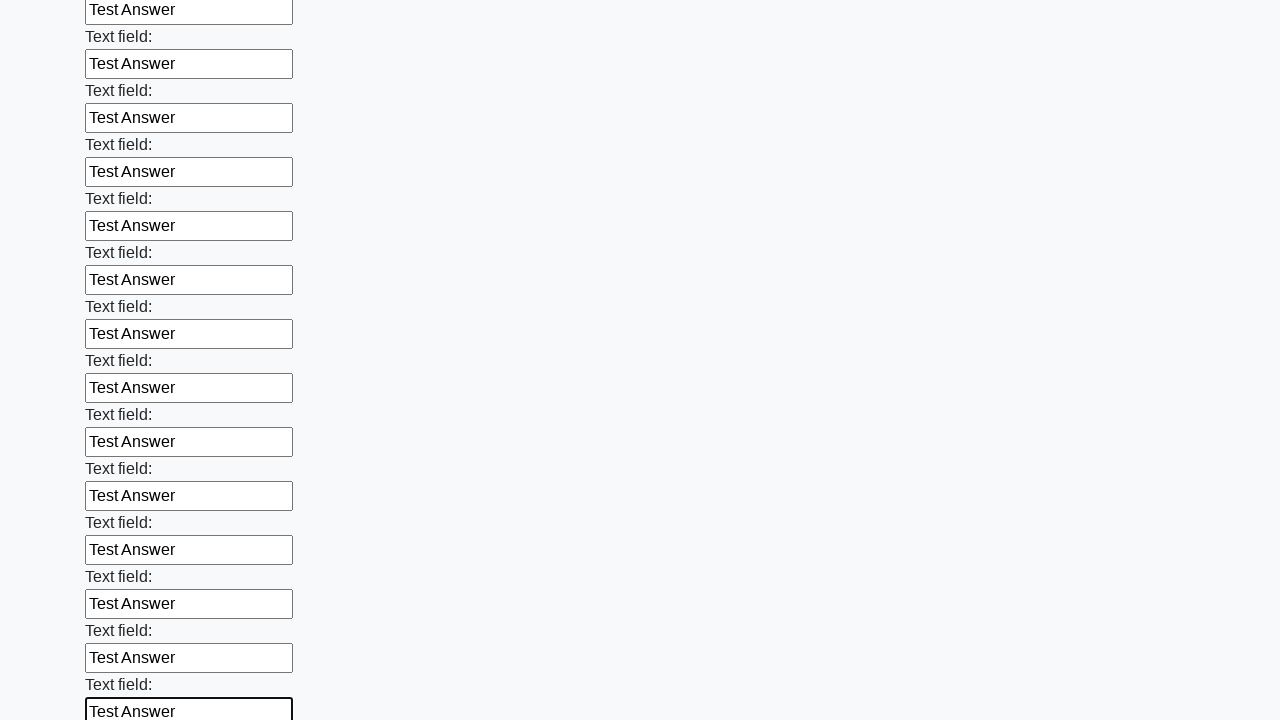

Filled an input field with 'Test Answer' on input >> nth=79
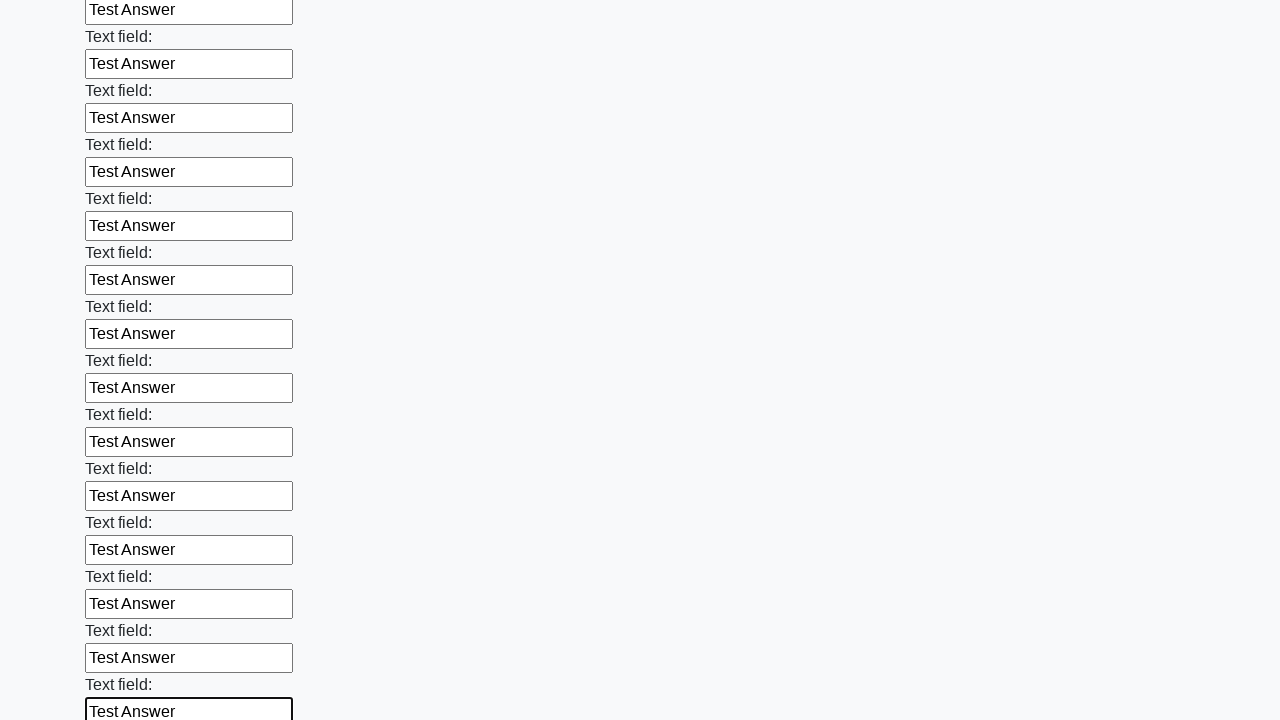

Filled an input field with 'Test Answer' on input >> nth=80
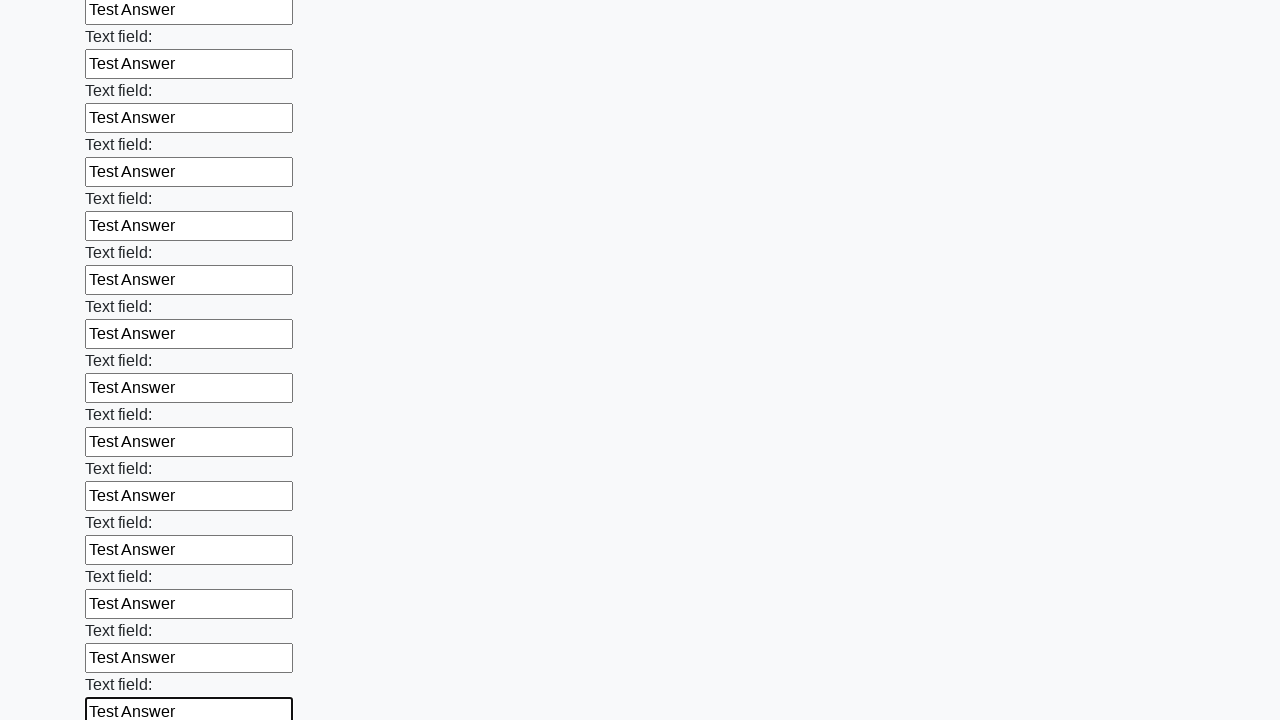

Filled an input field with 'Test Answer' on input >> nth=81
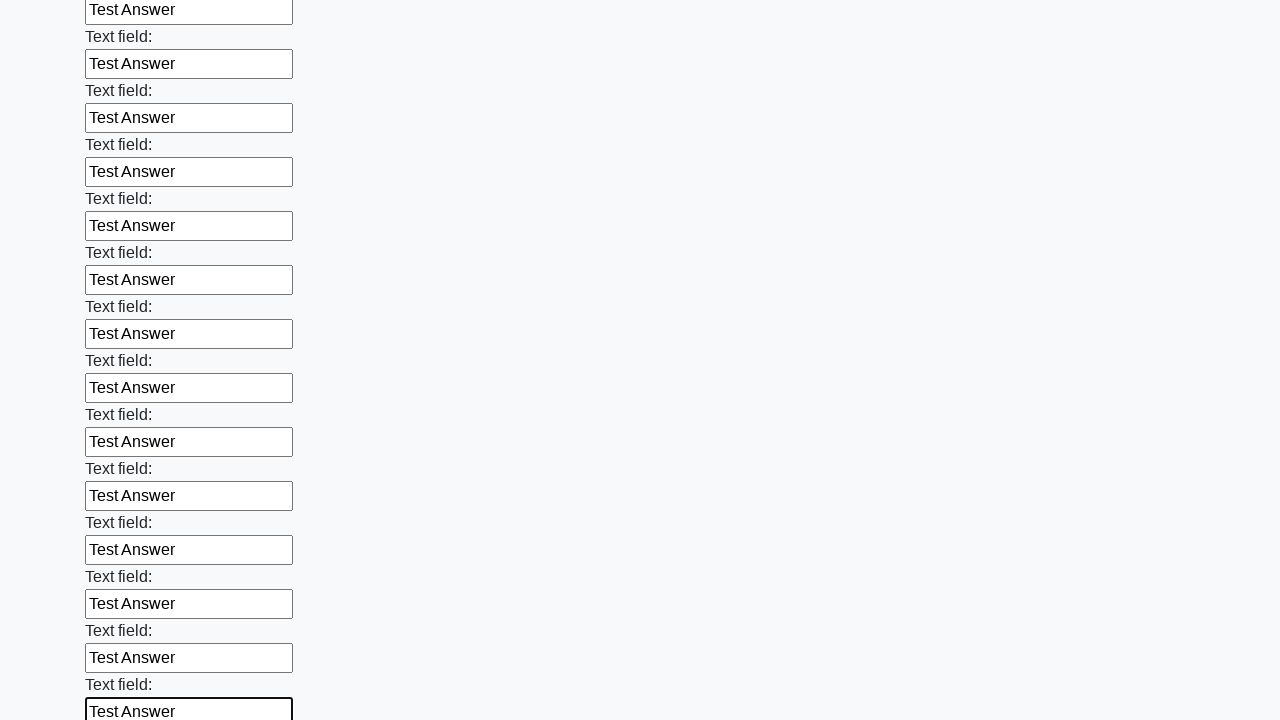

Filled an input field with 'Test Answer' on input >> nth=82
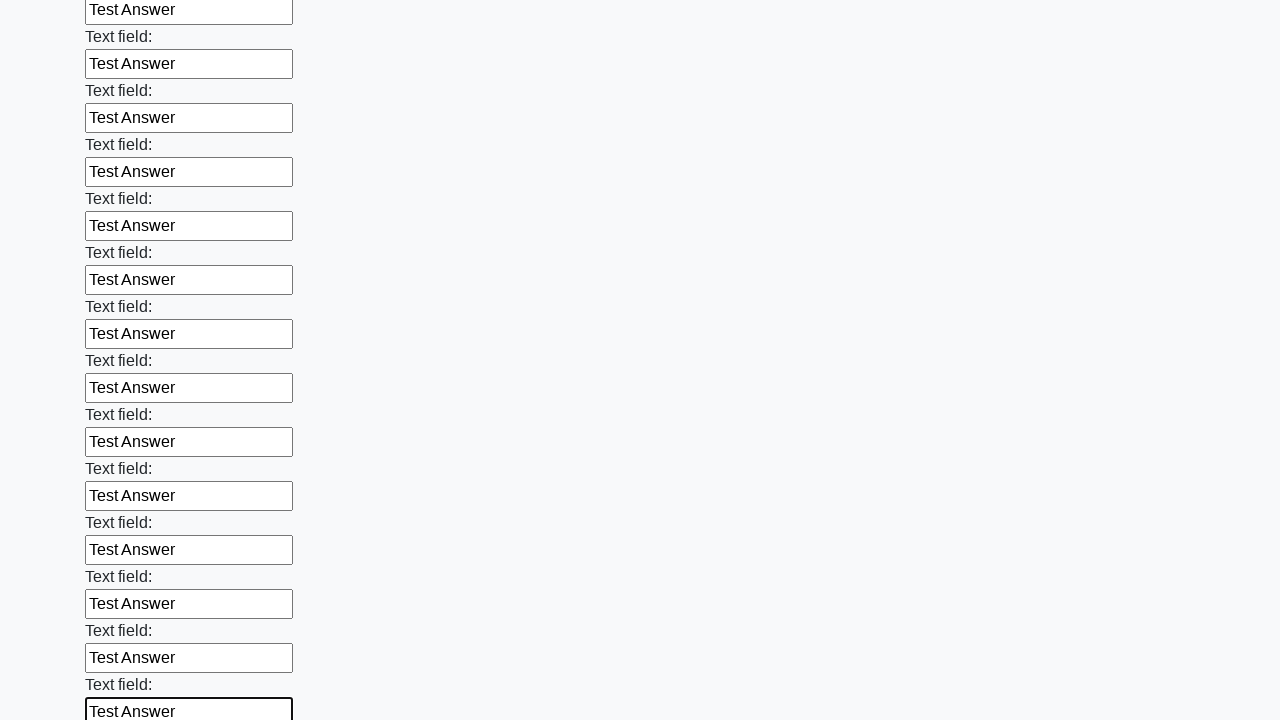

Filled an input field with 'Test Answer' on input >> nth=83
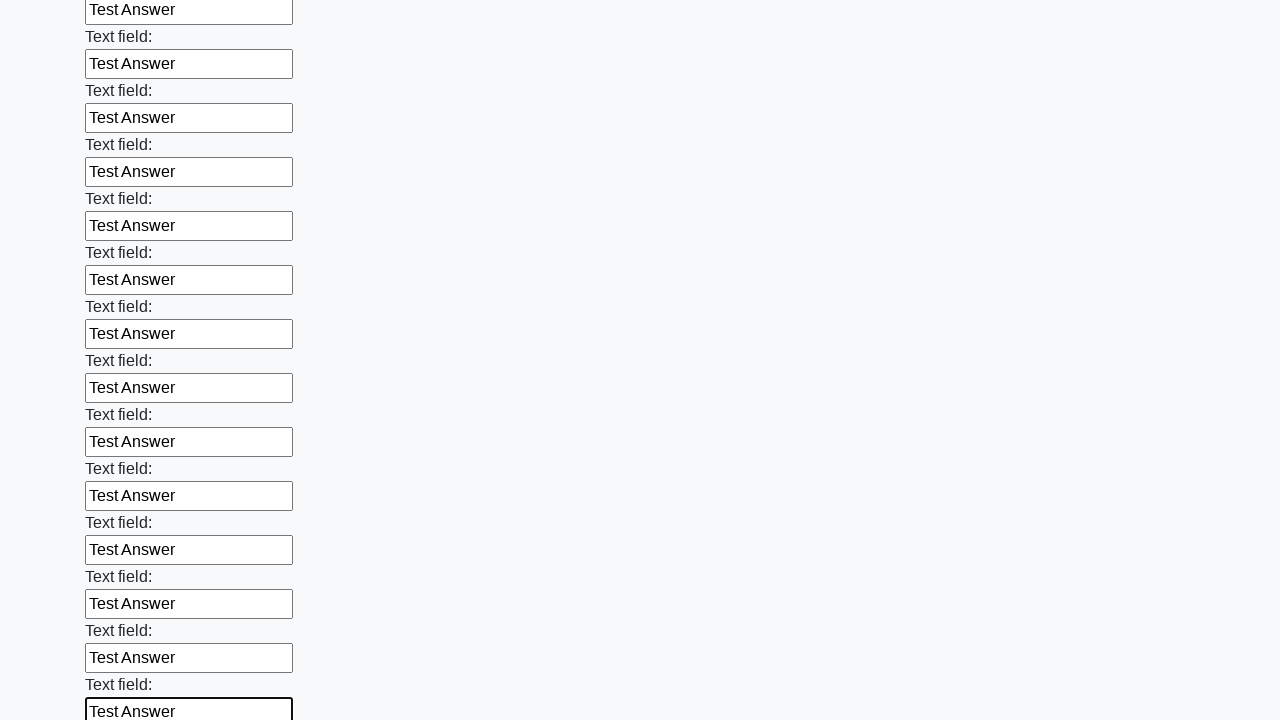

Filled an input field with 'Test Answer' on input >> nth=84
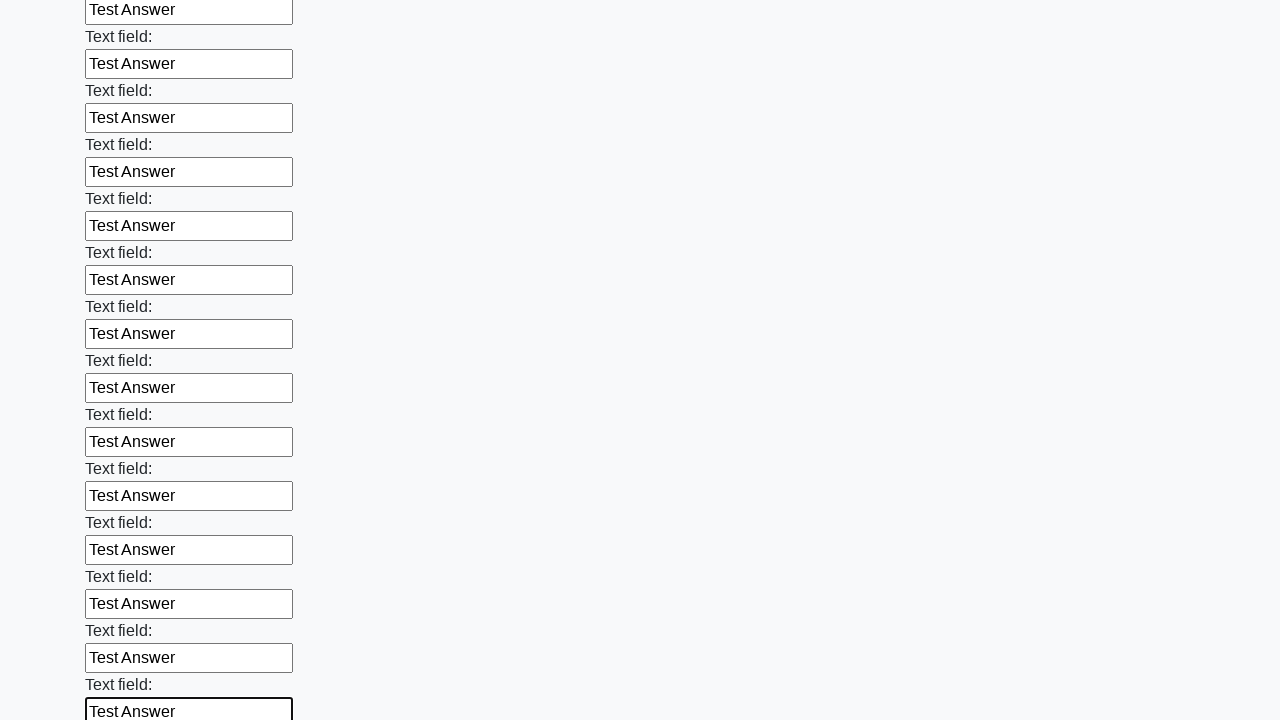

Filled an input field with 'Test Answer' on input >> nth=85
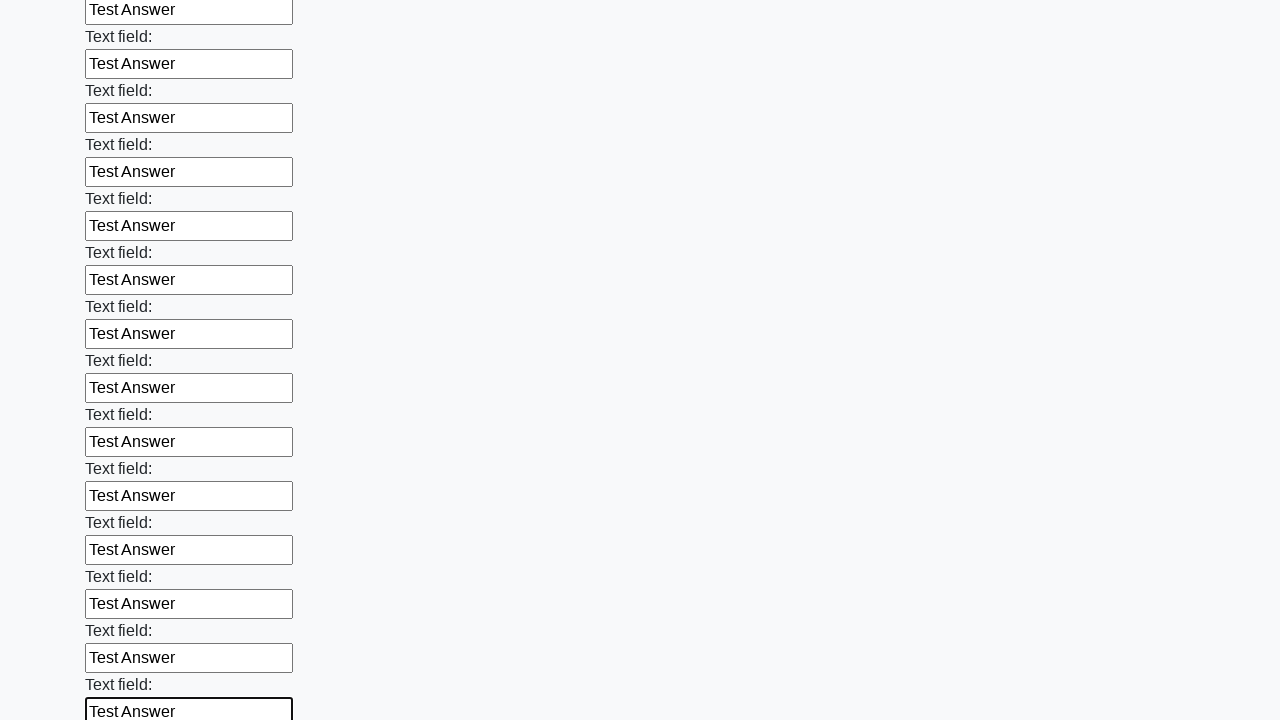

Filled an input field with 'Test Answer' on input >> nth=86
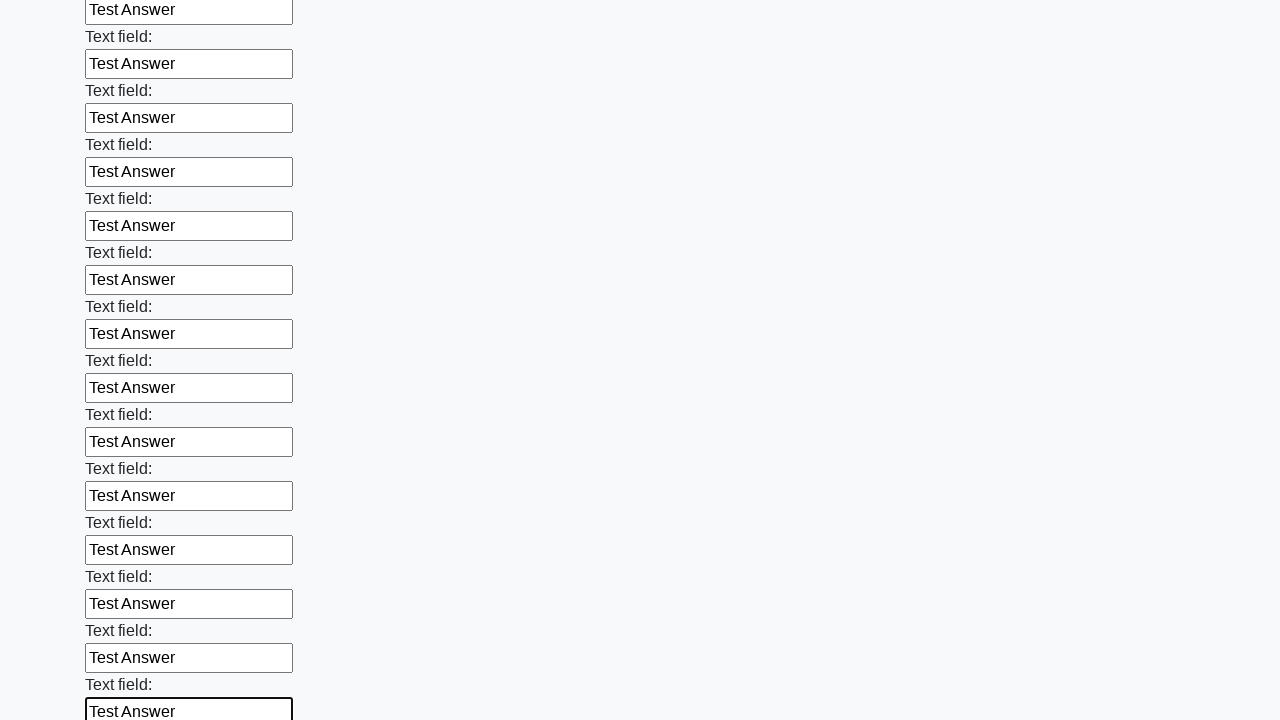

Filled an input field with 'Test Answer' on input >> nth=87
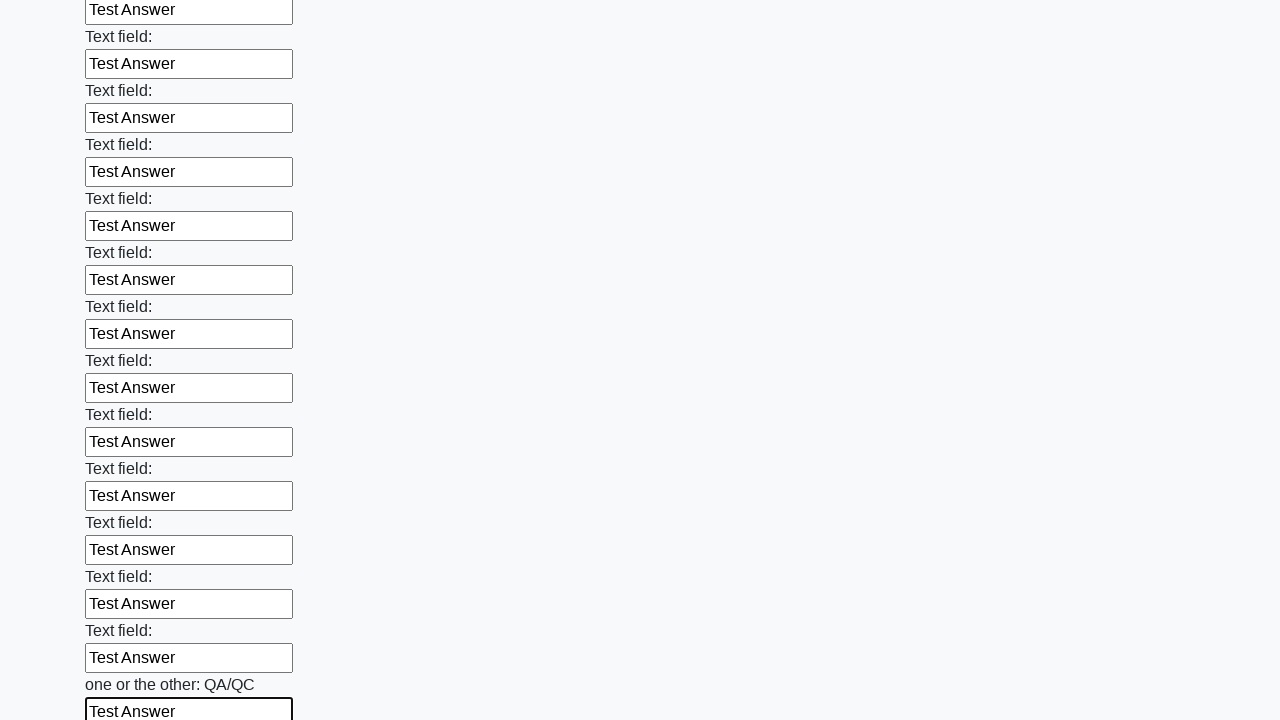

Filled an input field with 'Test Answer' on input >> nth=88
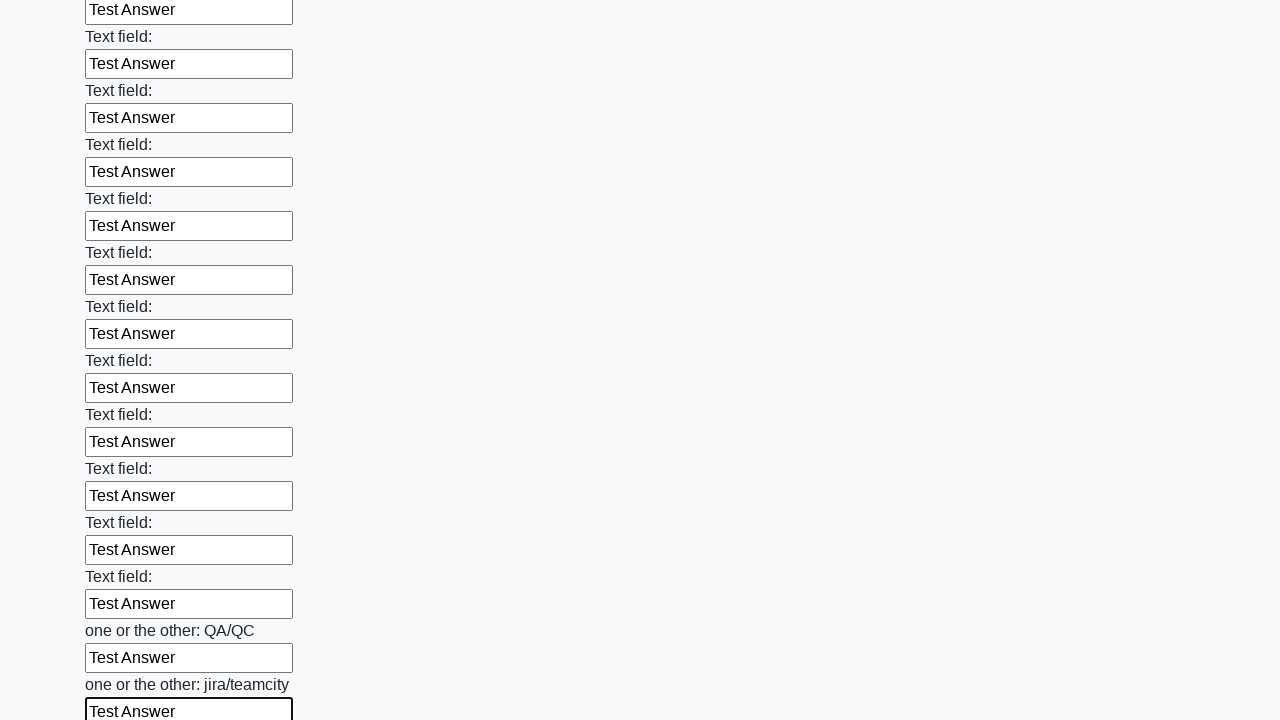

Filled an input field with 'Test Answer' on input >> nth=89
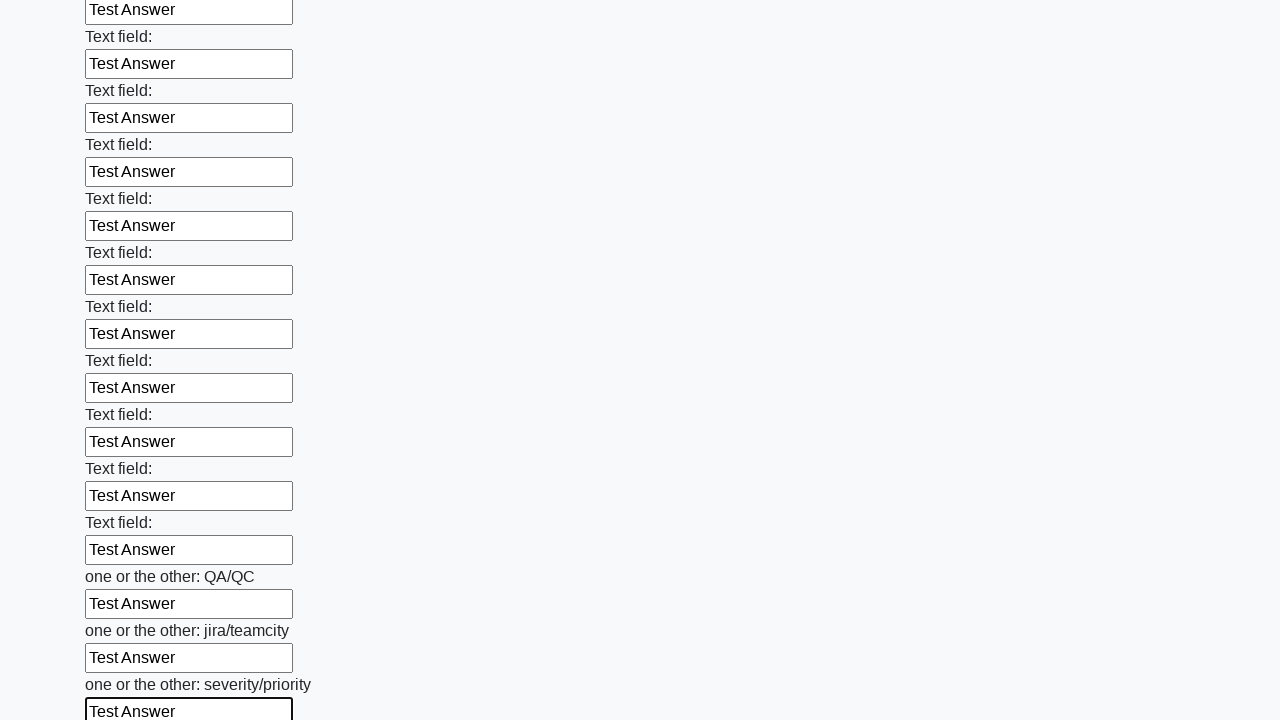

Filled an input field with 'Test Answer' on input >> nth=90
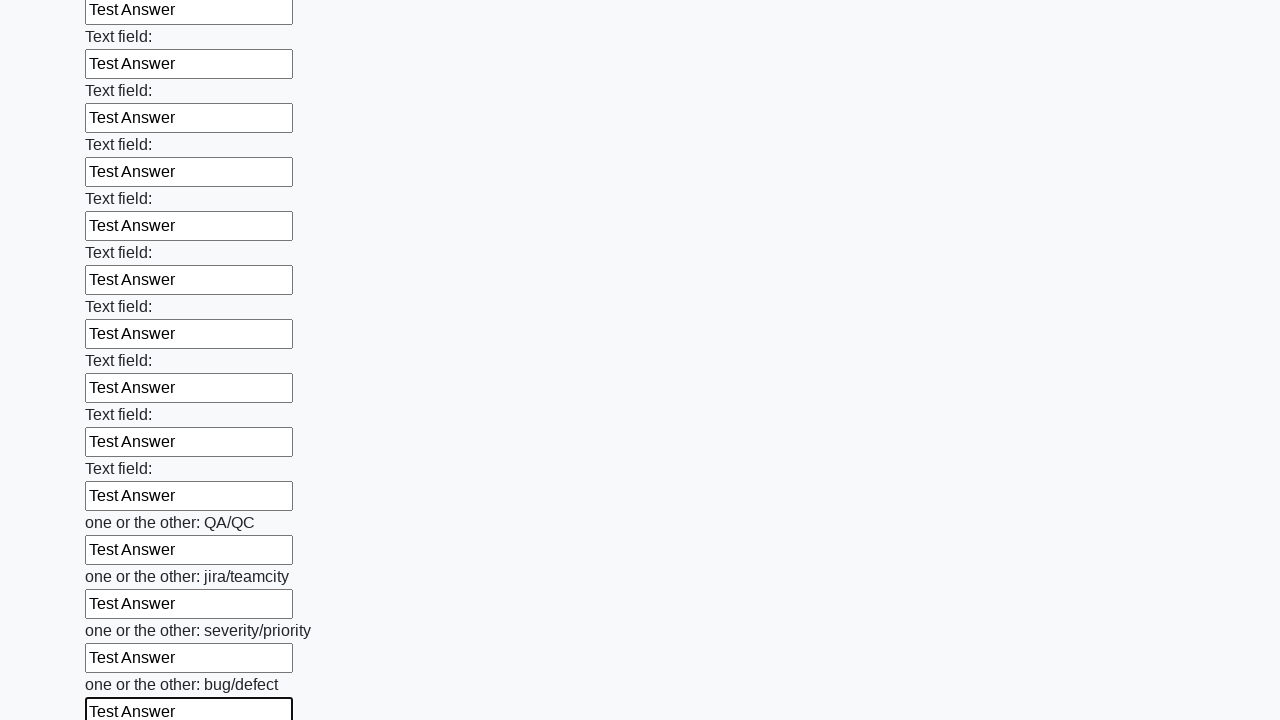

Filled an input field with 'Test Answer' on input >> nth=91
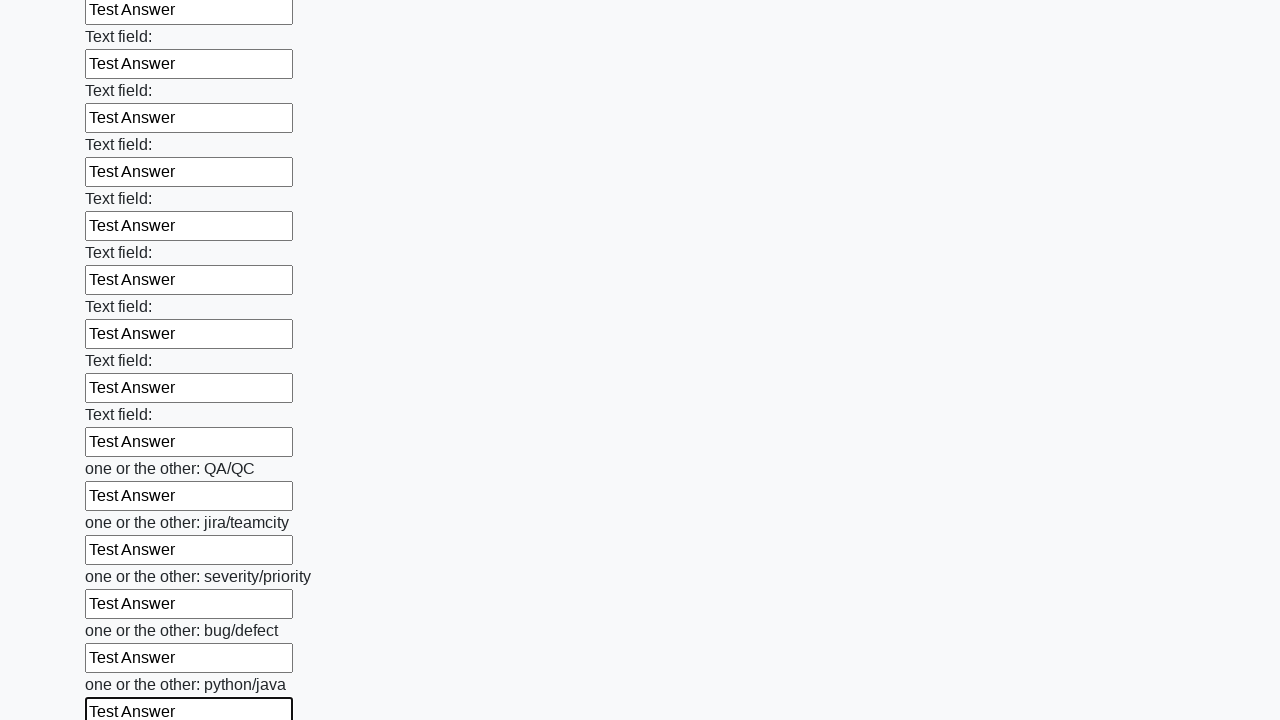

Filled an input field with 'Test Answer' on input >> nth=92
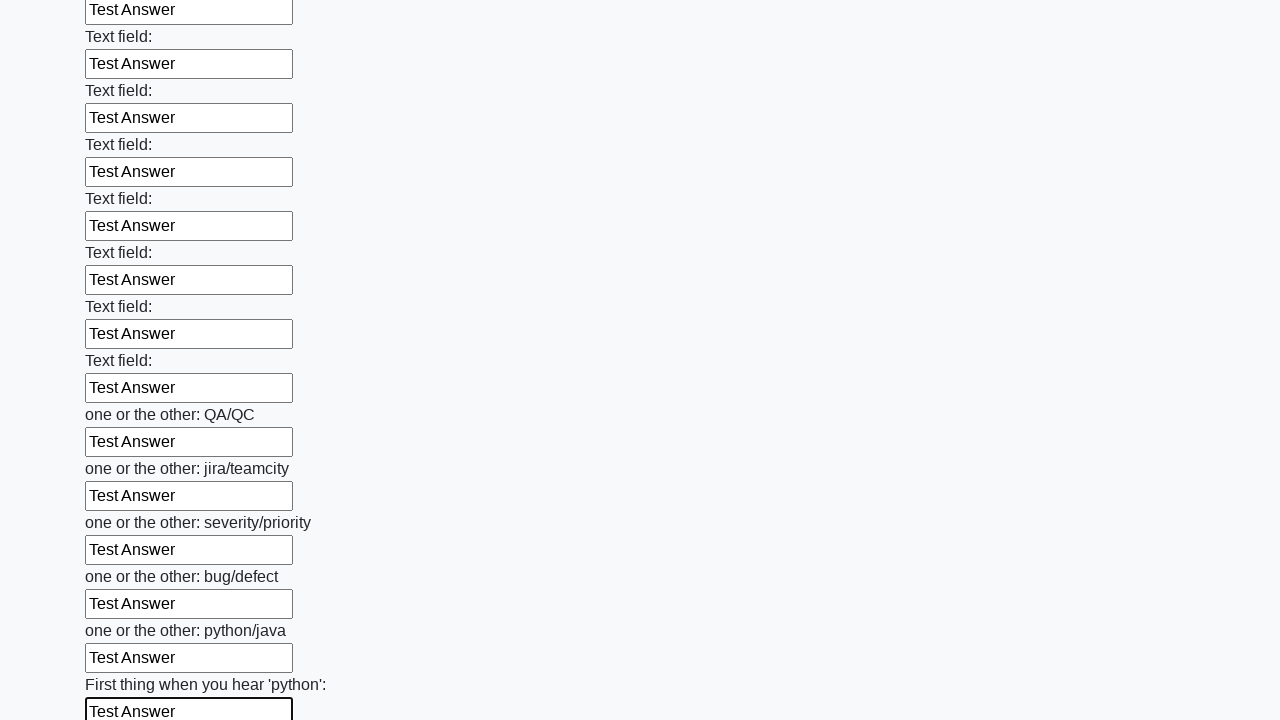

Filled an input field with 'Test Answer' on input >> nth=93
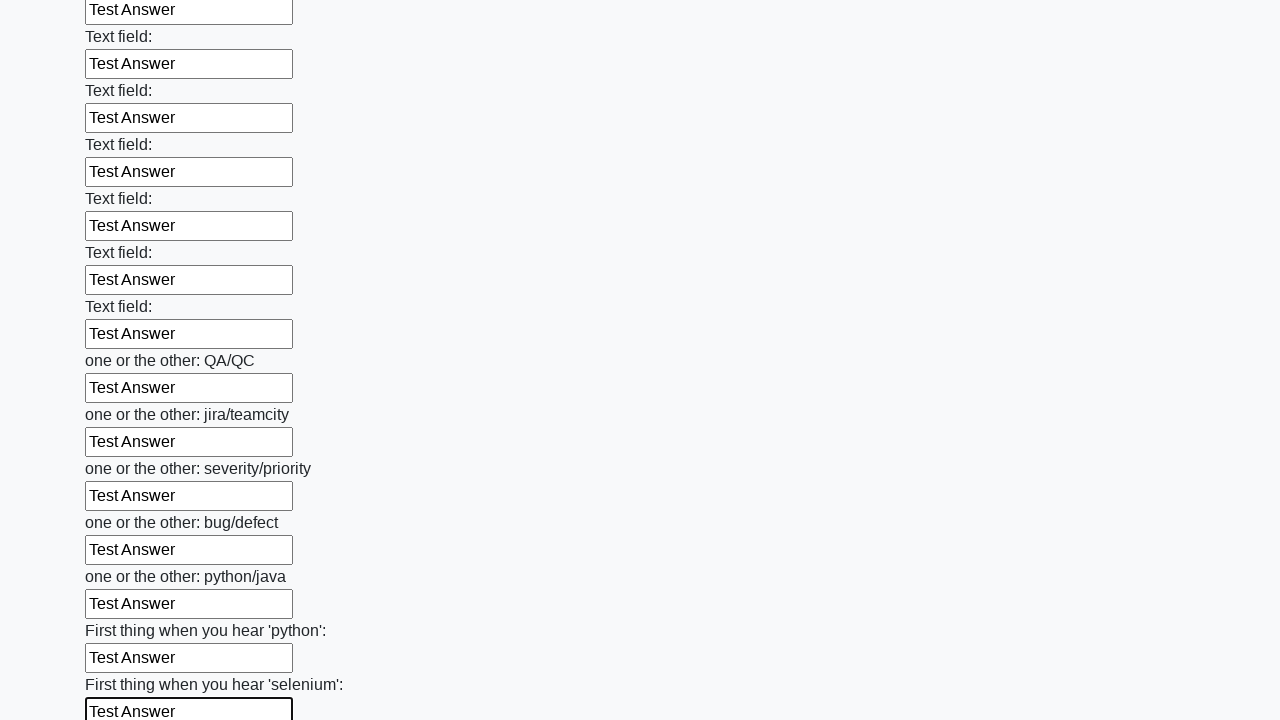

Filled an input field with 'Test Answer' on input >> nth=94
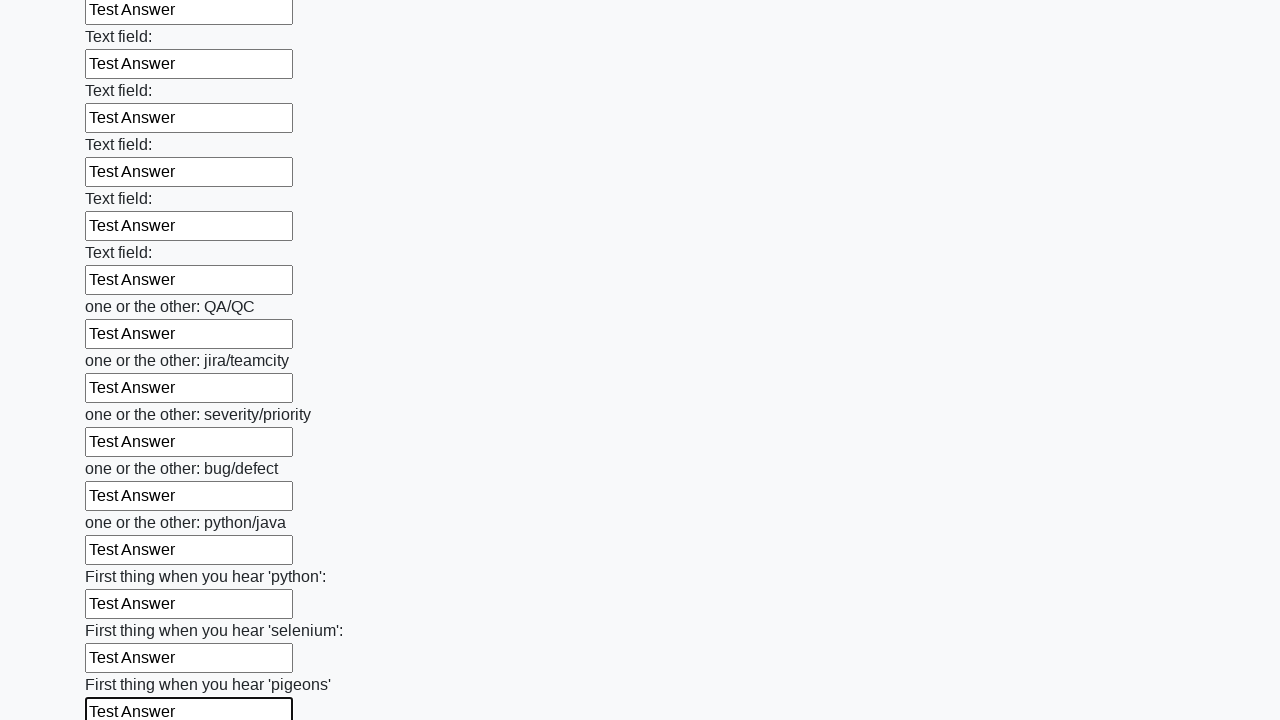

Filled an input field with 'Test Answer' on input >> nth=95
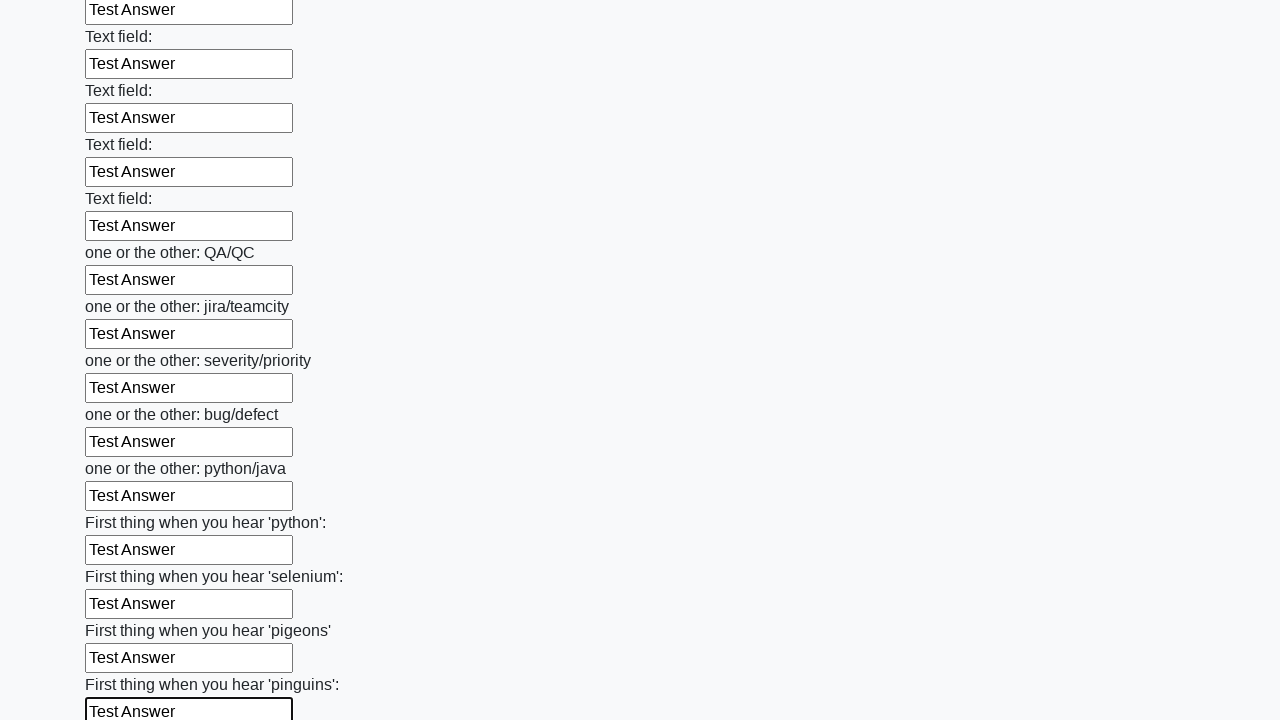

Filled an input field with 'Test Answer' on input >> nth=96
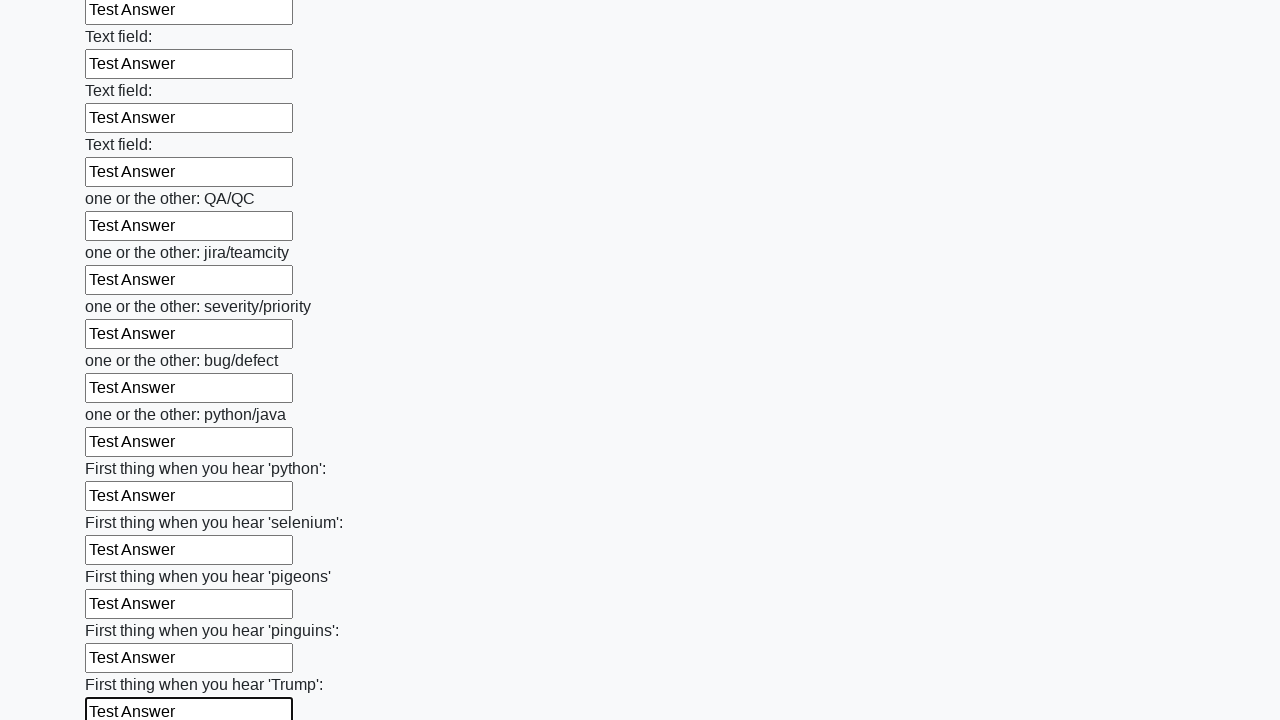

Filled an input field with 'Test Answer' on input >> nth=97
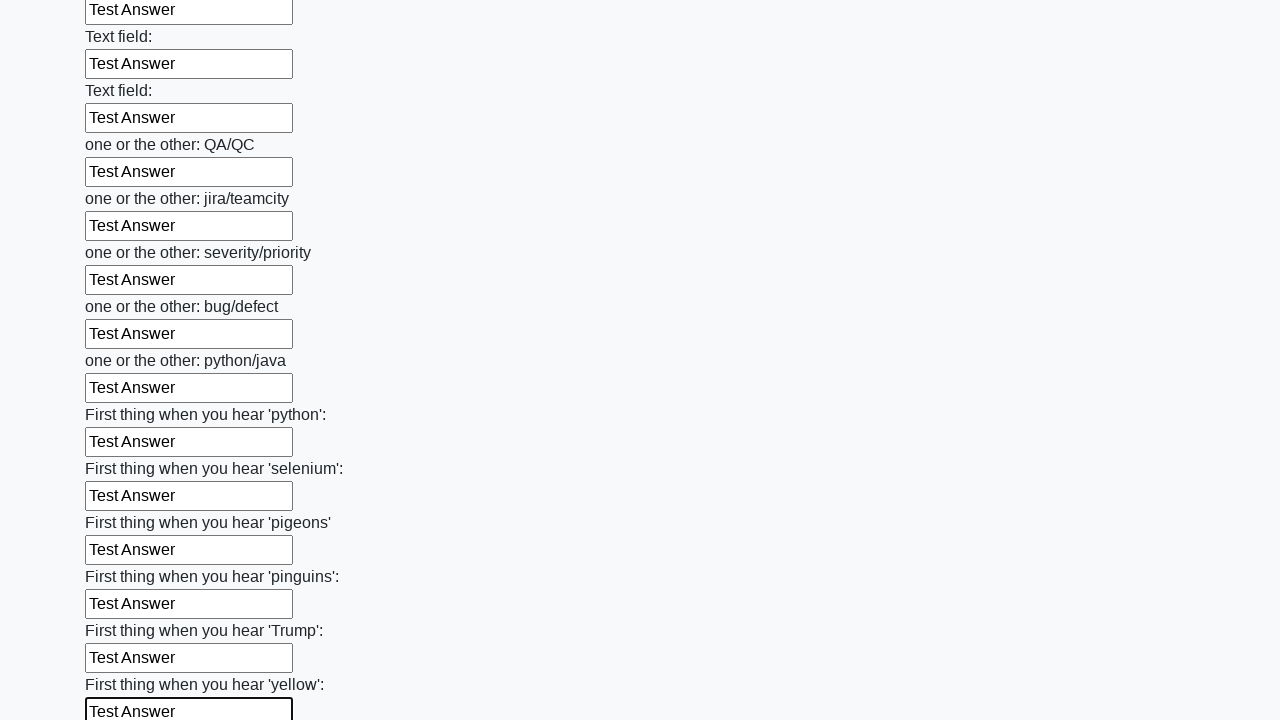

Filled an input field with 'Test Answer' on input >> nth=98
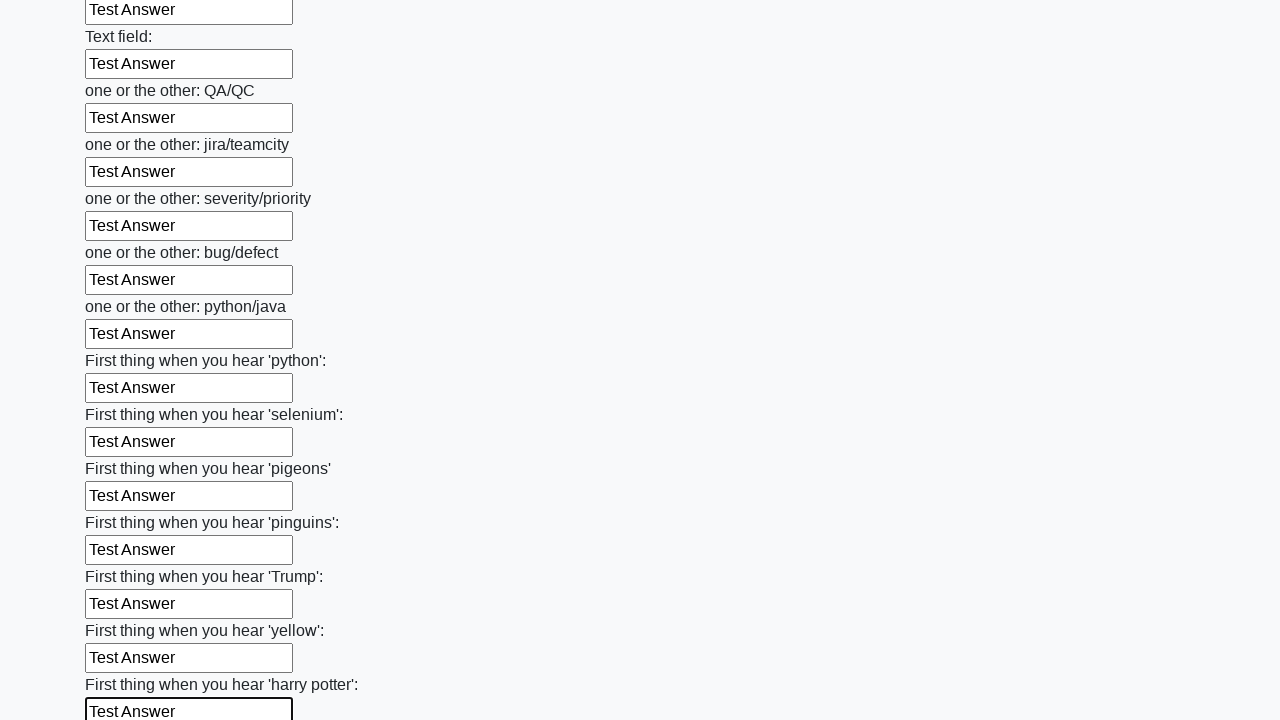

Filled an input field with 'Test Answer' on input >> nth=99
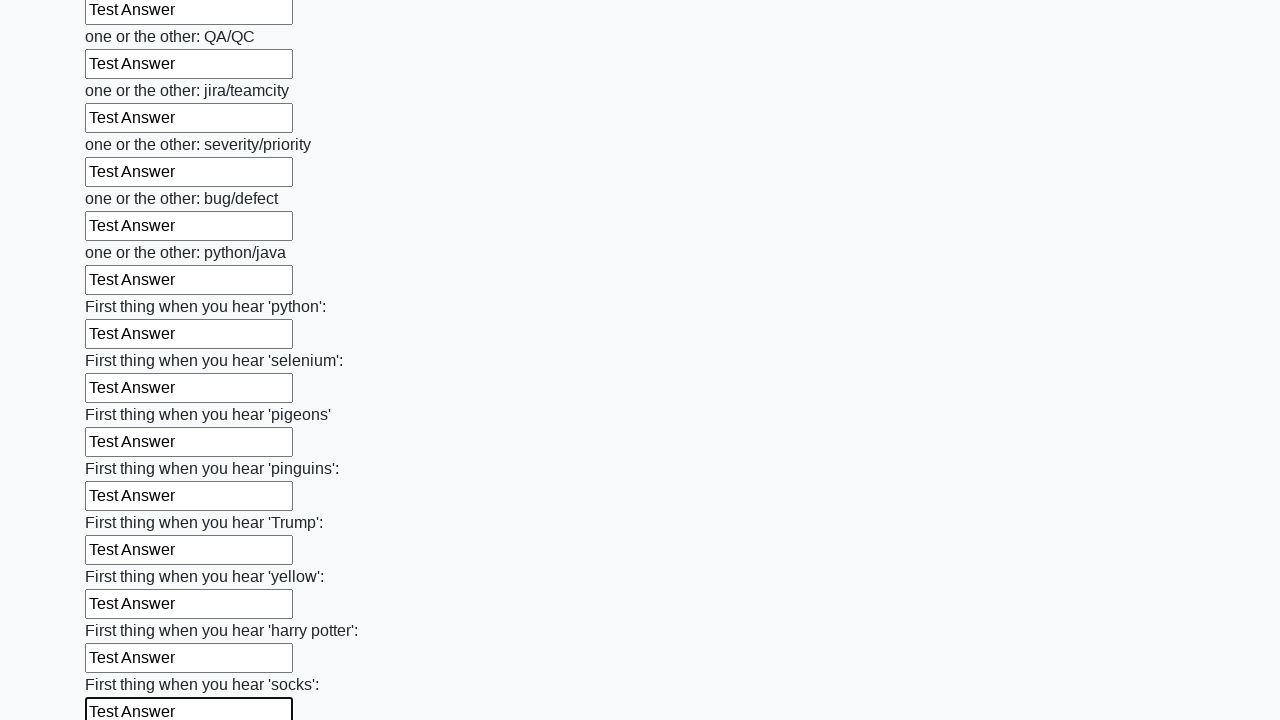

Clicked the submit button at (123, 611) on button.btn
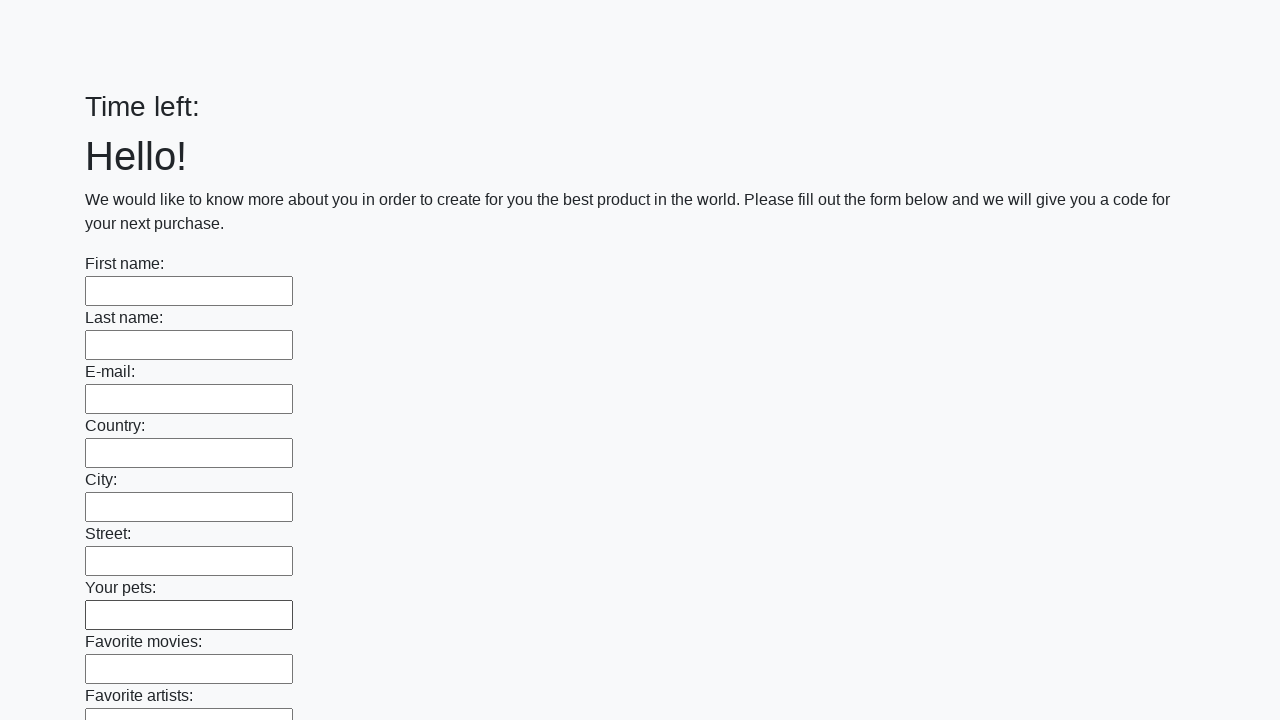

Waited for form submission result to appear
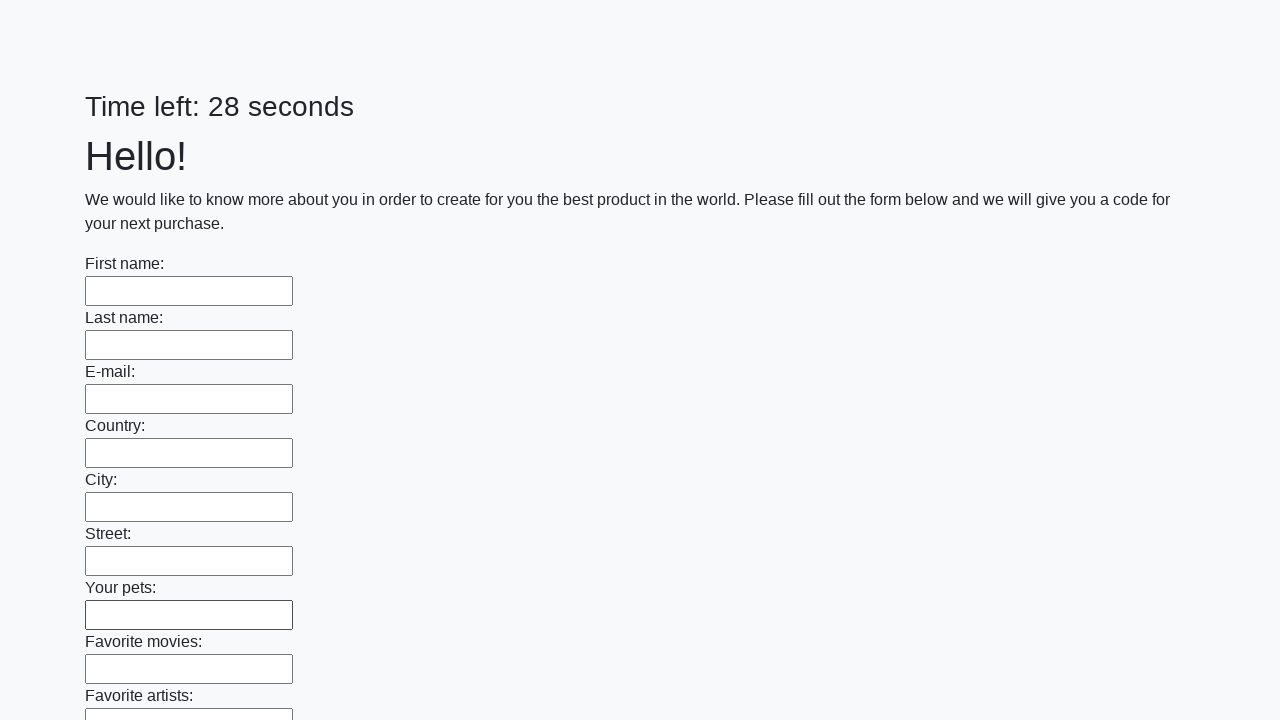

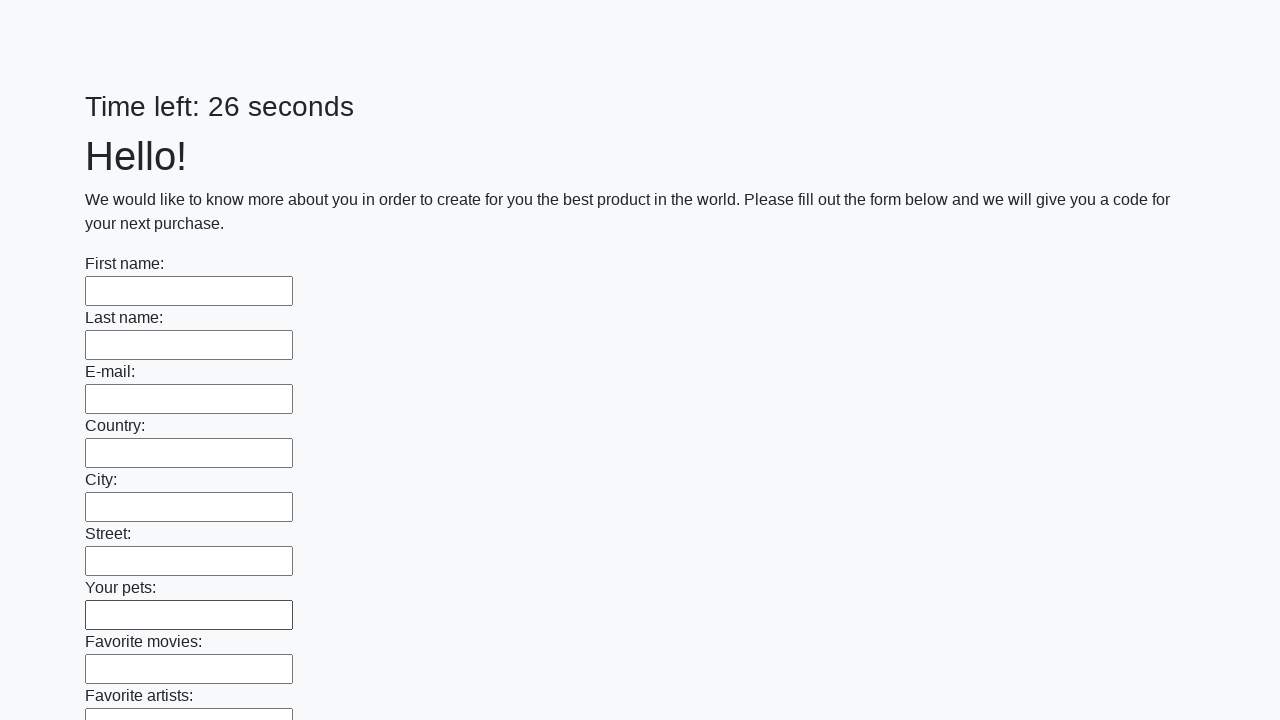